Fills all input fields on a large form with a test answer and submits the form by clicking the submit button.

Starting URL: http://suninjuly.github.io/huge_form.html

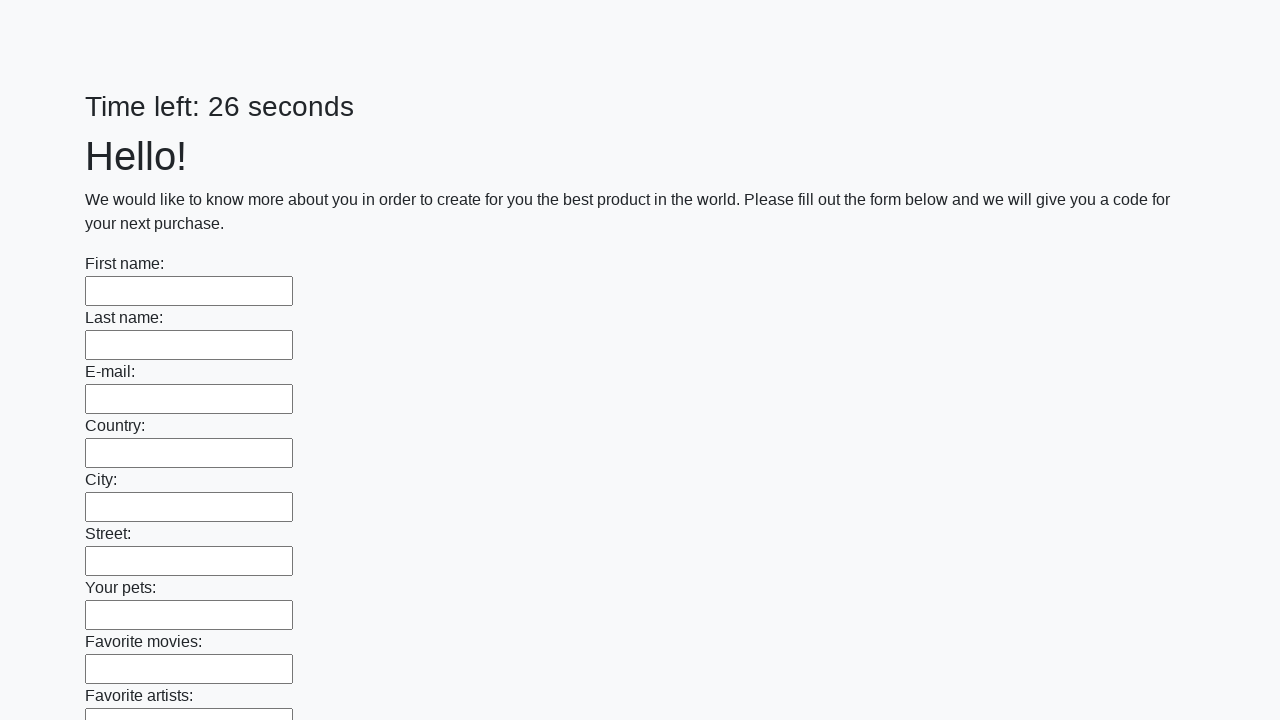

Located all input elements on the form
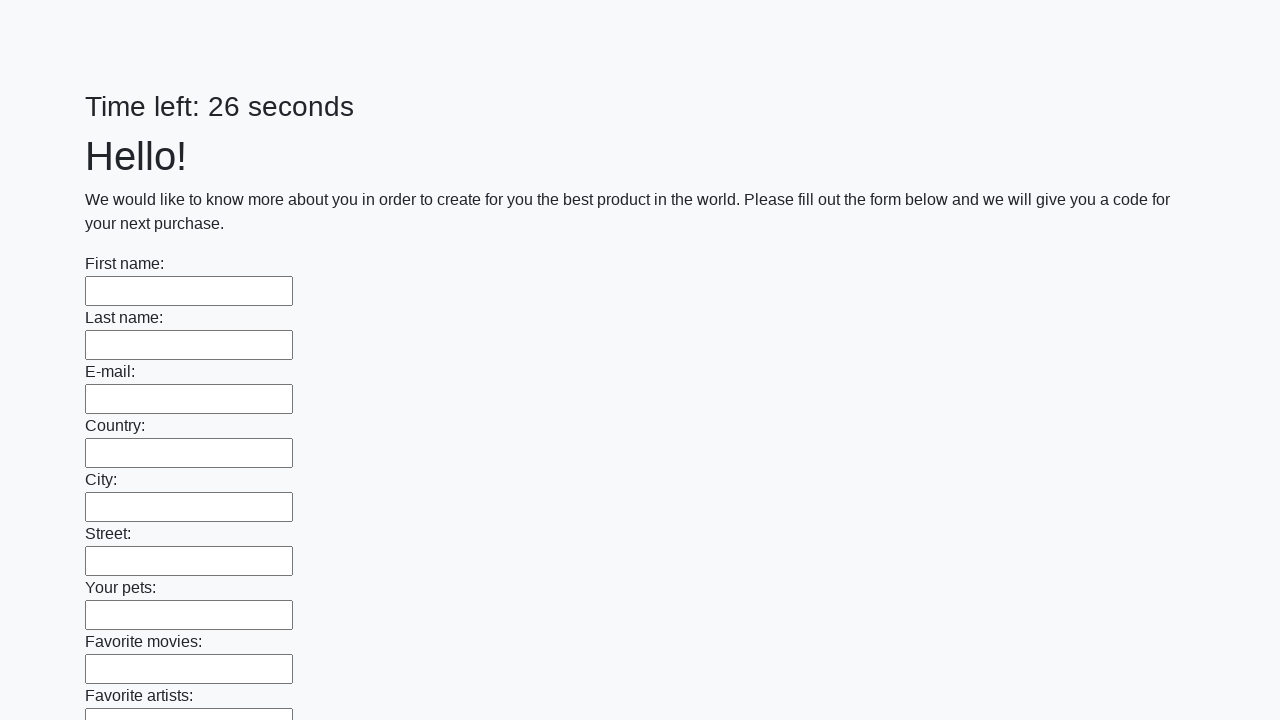

Filled input field with 'Test Answer 123' on input >> nth=0
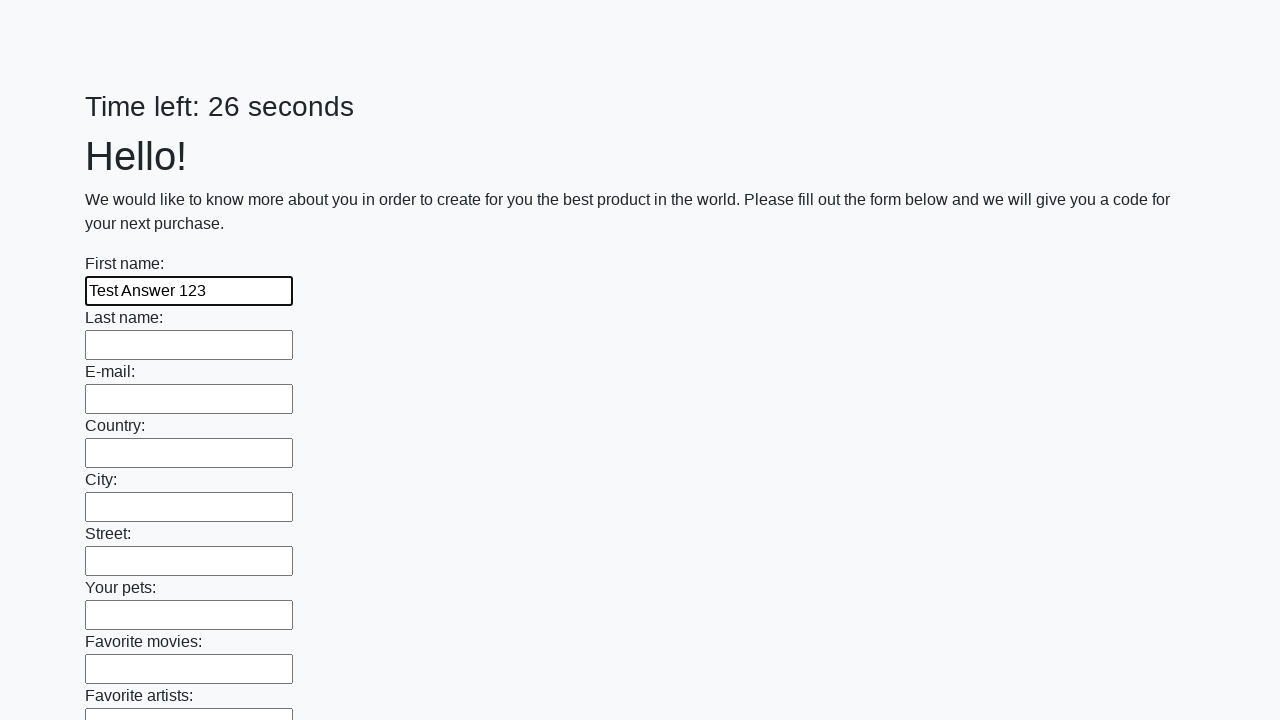

Filled input field with 'Test Answer 123' on input >> nth=1
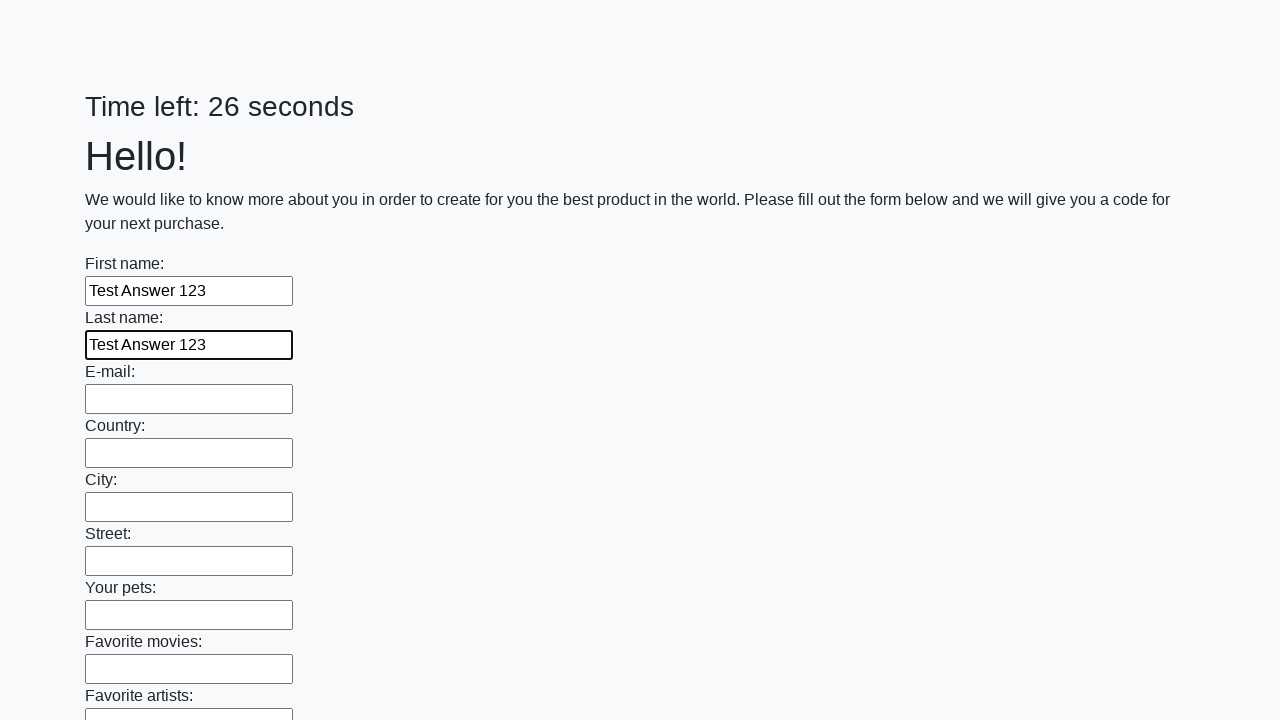

Filled input field with 'Test Answer 123' on input >> nth=2
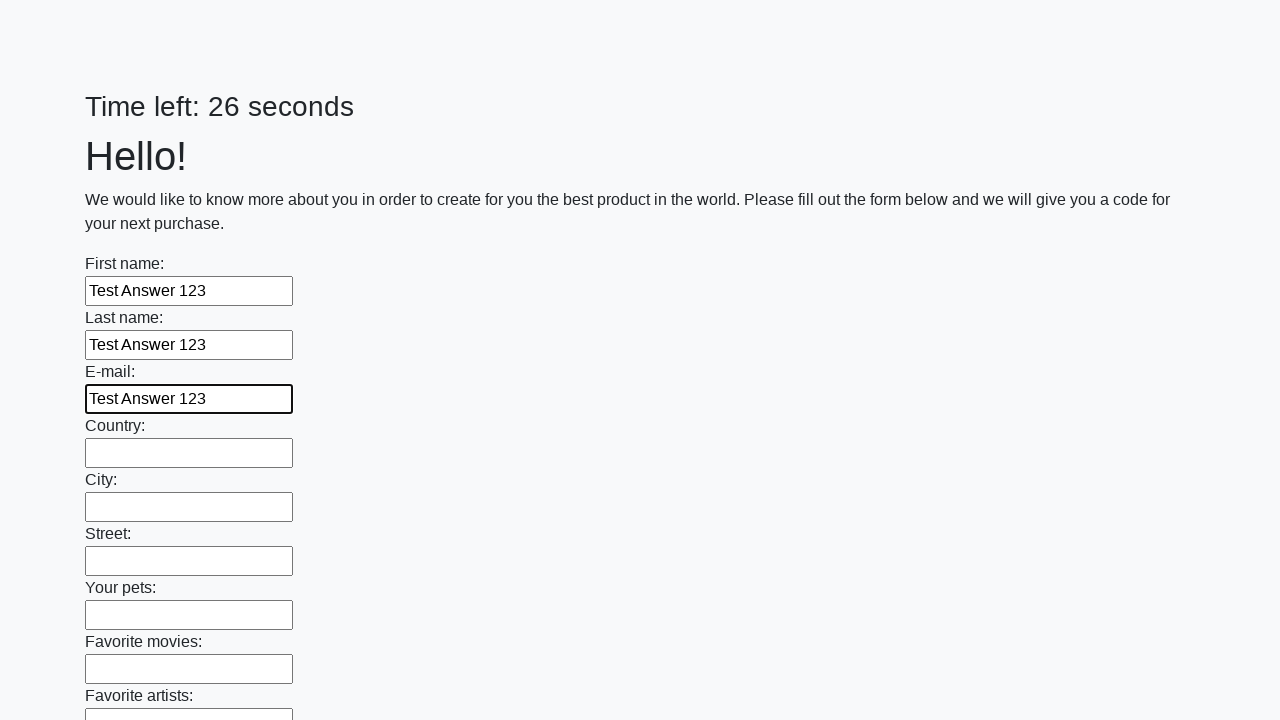

Filled input field with 'Test Answer 123' on input >> nth=3
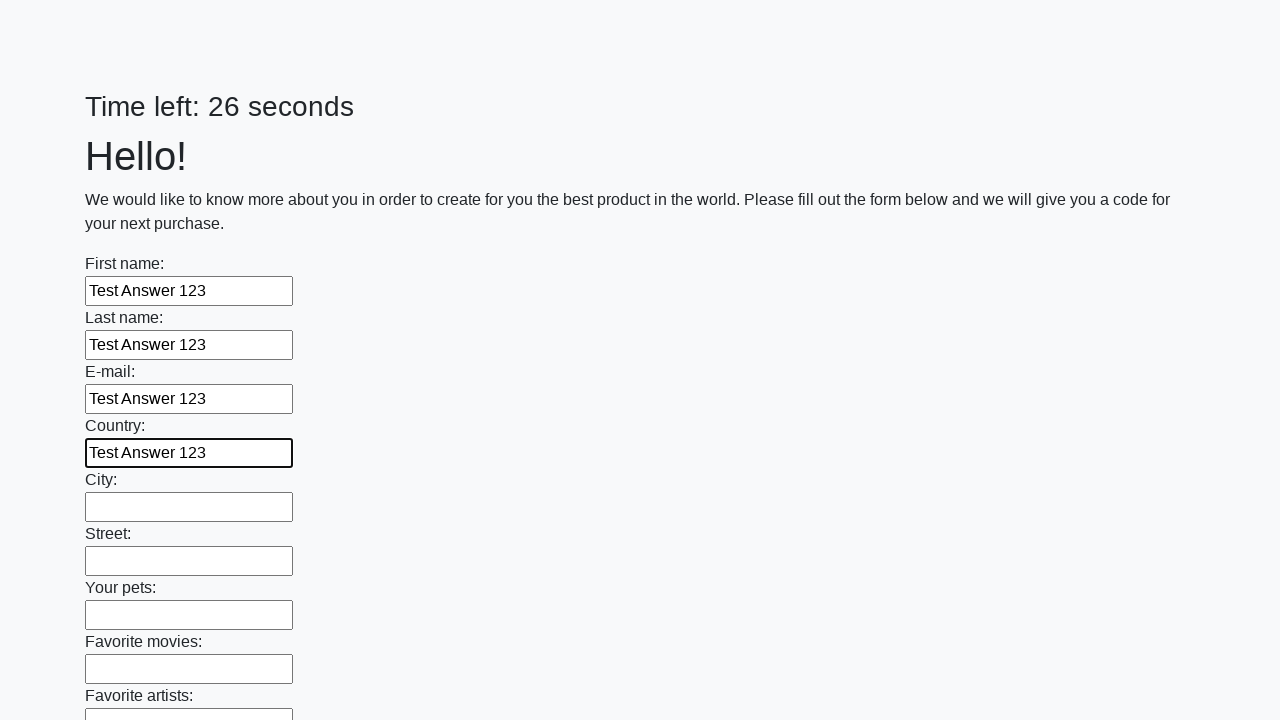

Filled input field with 'Test Answer 123' on input >> nth=4
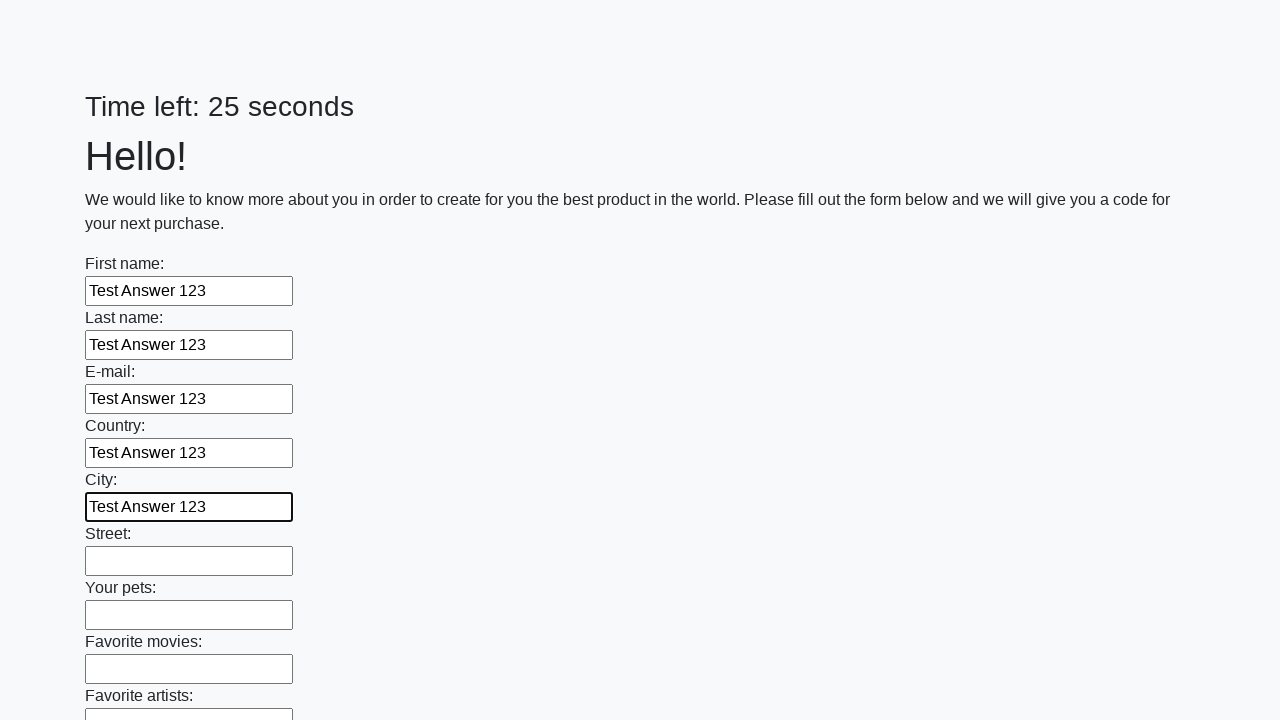

Filled input field with 'Test Answer 123' on input >> nth=5
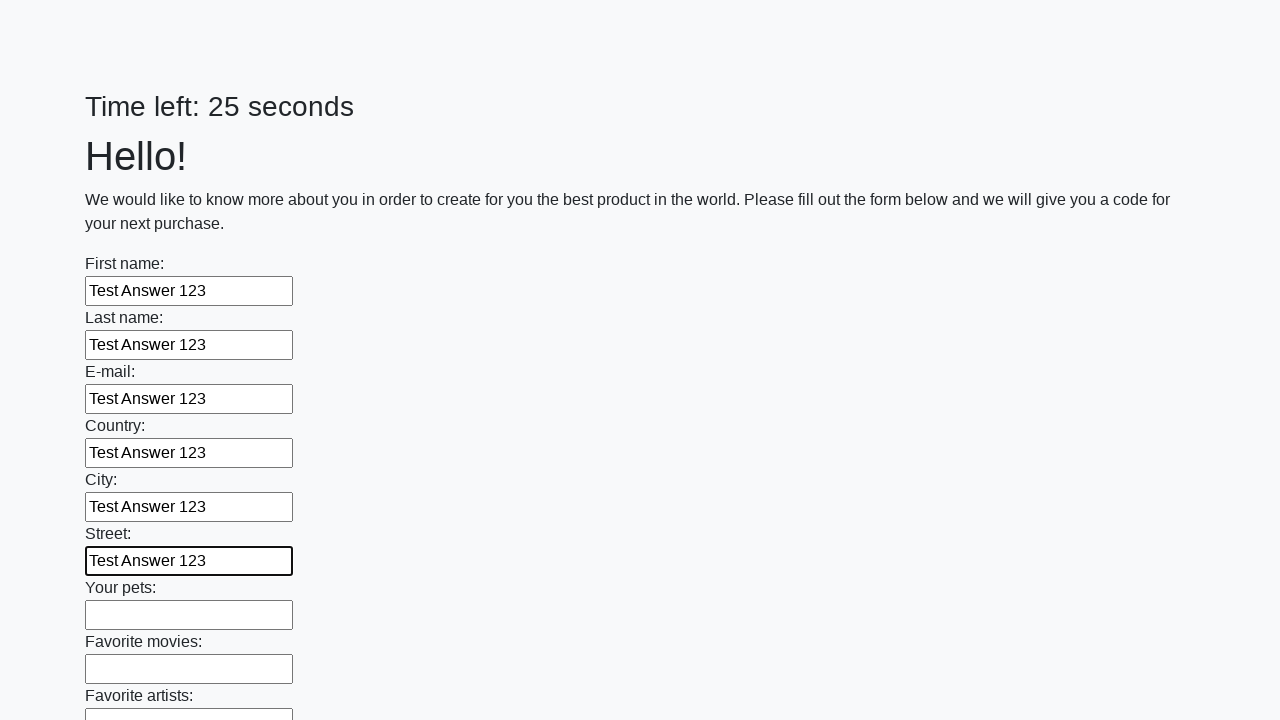

Filled input field with 'Test Answer 123' on input >> nth=6
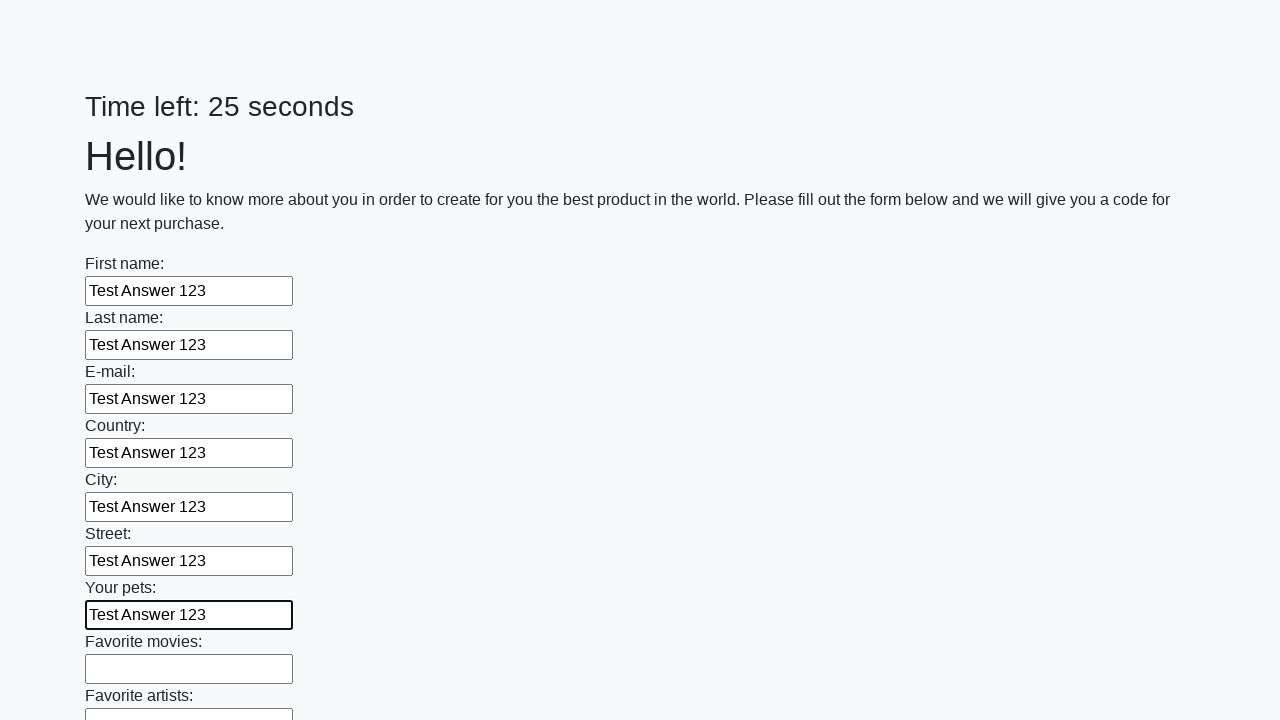

Filled input field with 'Test Answer 123' on input >> nth=7
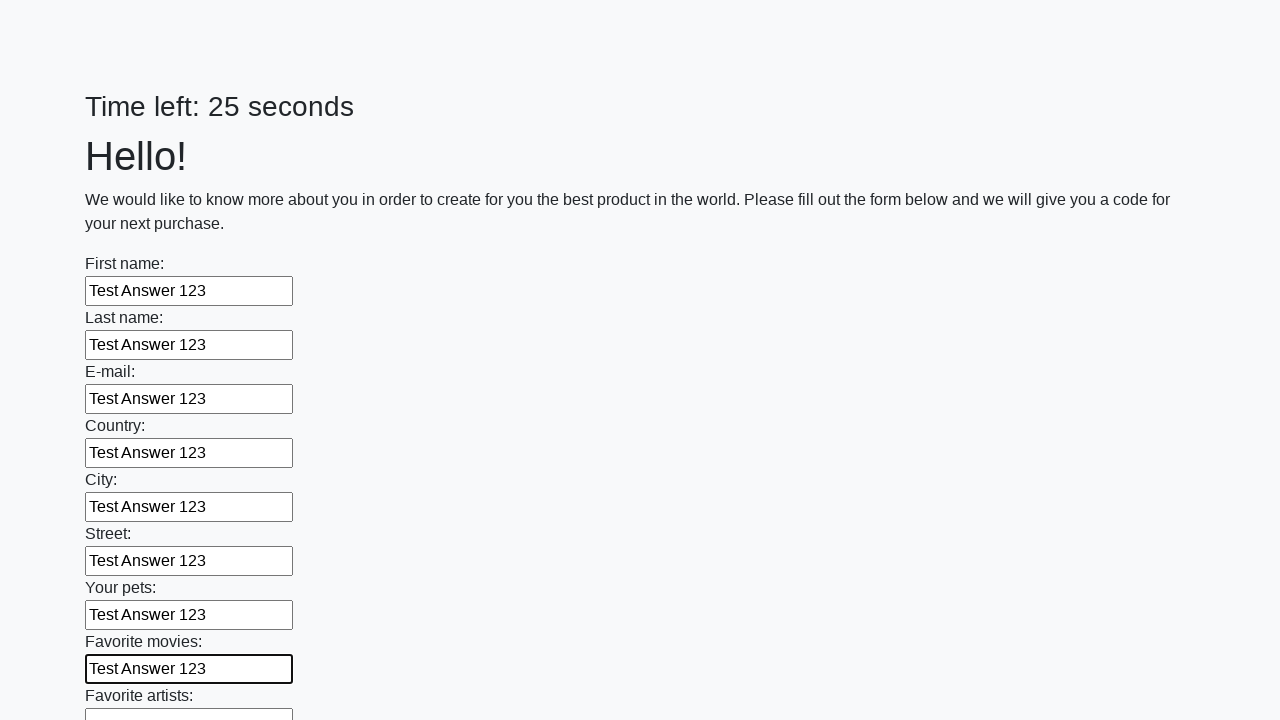

Filled input field with 'Test Answer 123' on input >> nth=8
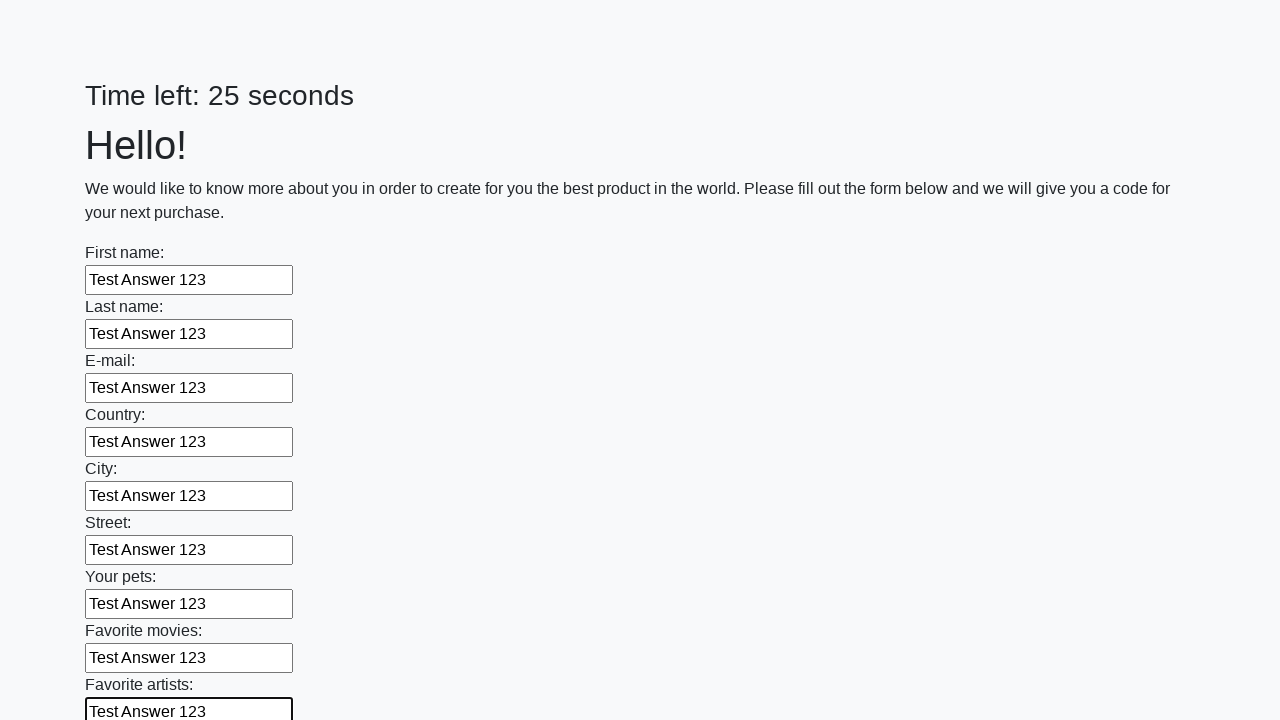

Filled input field with 'Test Answer 123' on input >> nth=9
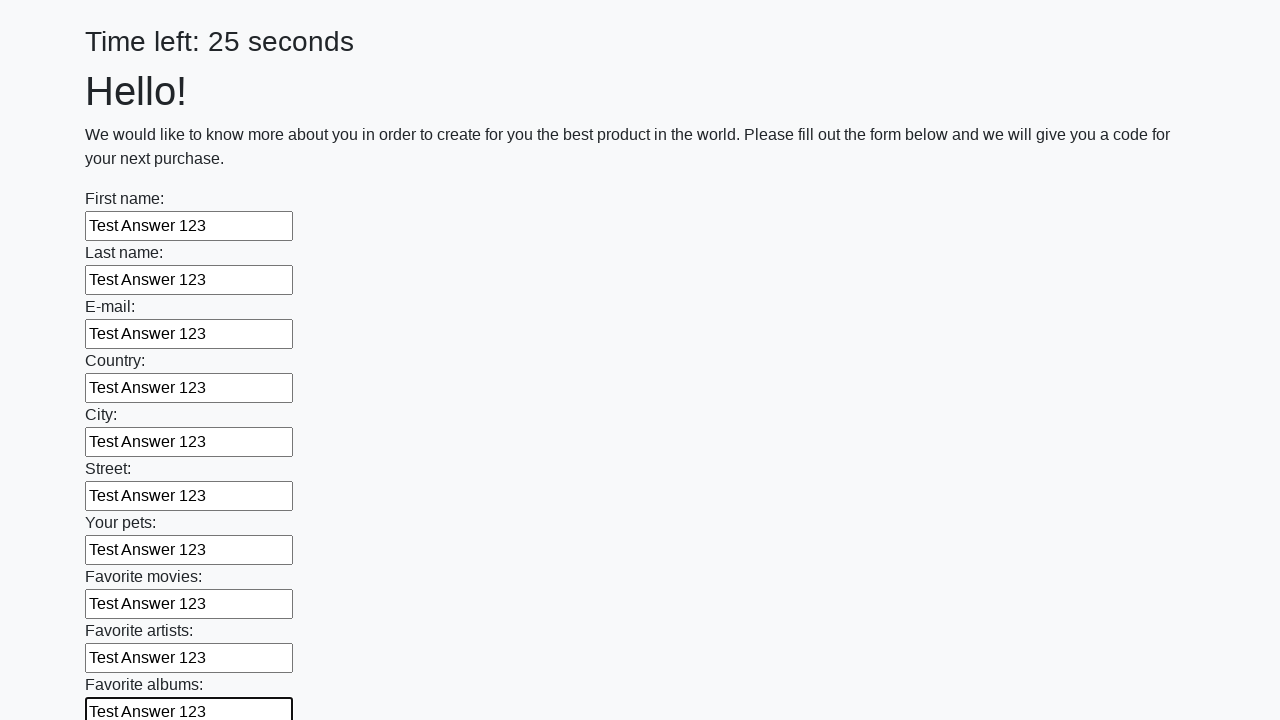

Filled input field with 'Test Answer 123' on input >> nth=10
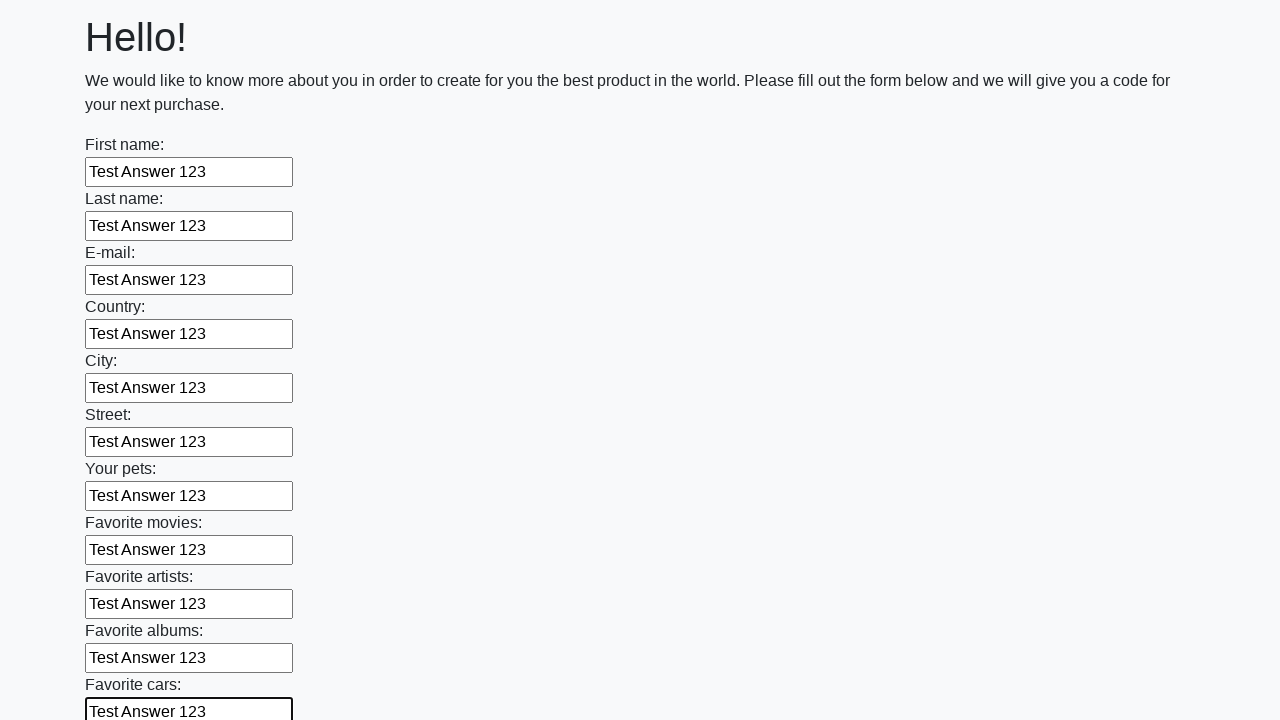

Filled input field with 'Test Answer 123' on input >> nth=11
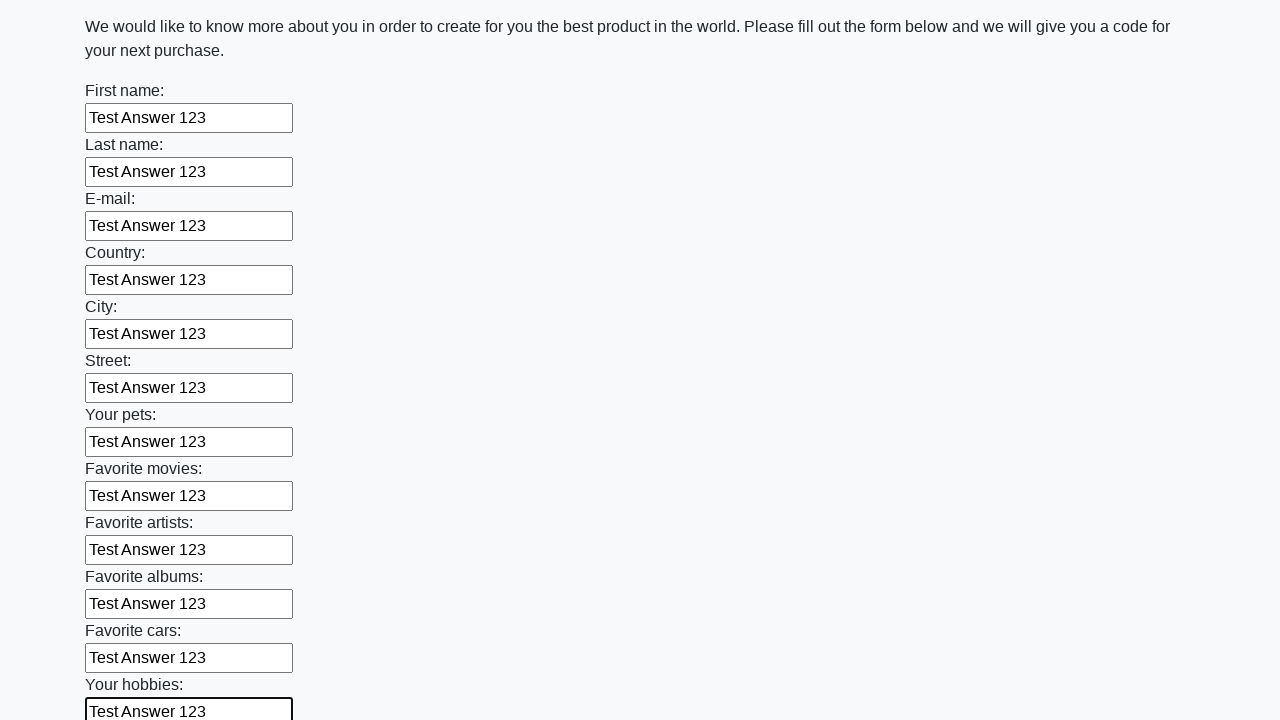

Filled input field with 'Test Answer 123' on input >> nth=12
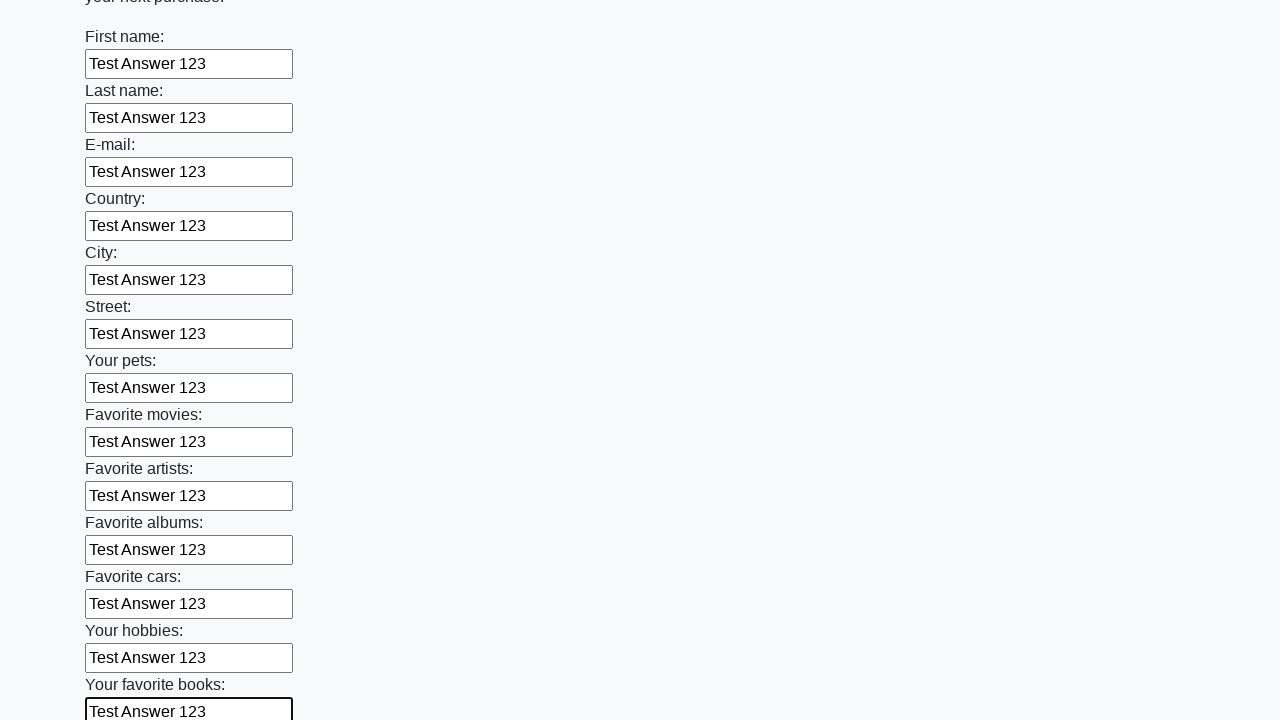

Filled input field with 'Test Answer 123' on input >> nth=13
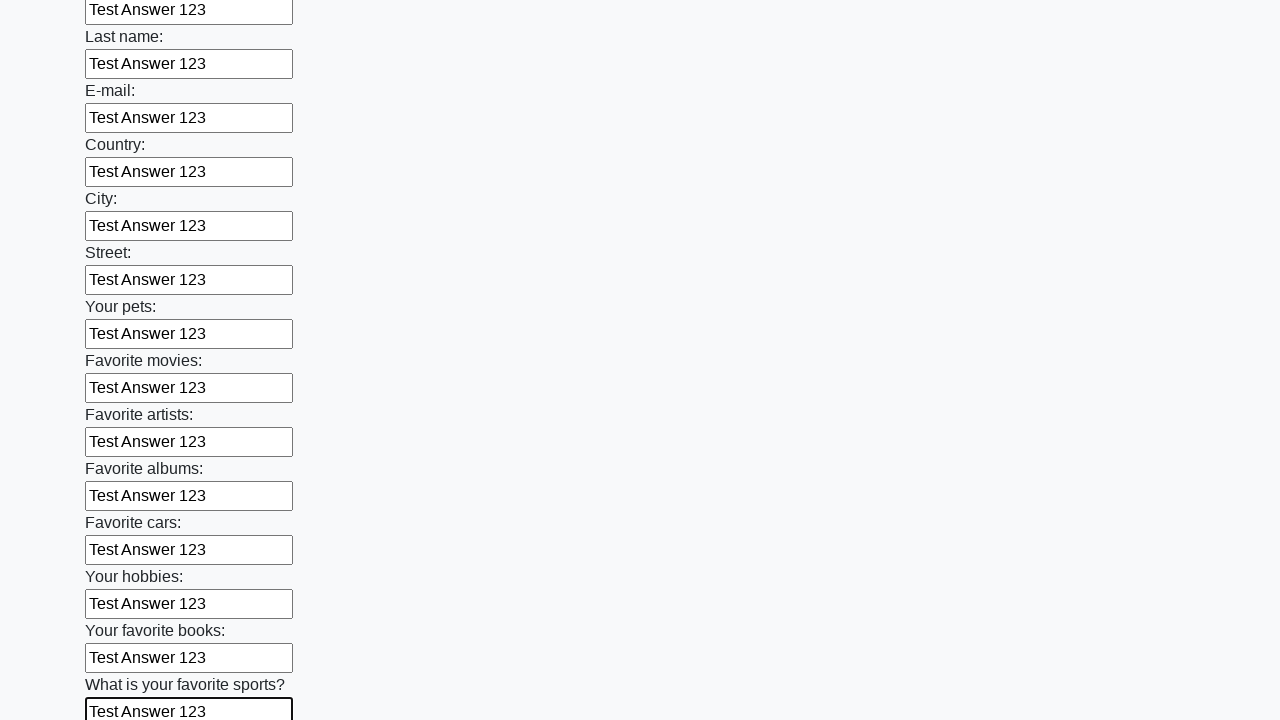

Filled input field with 'Test Answer 123' on input >> nth=14
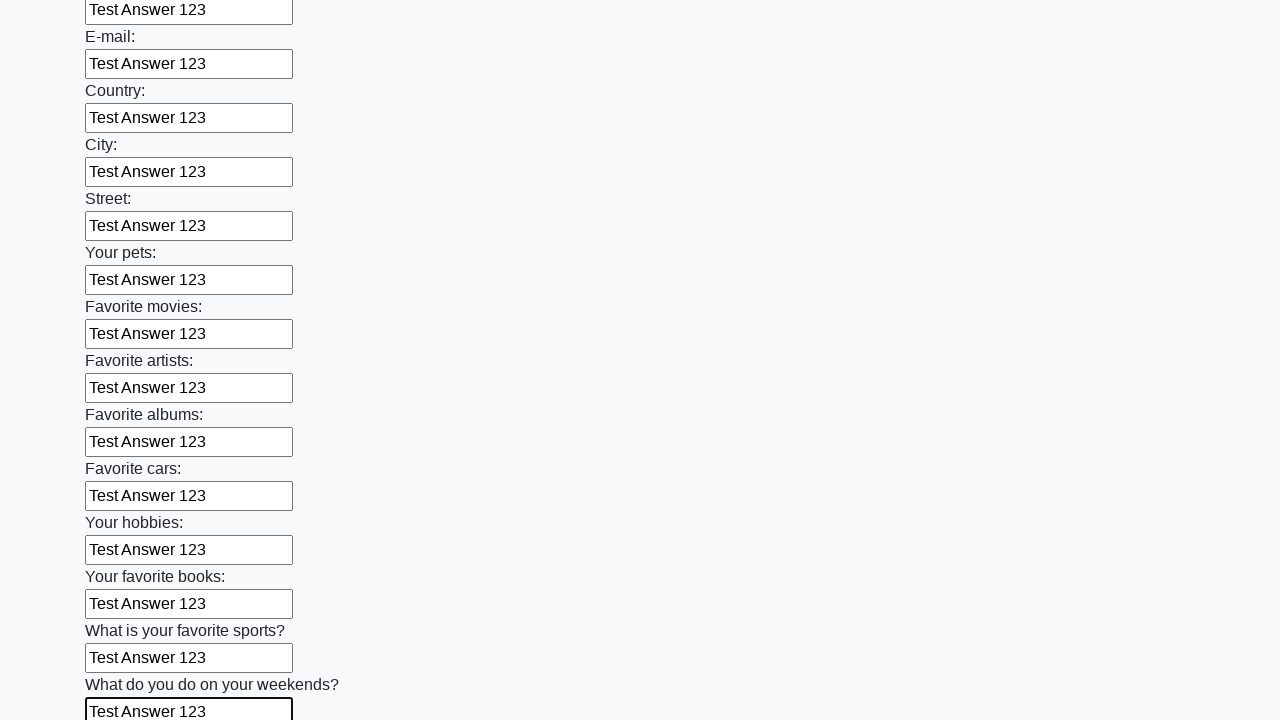

Filled input field with 'Test Answer 123' on input >> nth=15
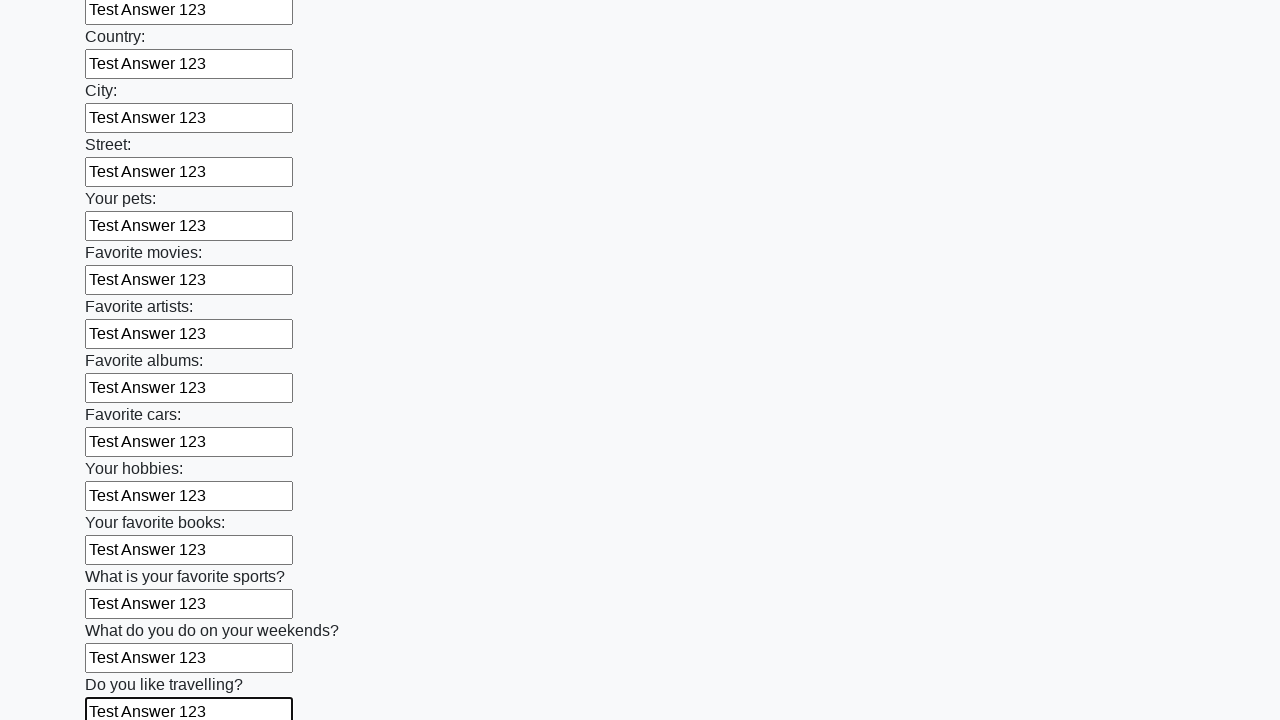

Filled input field with 'Test Answer 123' on input >> nth=16
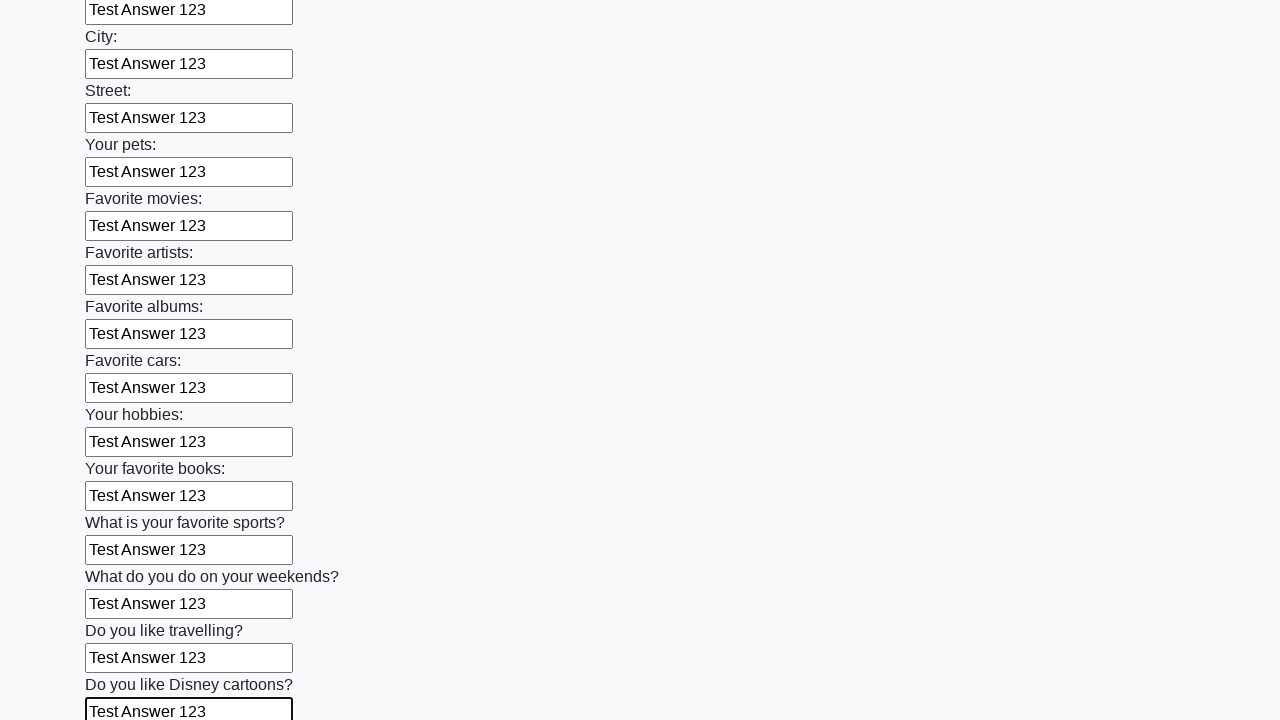

Filled input field with 'Test Answer 123' on input >> nth=17
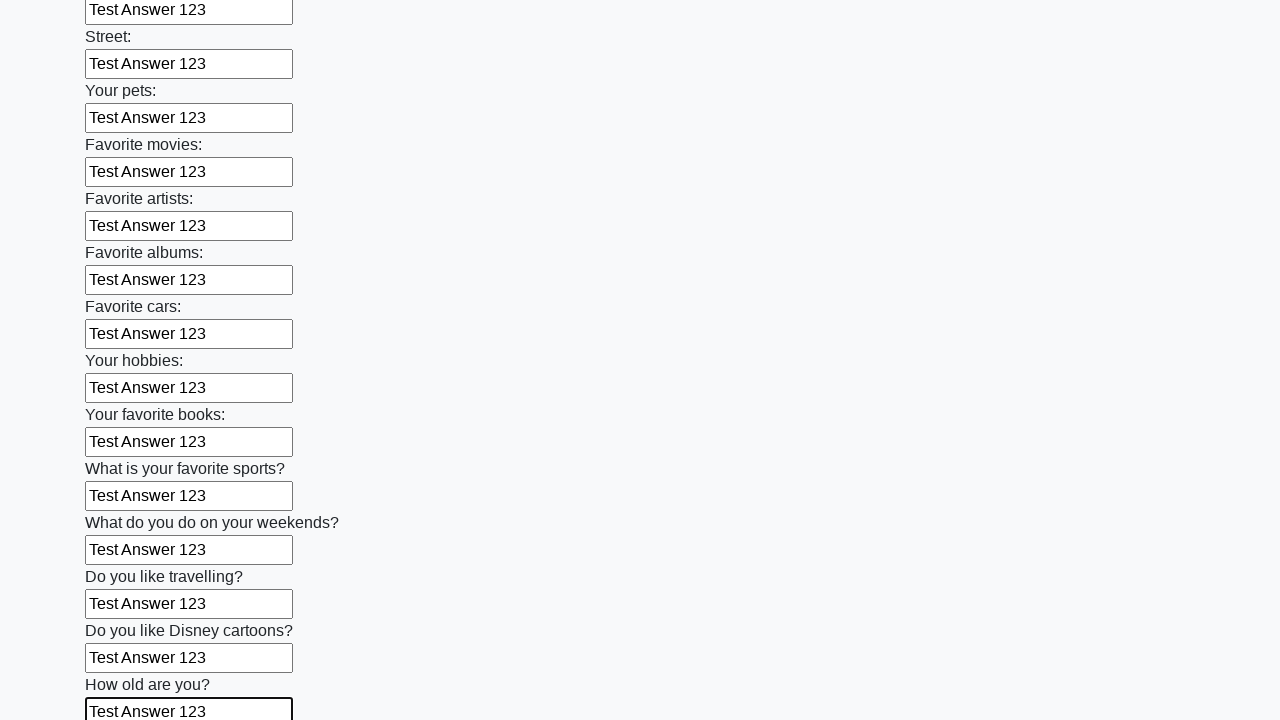

Filled input field with 'Test Answer 123' on input >> nth=18
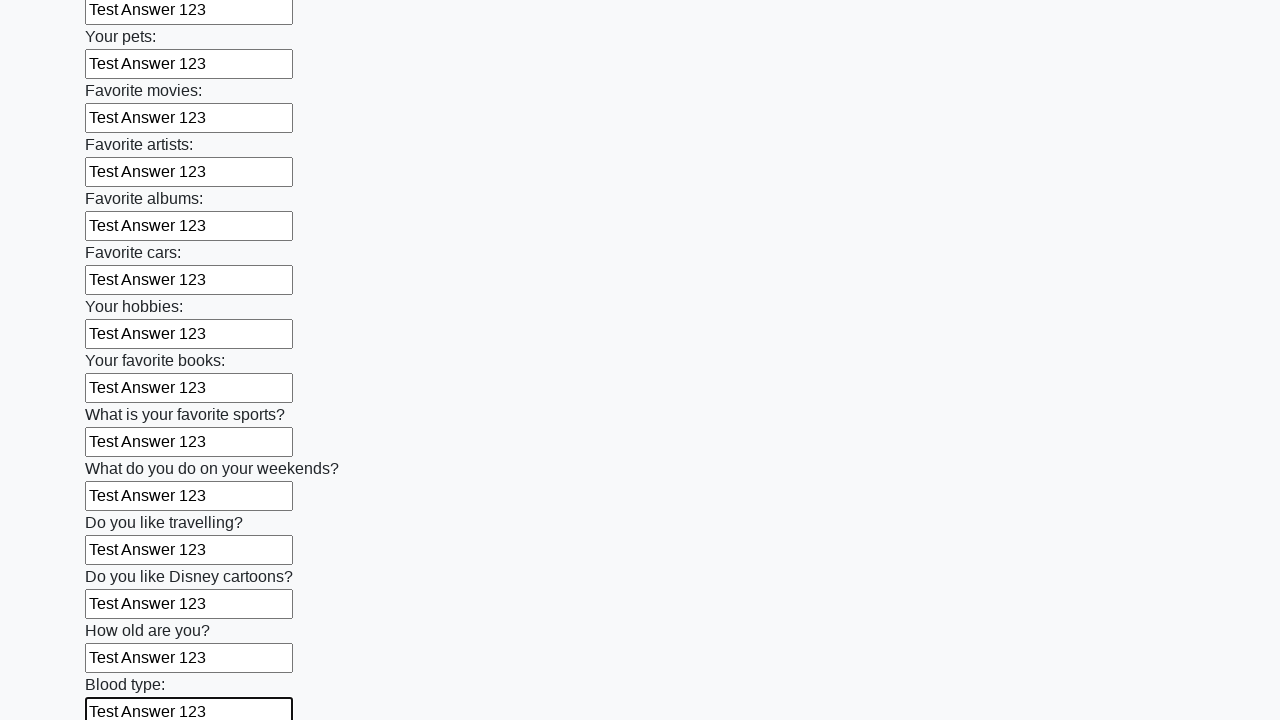

Filled input field with 'Test Answer 123' on input >> nth=19
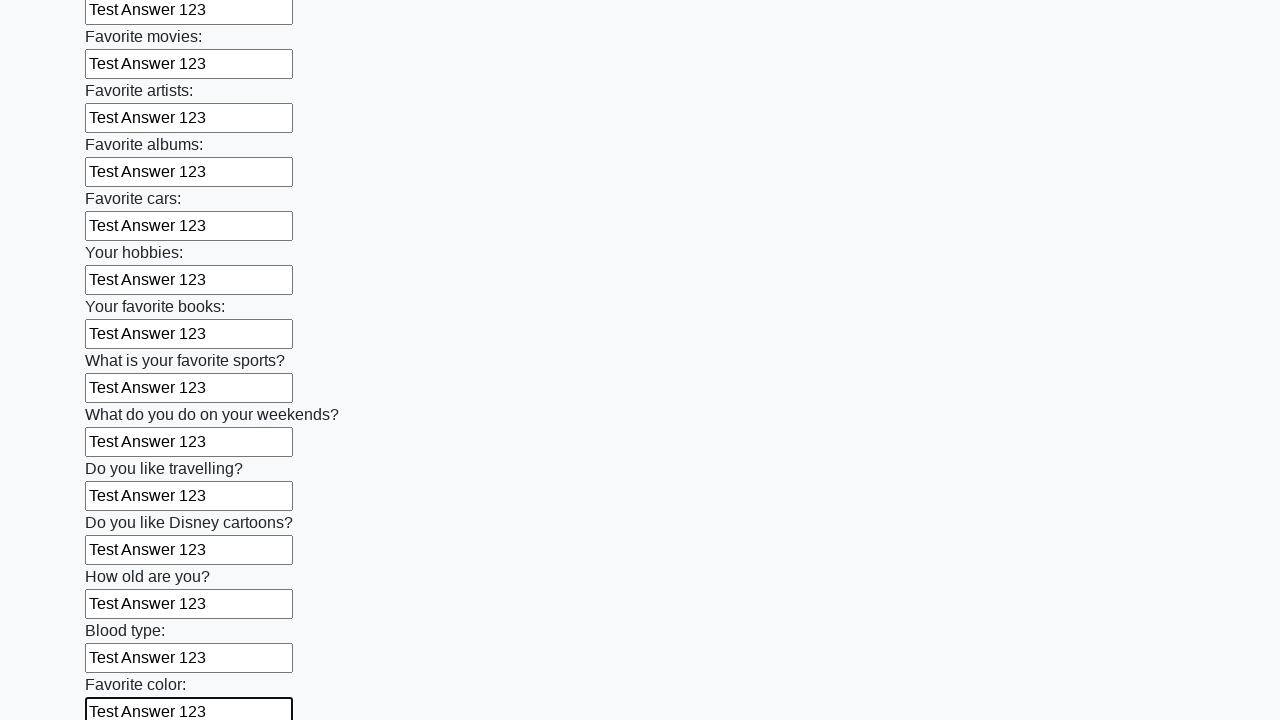

Filled input field with 'Test Answer 123' on input >> nth=20
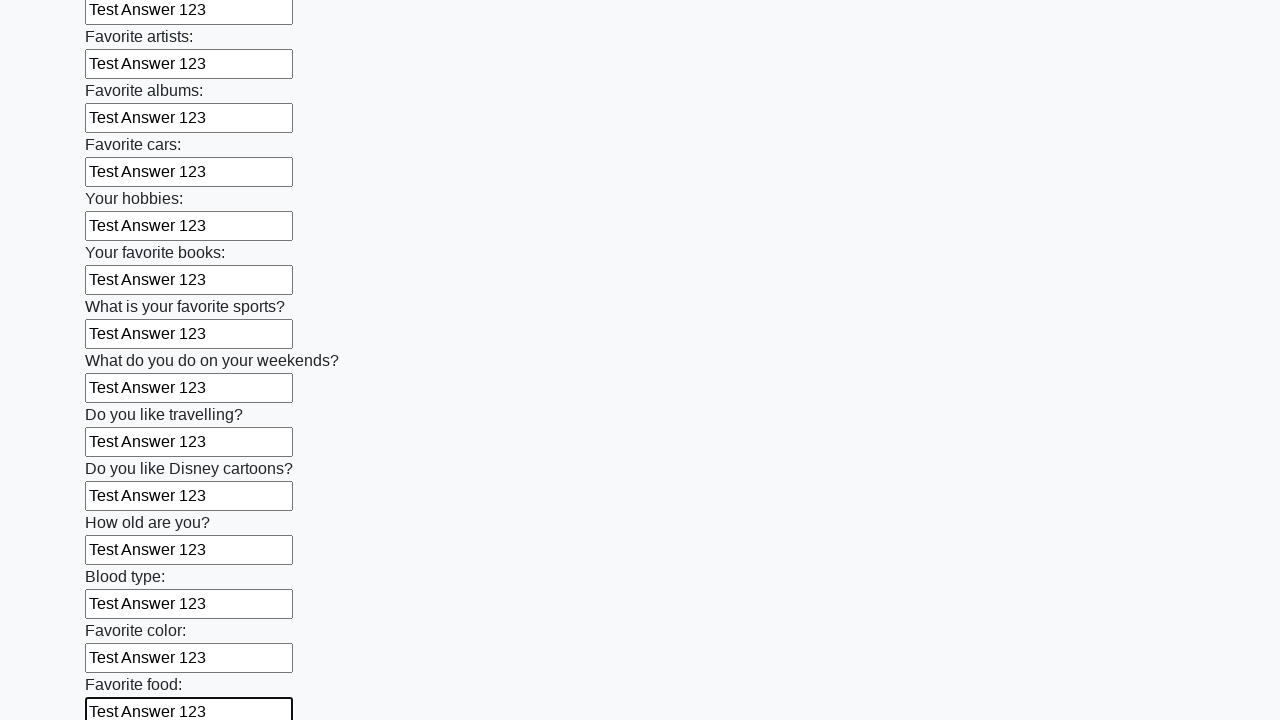

Filled input field with 'Test Answer 123' on input >> nth=21
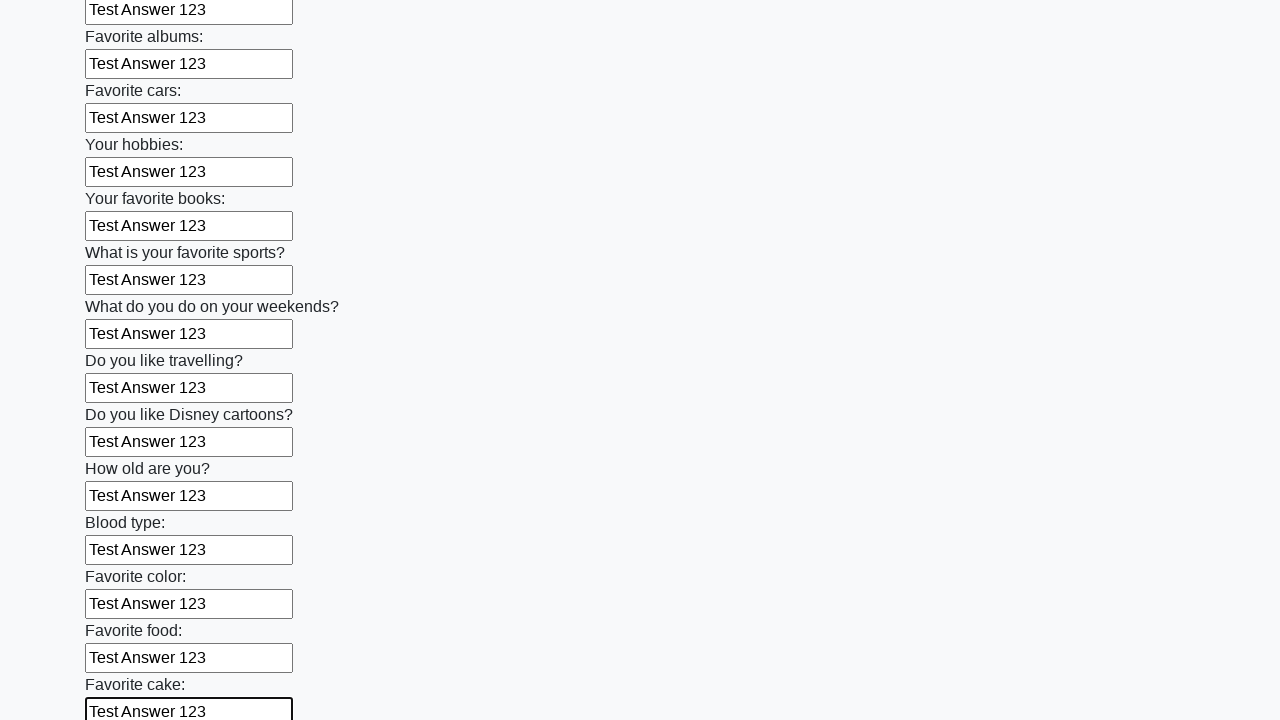

Filled input field with 'Test Answer 123' on input >> nth=22
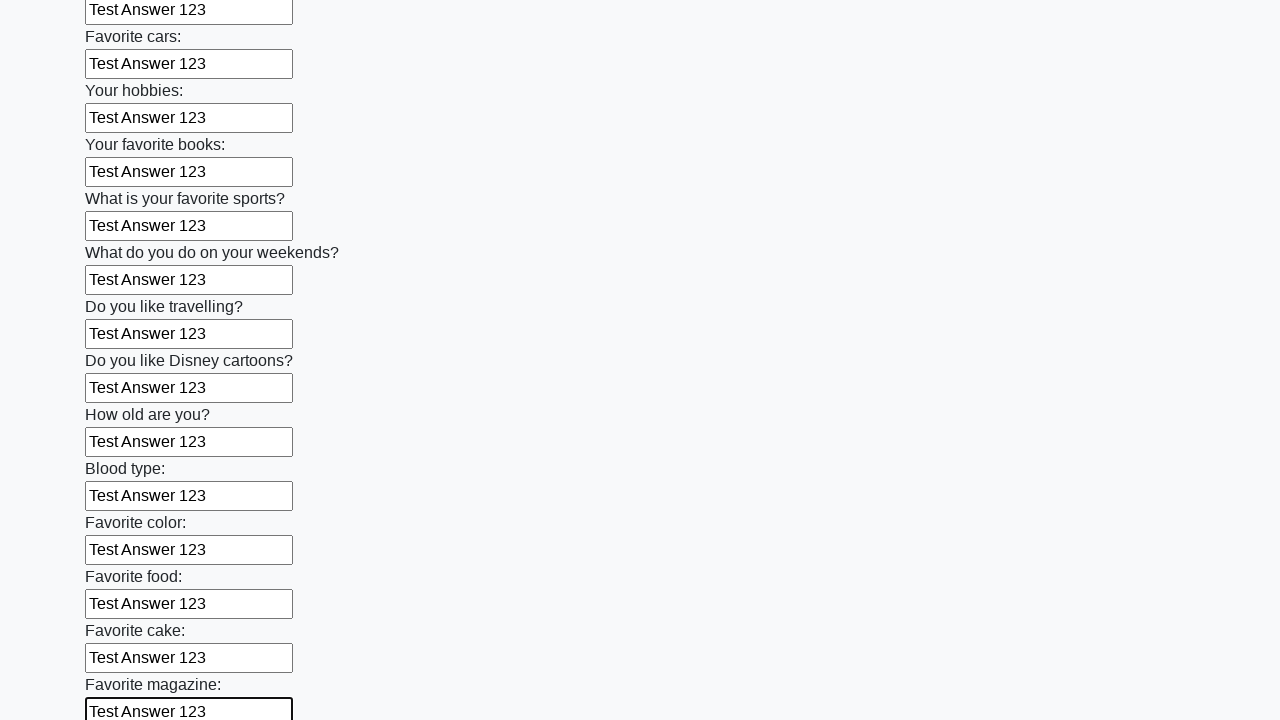

Filled input field with 'Test Answer 123' on input >> nth=23
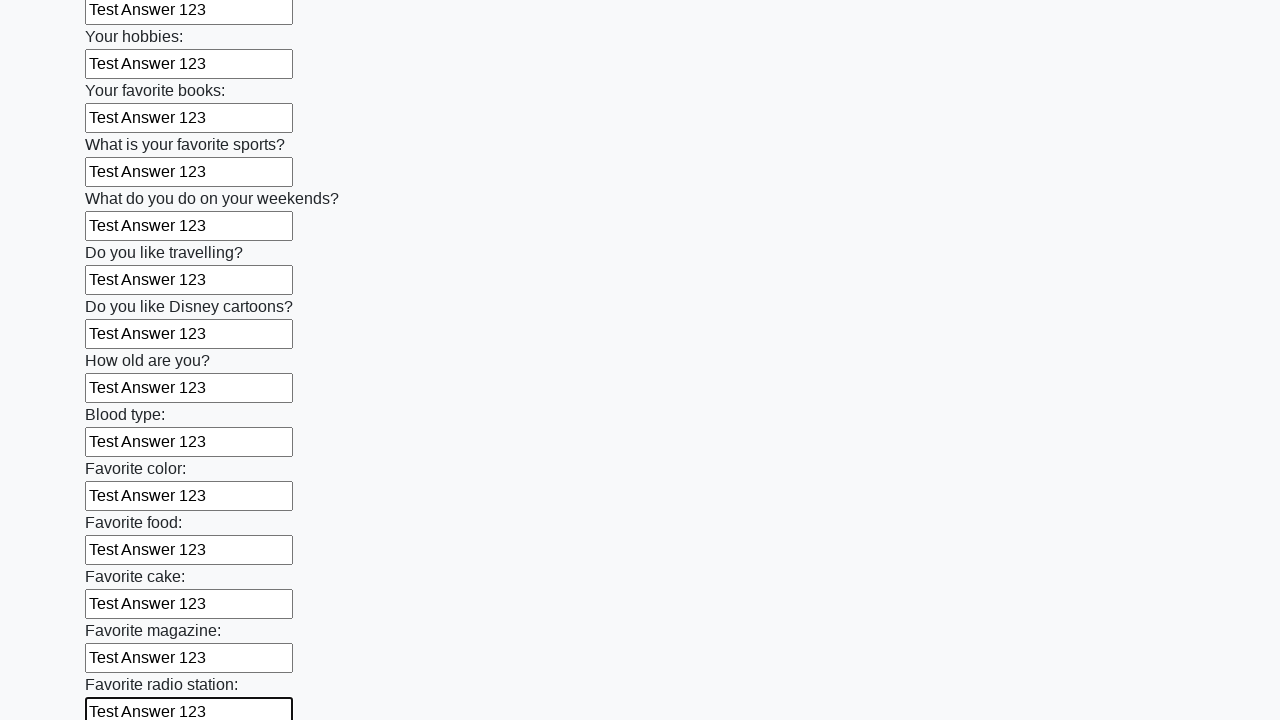

Filled input field with 'Test Answer 123' on input >> nth=24
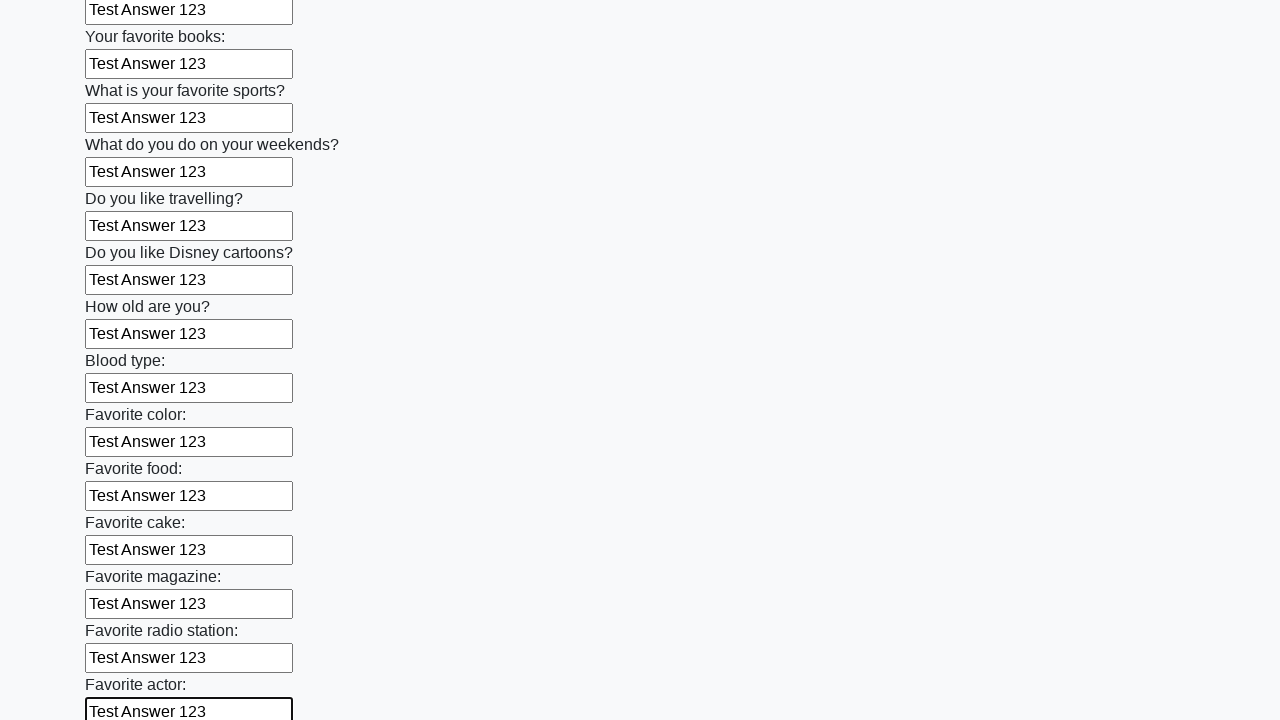

Filled input field with 'Test Answer 123' on input >> nth=25
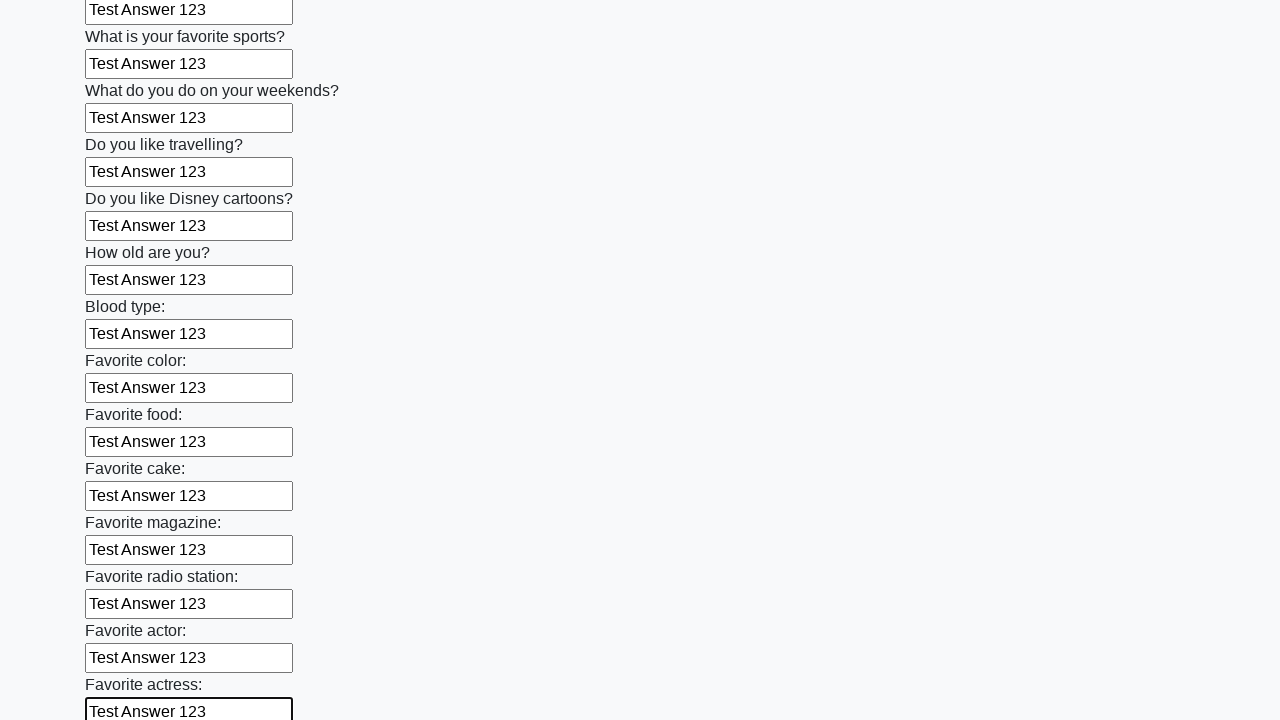

Filled input field with 'Test Answer 123' on input >> nth=26
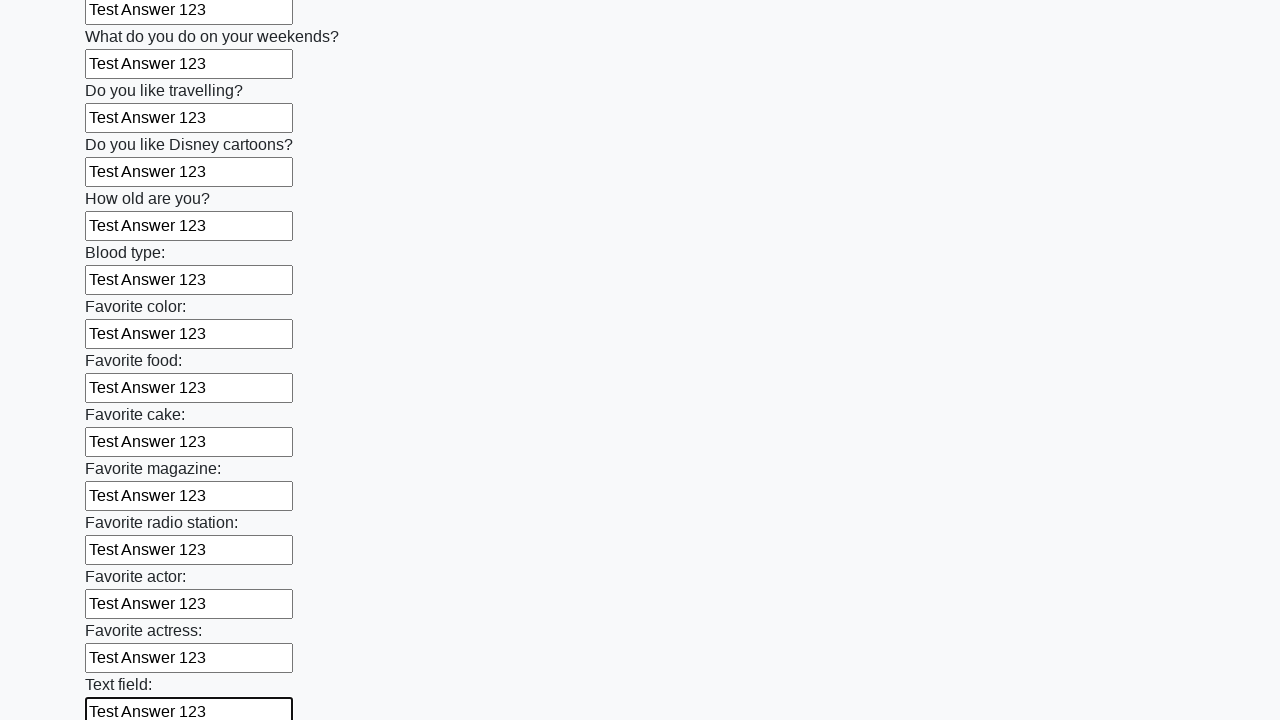

Filled input field with 'Test Answer 123' on input >> nth=27
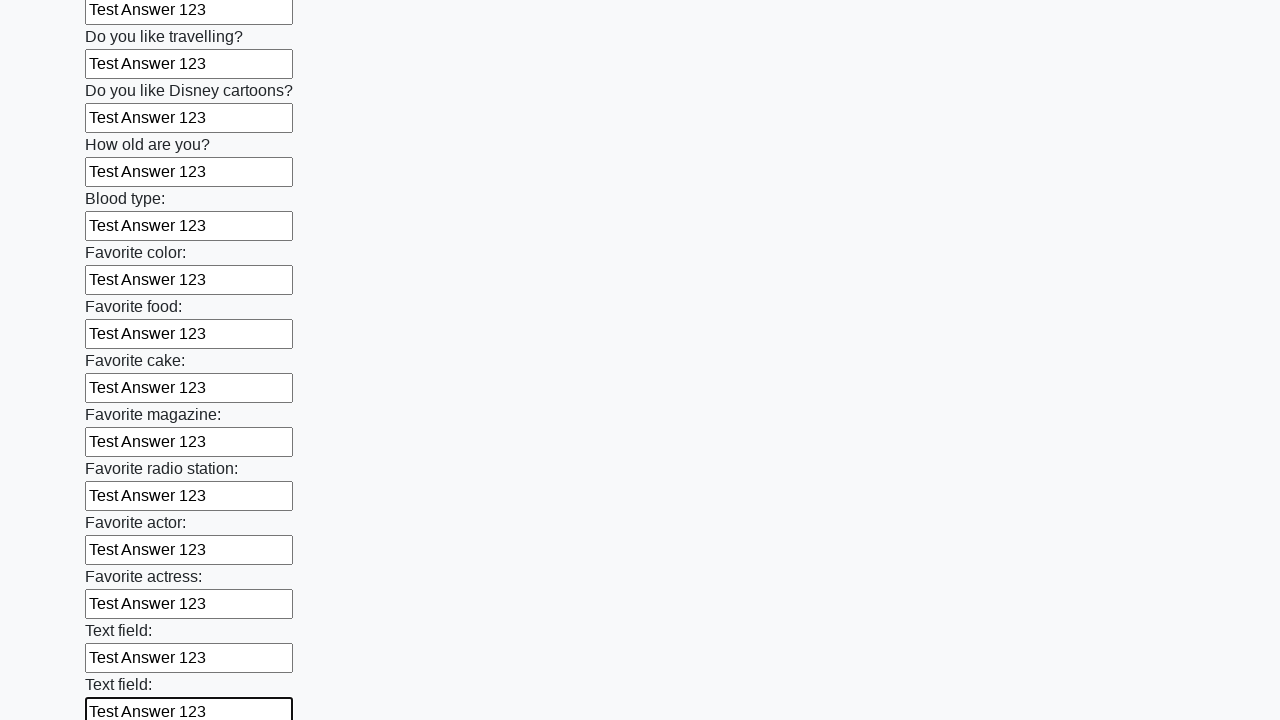

Filled input field with 'Test Answer 123' on input >> nth=28
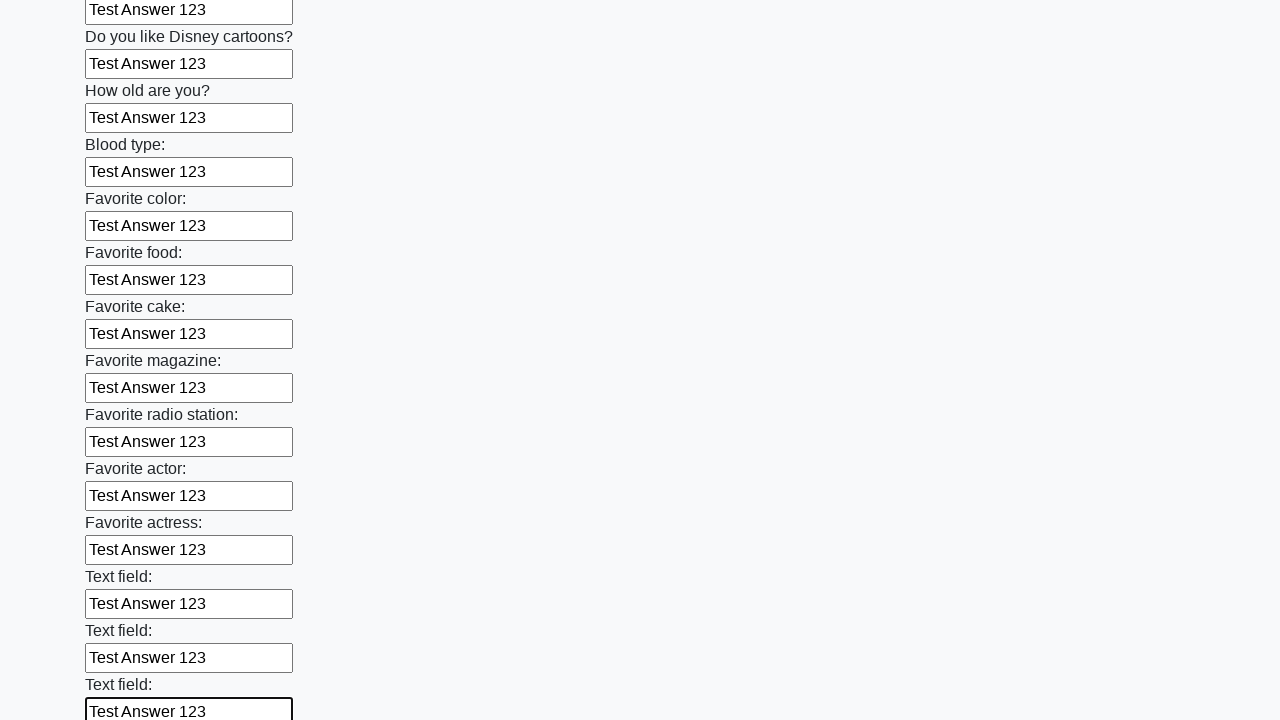

Filled input field with 'Test Answer 123' on input >> nth=29
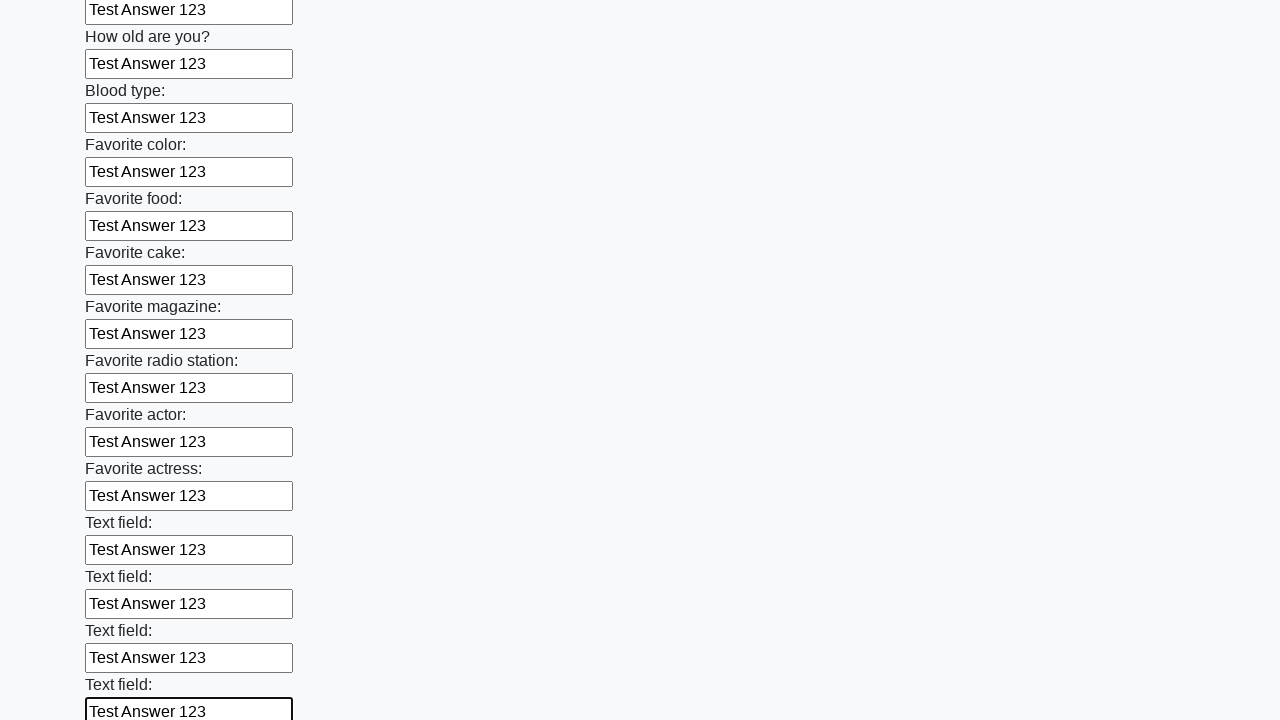

Filled input field with 'Test Answer 123' on input >> nth=30
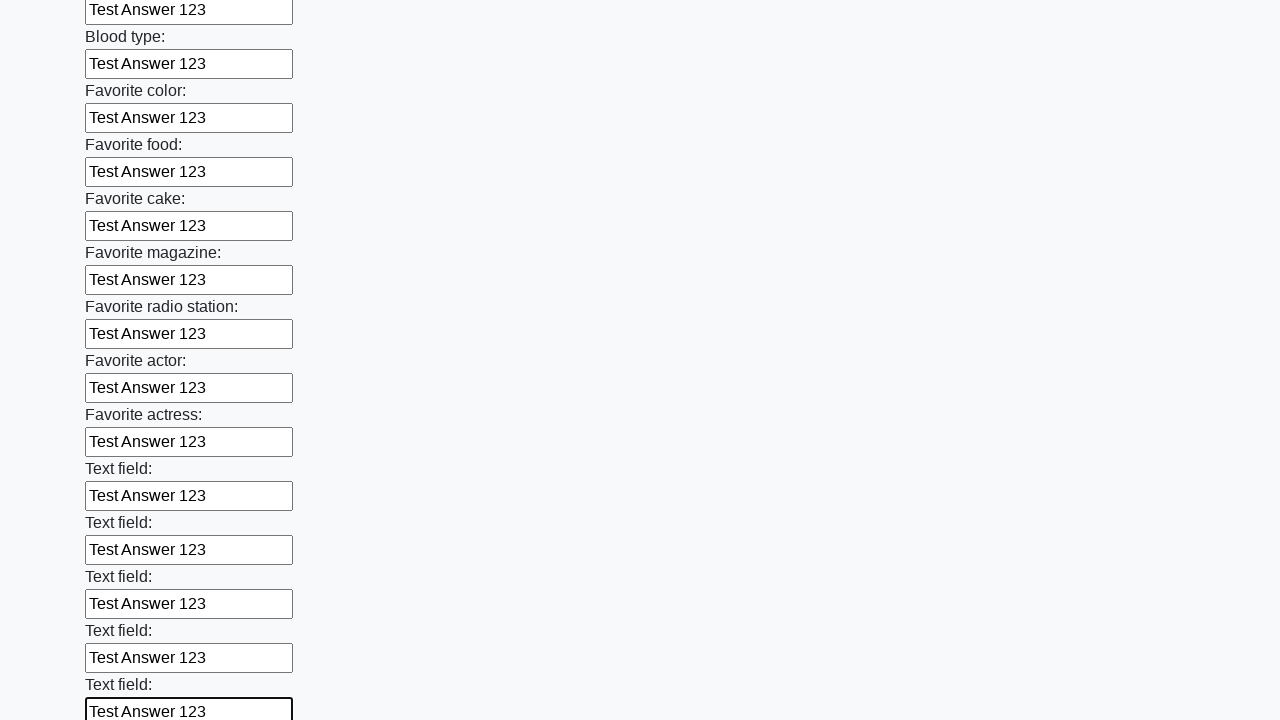

Filled input field with 'Test Answer 123' on input >> nth=31
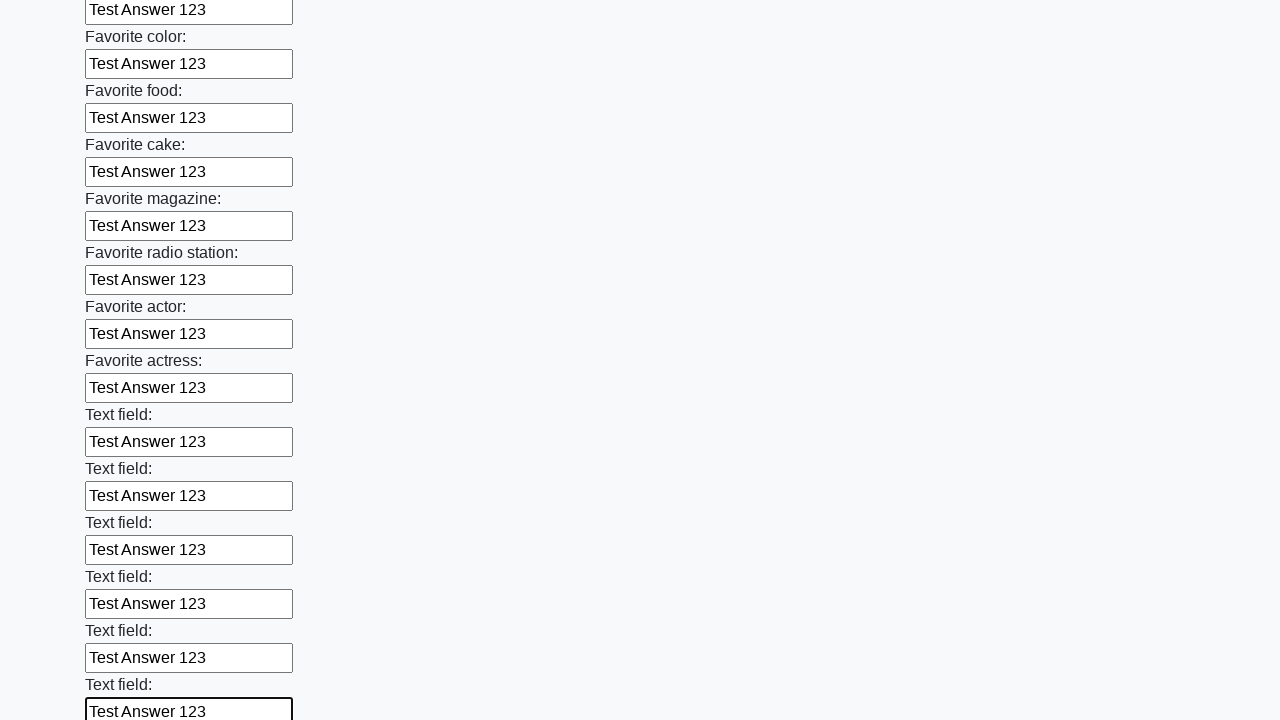

Filled input field with 'Test Answer 123' on input >> nth=32
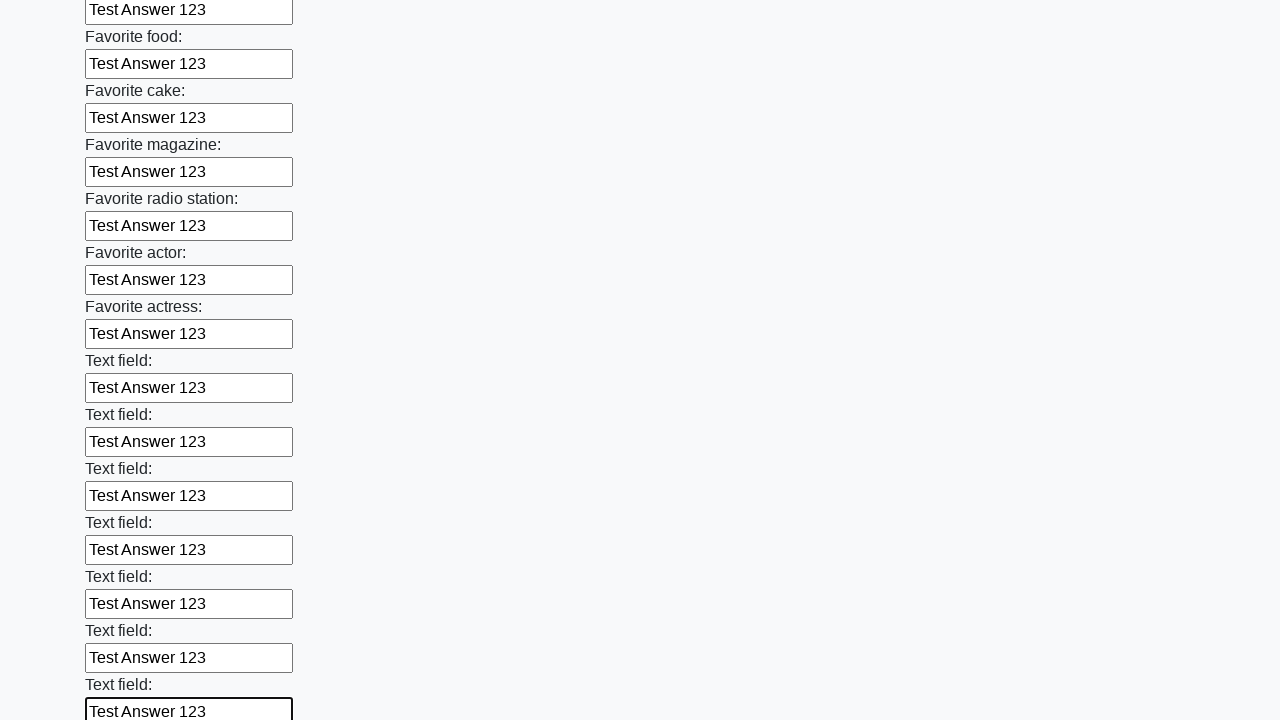

Filled input field with 'Test Answer 123' on input >> nth=33
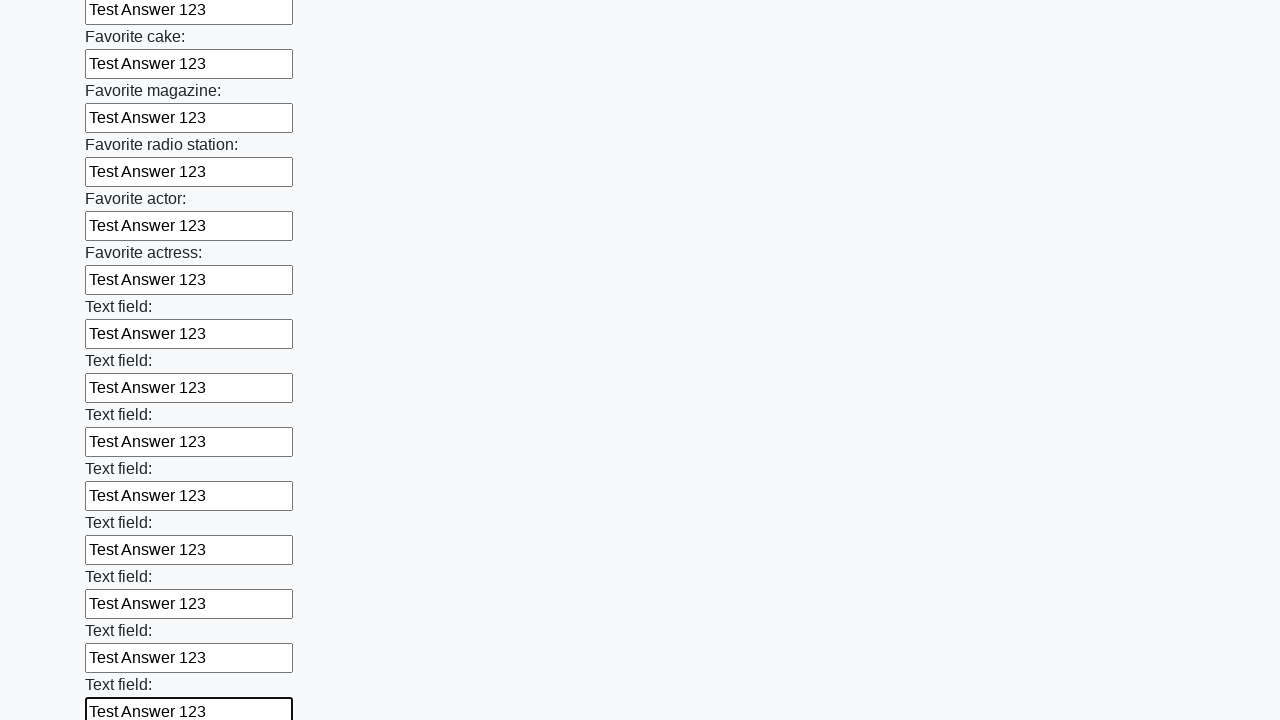

Filled input field with 'Test Answer 123' on input >> nth=34
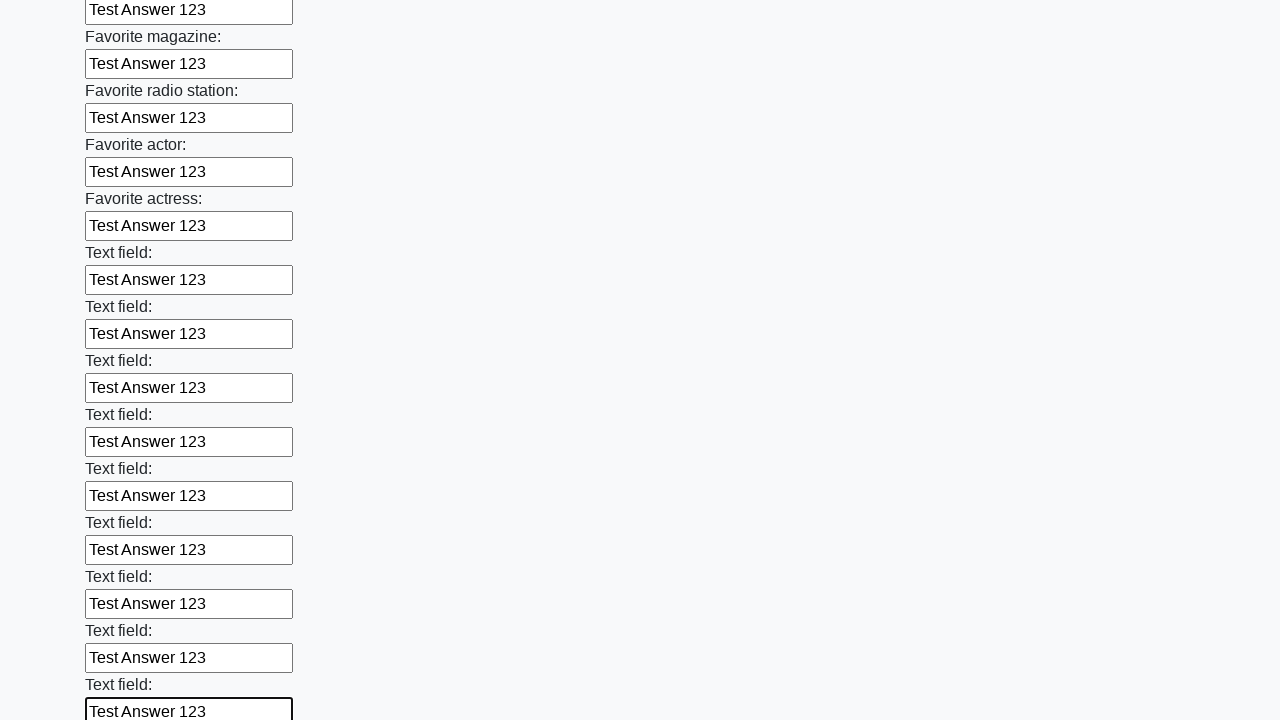

Filled input field with 'Test Answer 123' on input >> nth=35
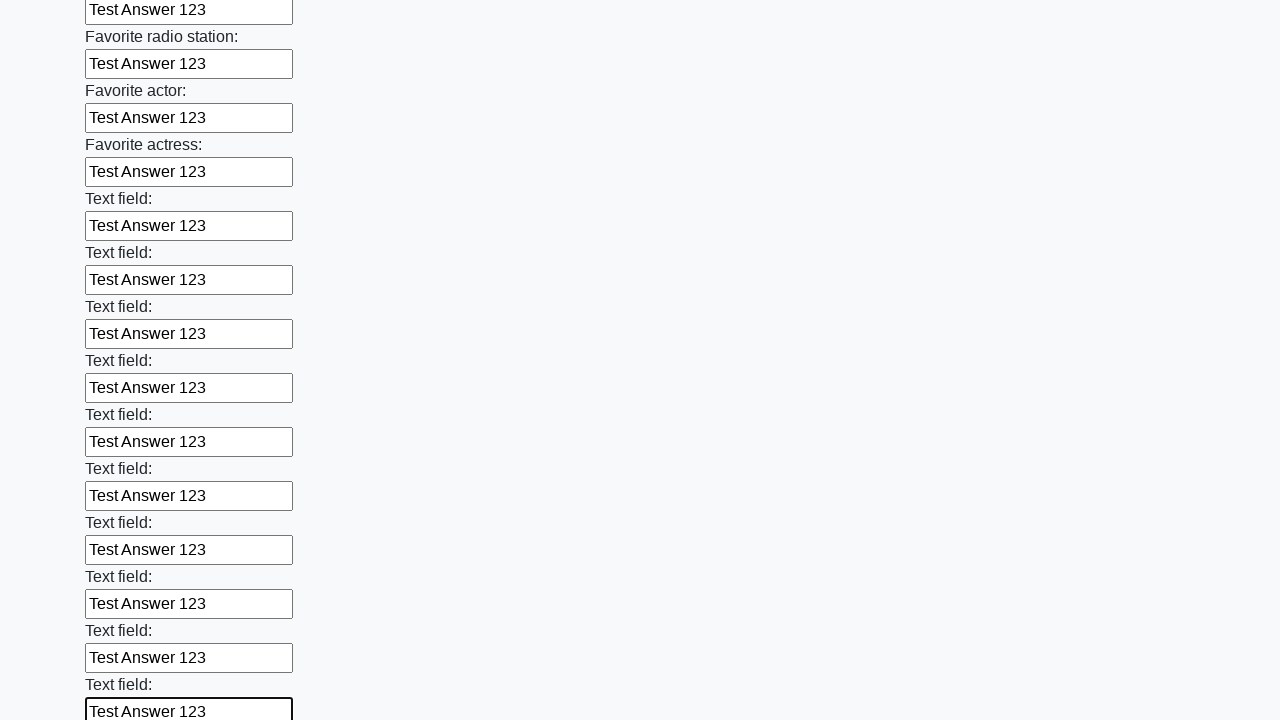

Filled input field with 'Test Answer 123' on input >> nth=36
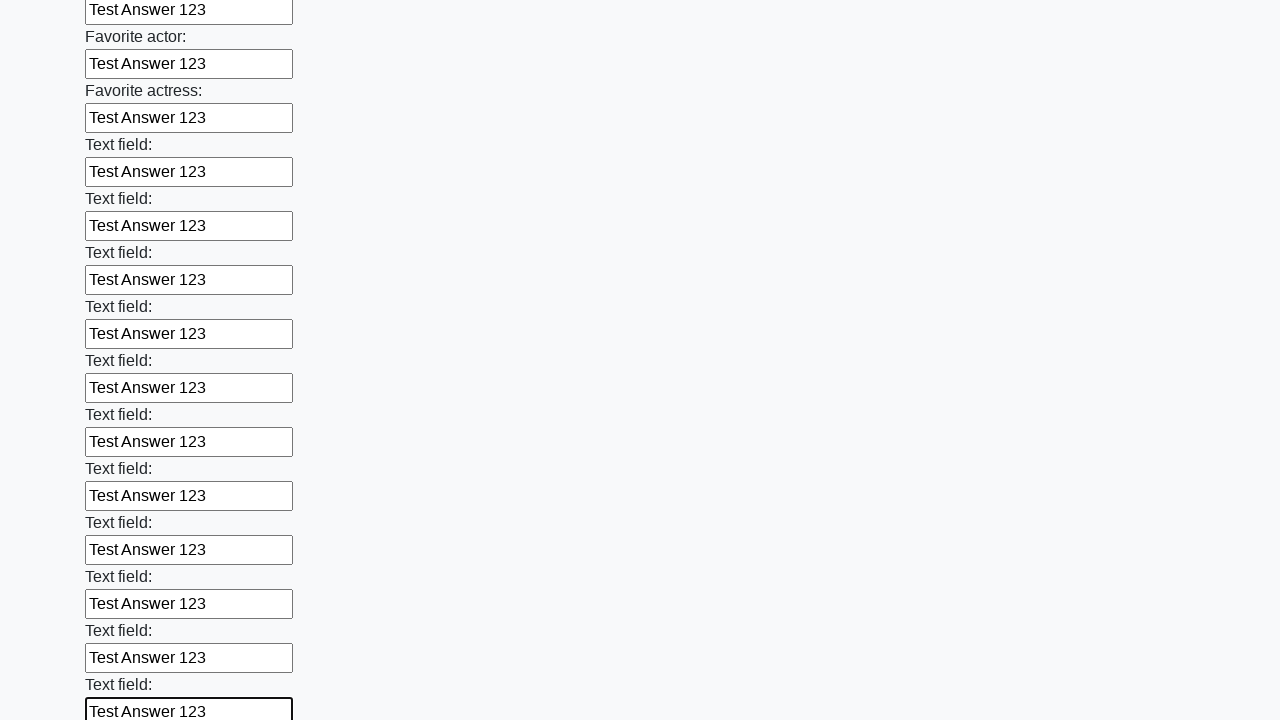

Filled input field with 'Test Answer 123' on input >> nth=37
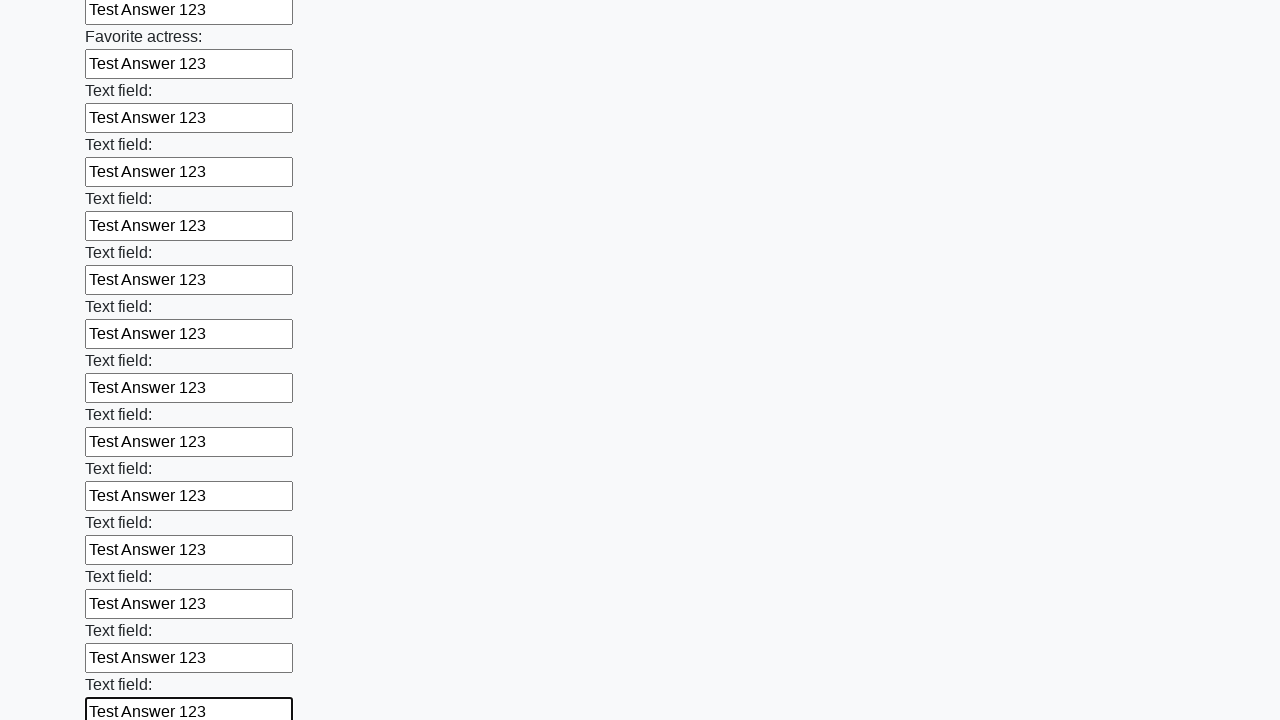

Filled input field with 'Test Answer 123' on input >> nth=38
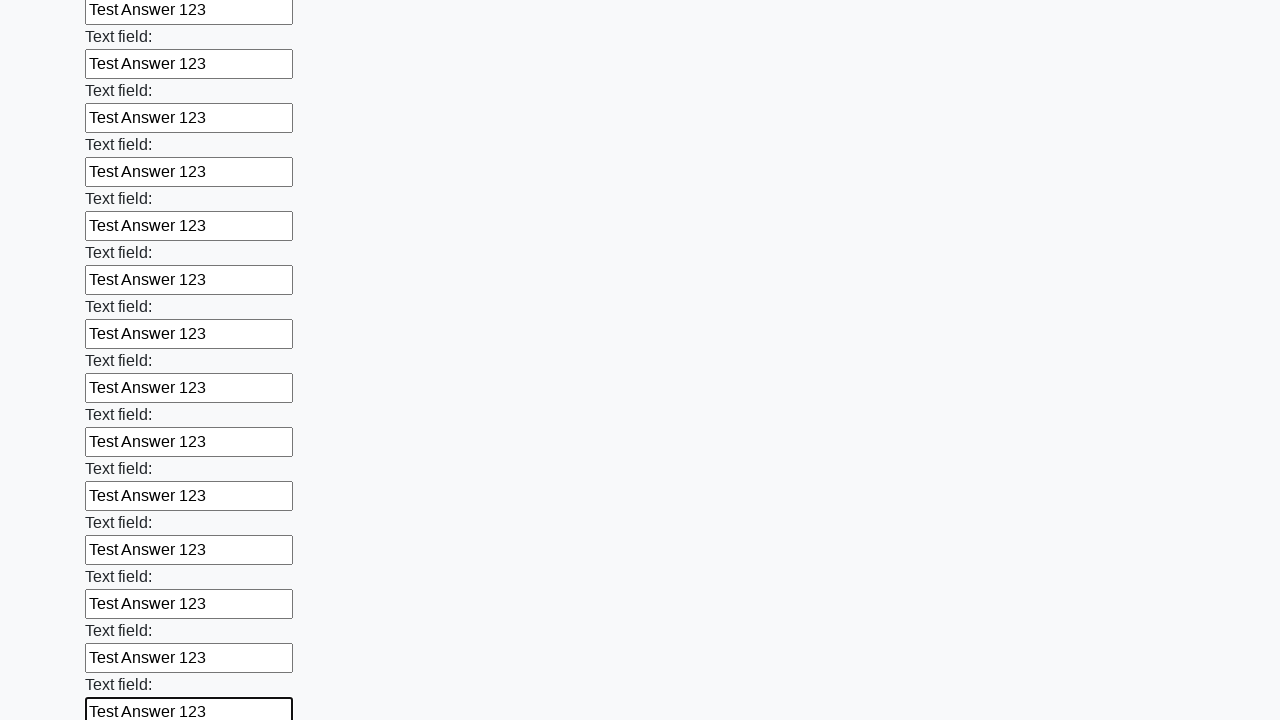

Filled input field with 'Test Answer 123' on input >> nth=39
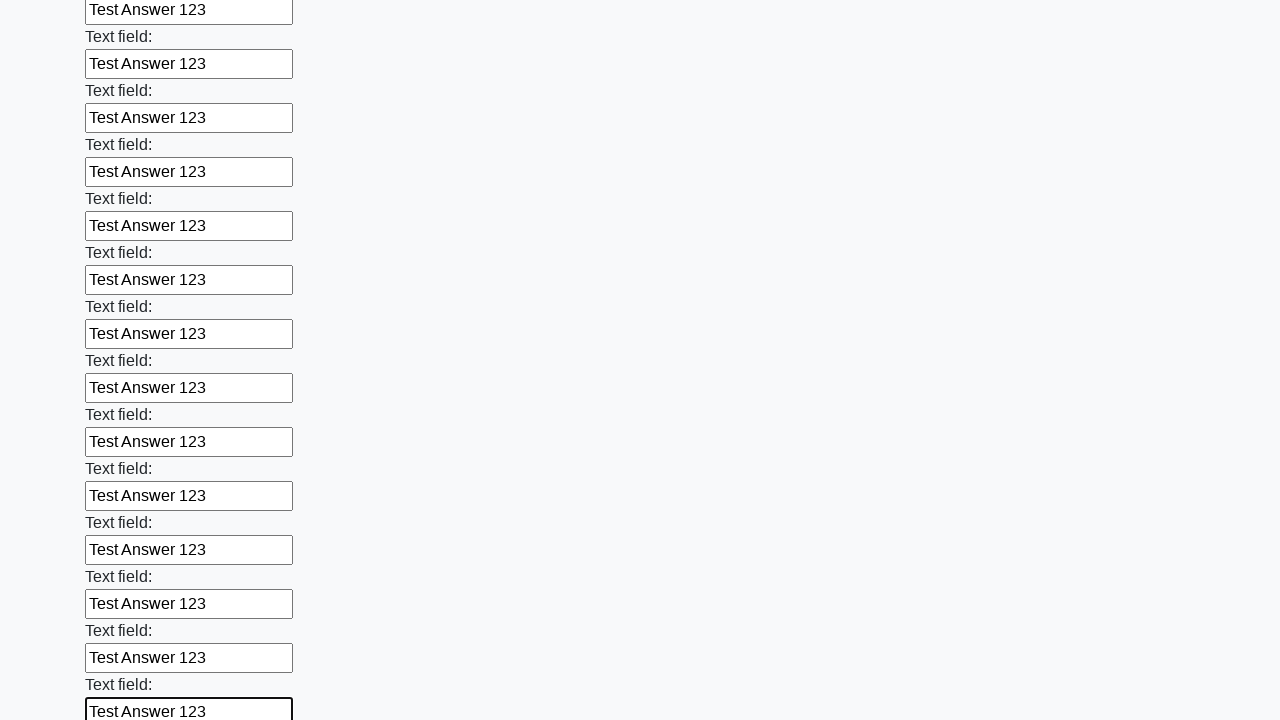

Filled input field with 'Test Answer 123' on input >> nth=40
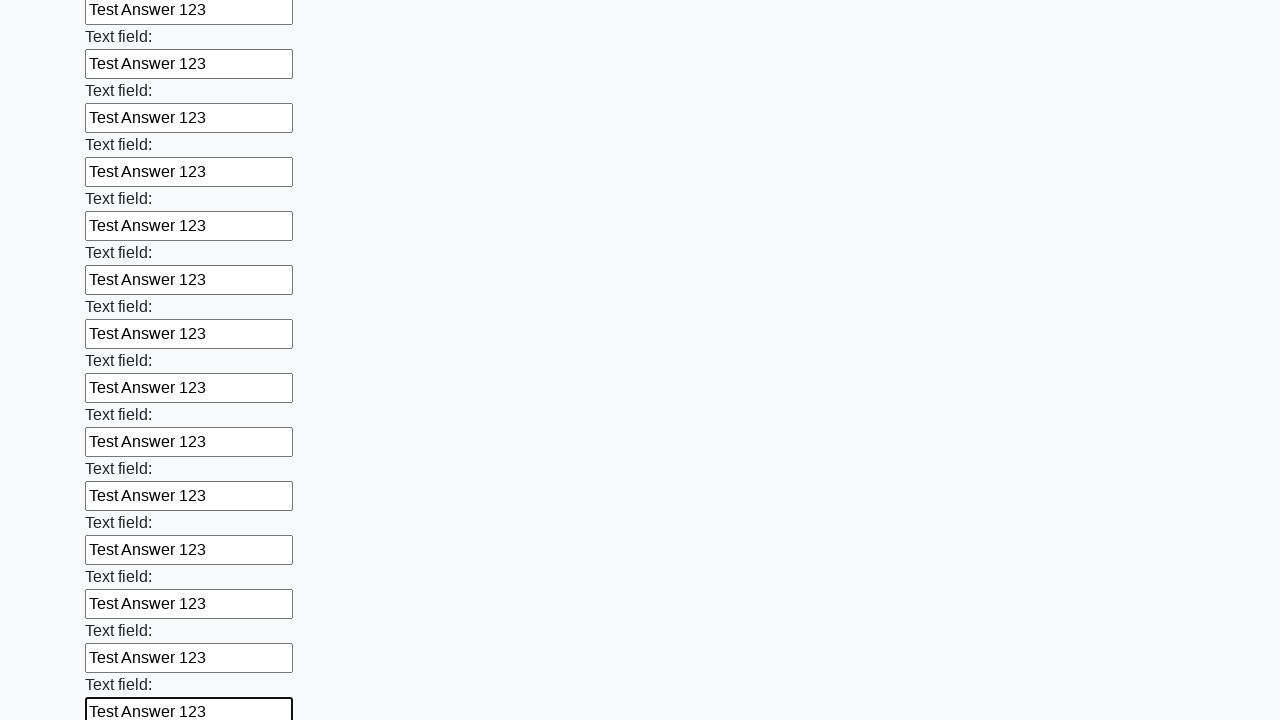

Filled input field with 'Test Answer 123' on input >> nth=41
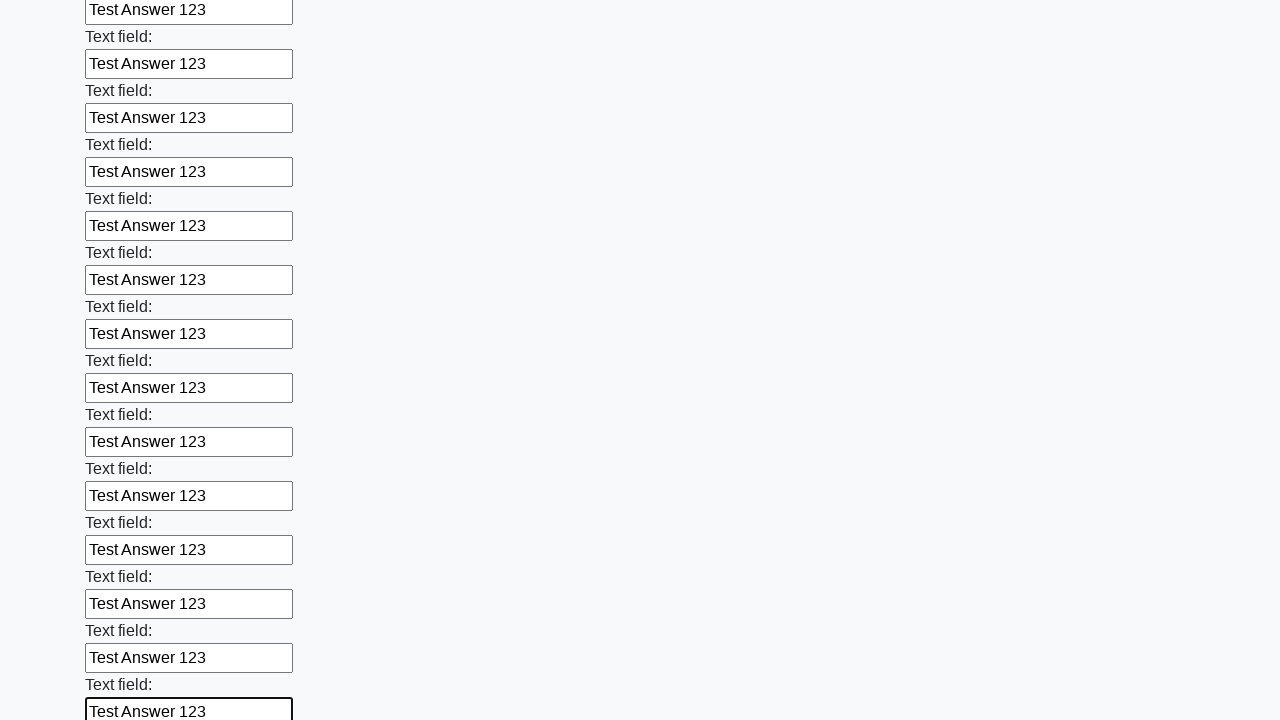

Filled input field with 'Test Answer 123' on input >> nth=42
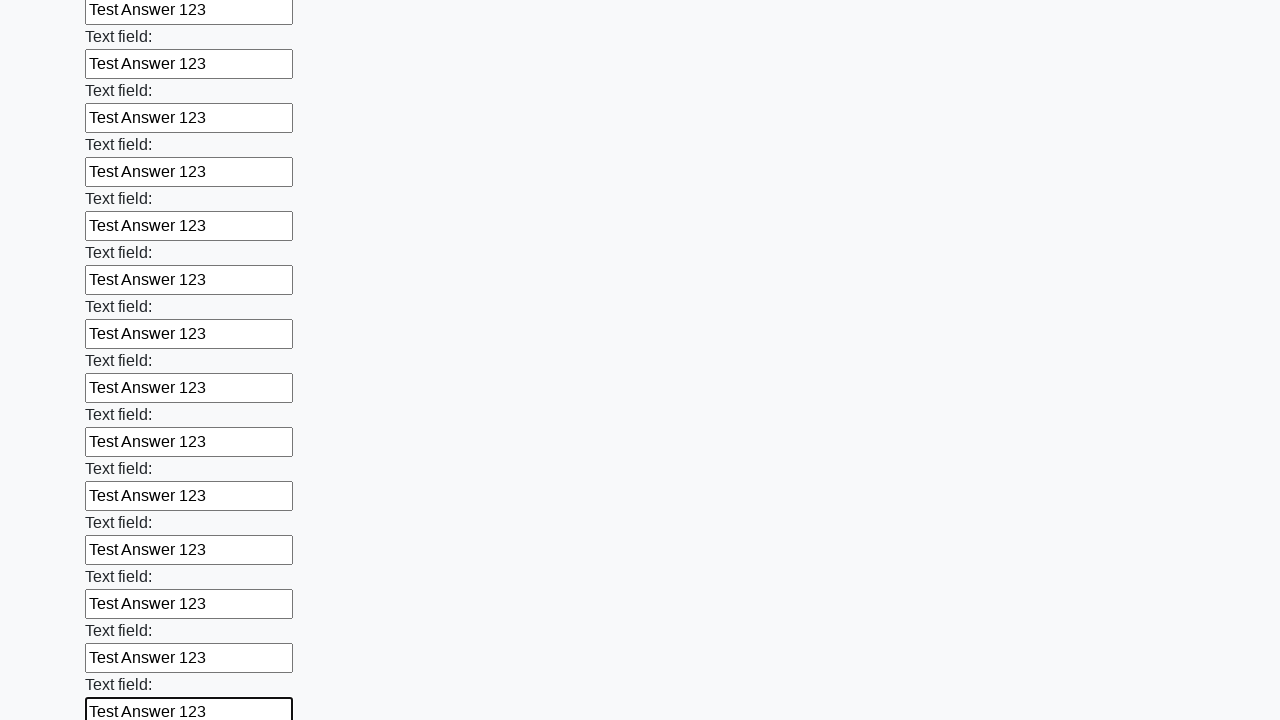

Filled input field with 'Test Answer 123' on input >> nth=43
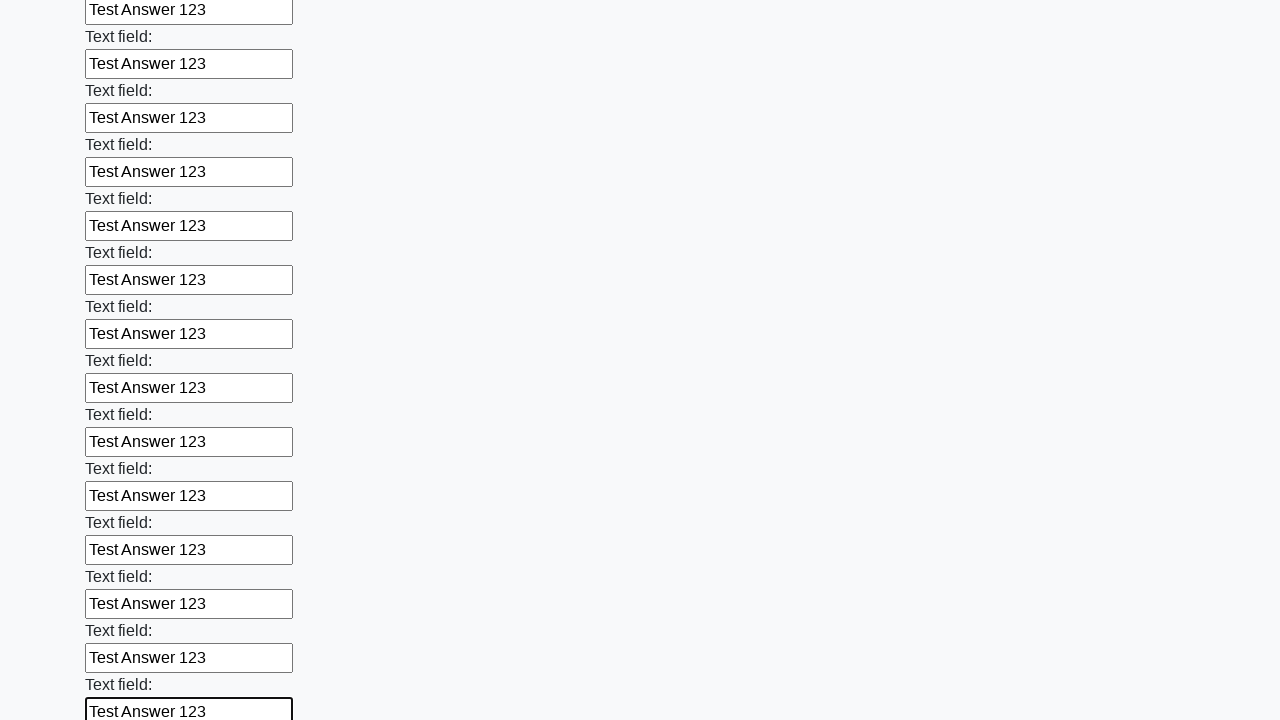

Filled input field with 'Test Answer 123' on input >> nth=44
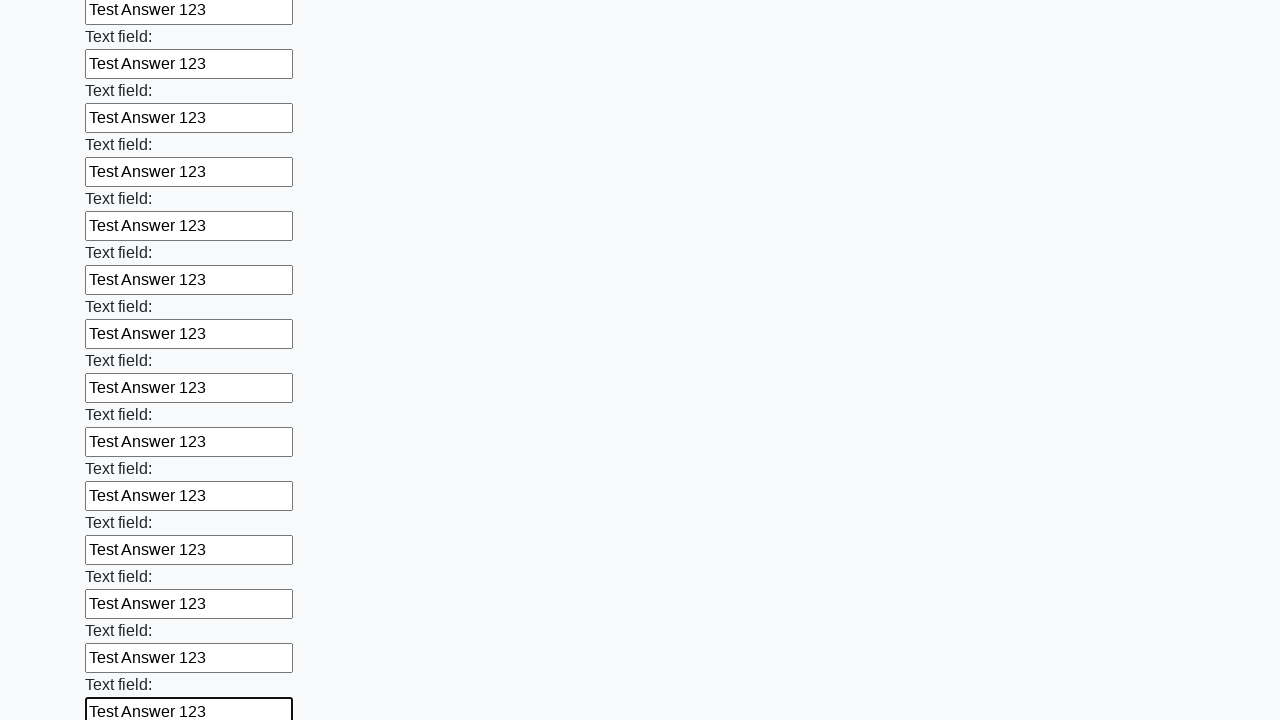

Filled input field with 'Test Answer 123' on input >> nth=45
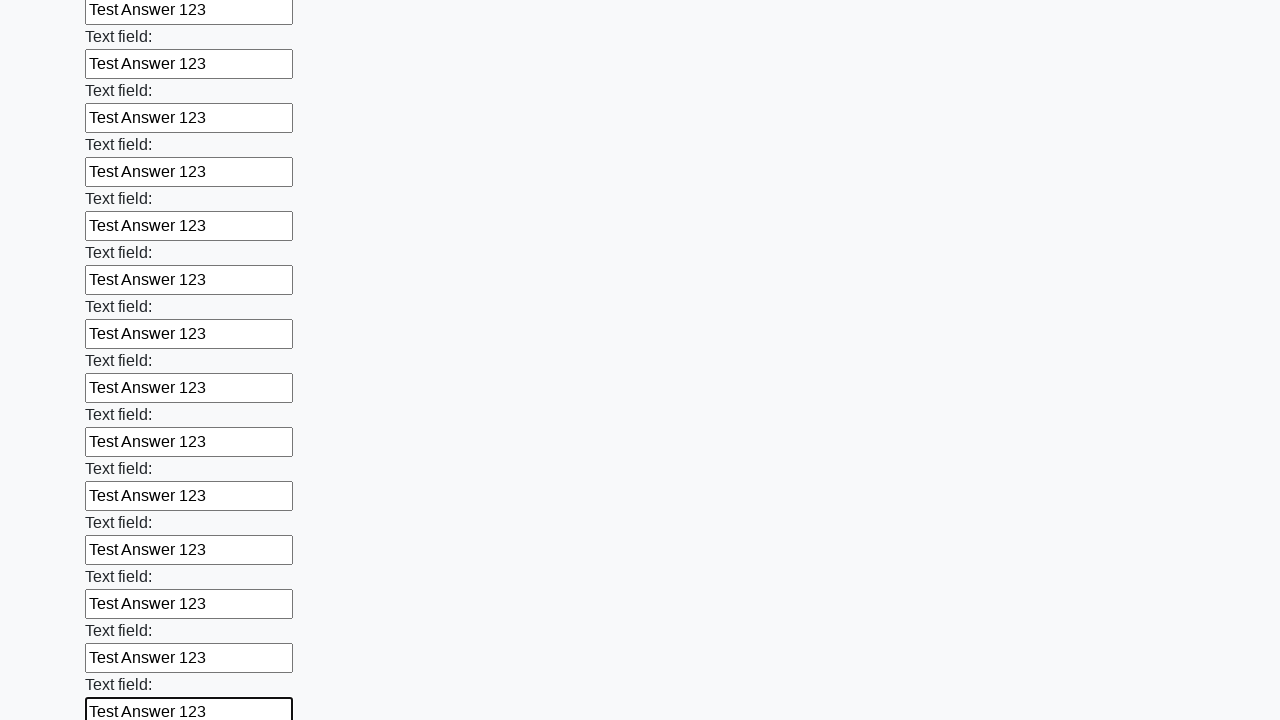

Filled input field with 'Test Answer 123' on input >> nth=46
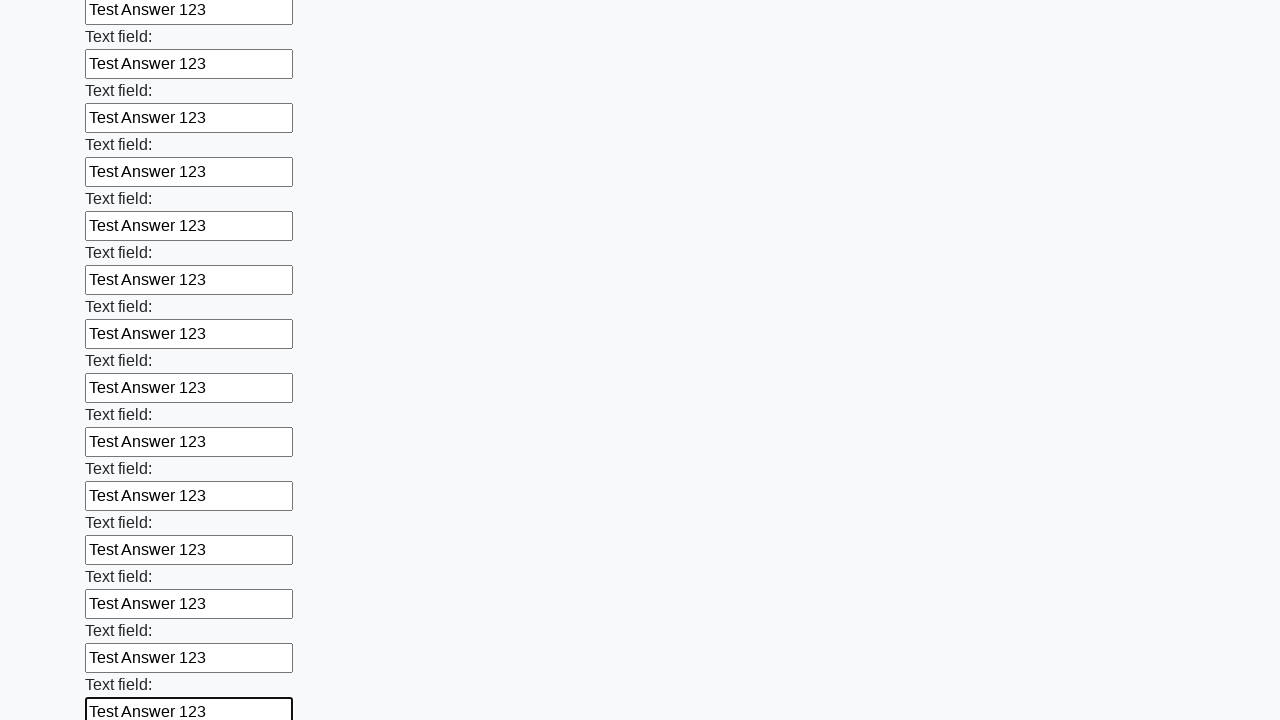

Filled input field with 'Test Answer 123' on input >> nth=47
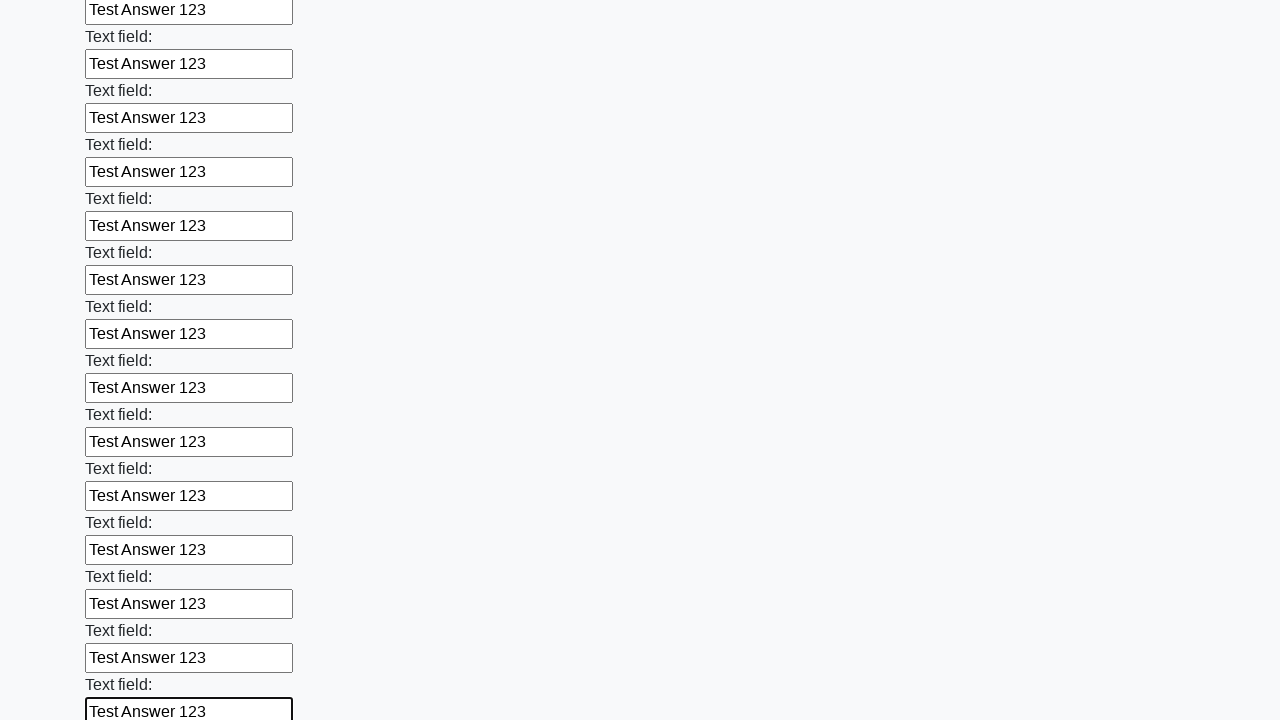

Filled input field with 'Test Answer 123' on input >> nth=48
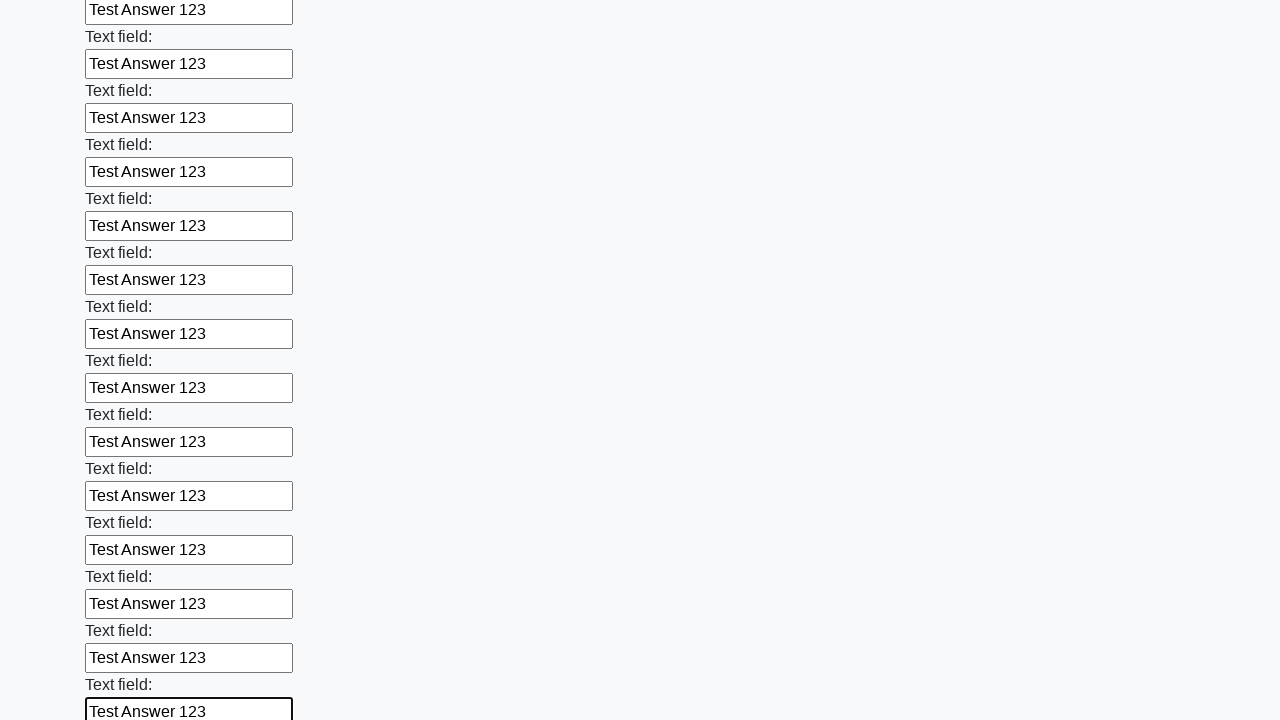

Filled input field with 'Test Answer 123' on input >> nth=49
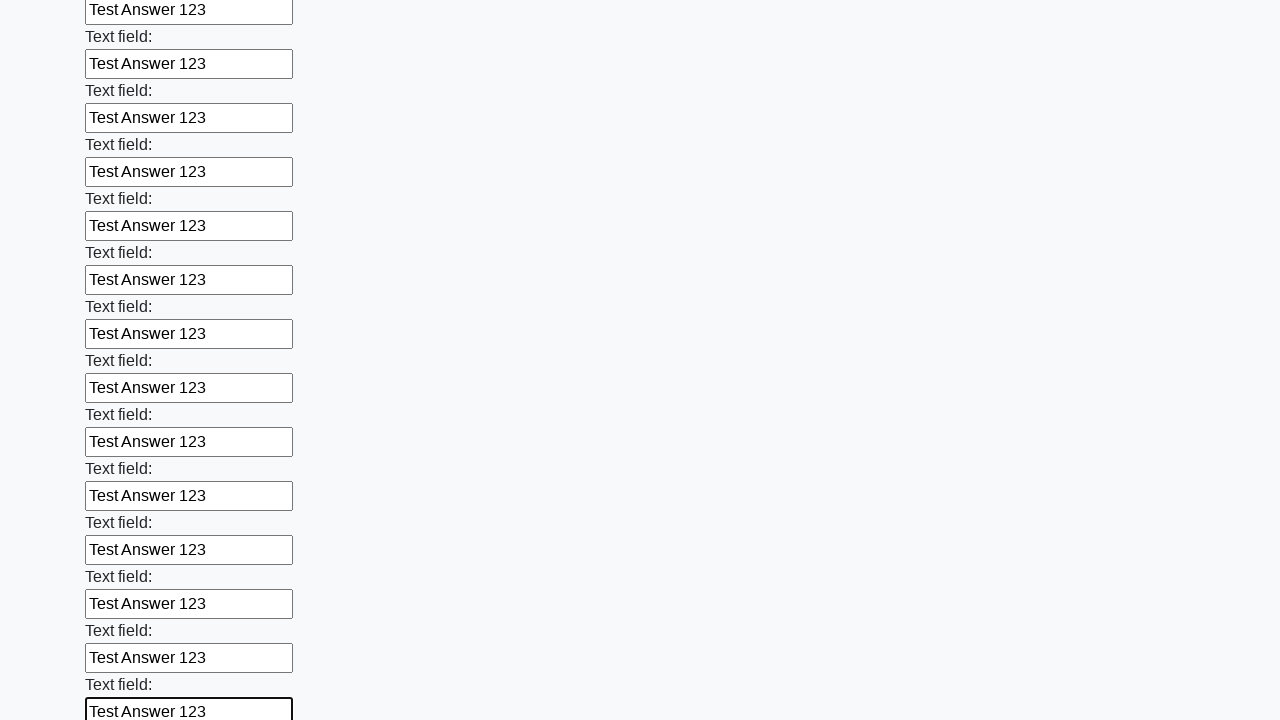

Filled input field with 'Test Answer 123' on input >> nth=50
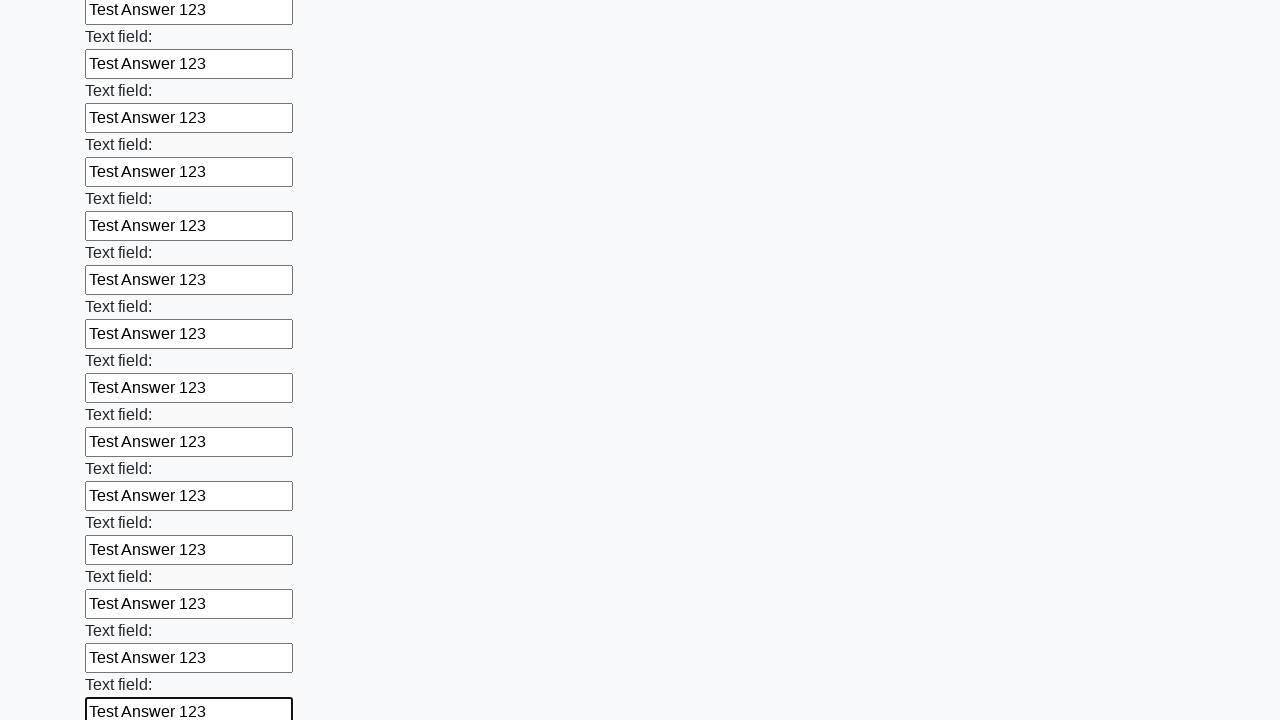

Filled input field with 'Test Answer 123' on input >> nth=51
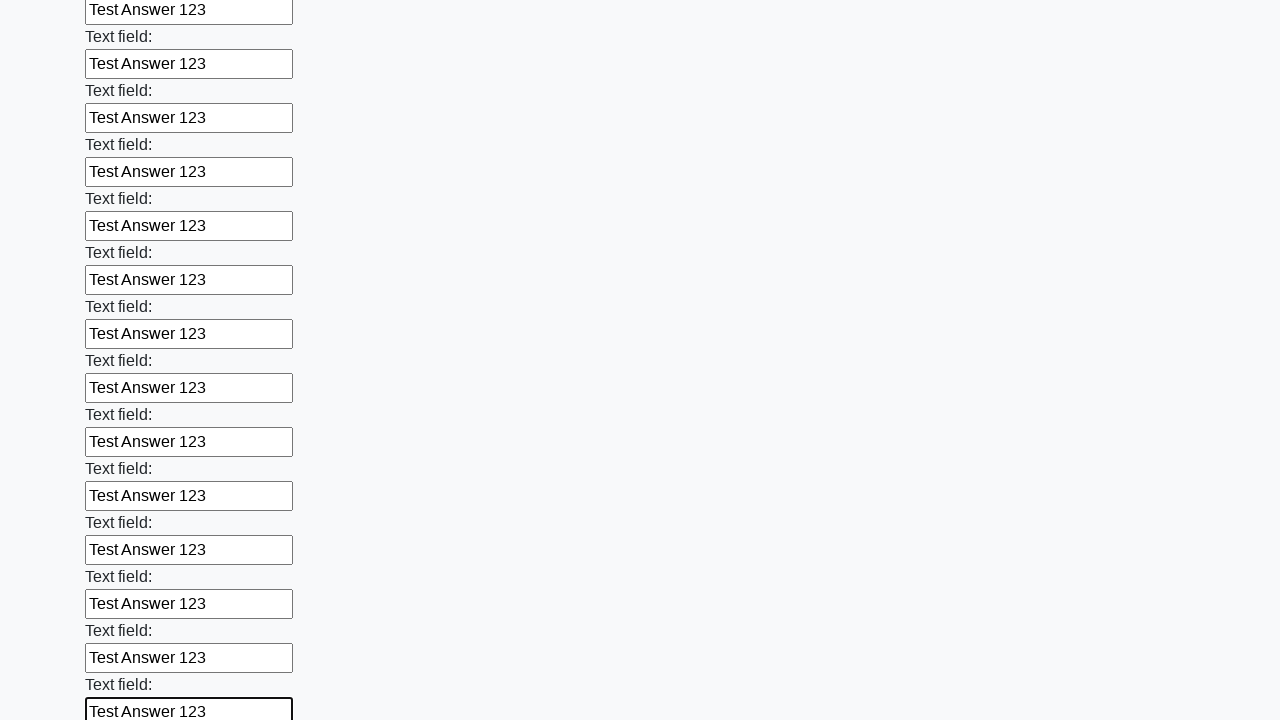

Filled input field with 'Test Answer 123' on input >> nth=52
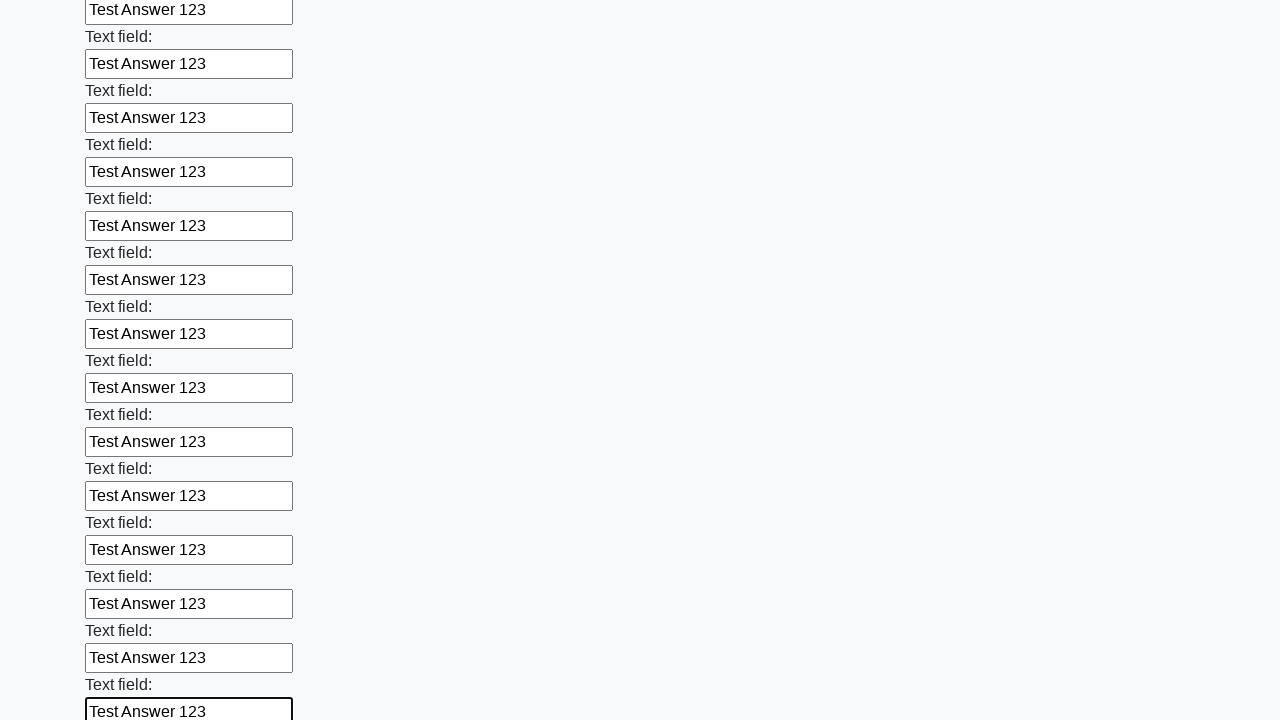

Filled input field with 'Test Answer 123' on input >> nth=53
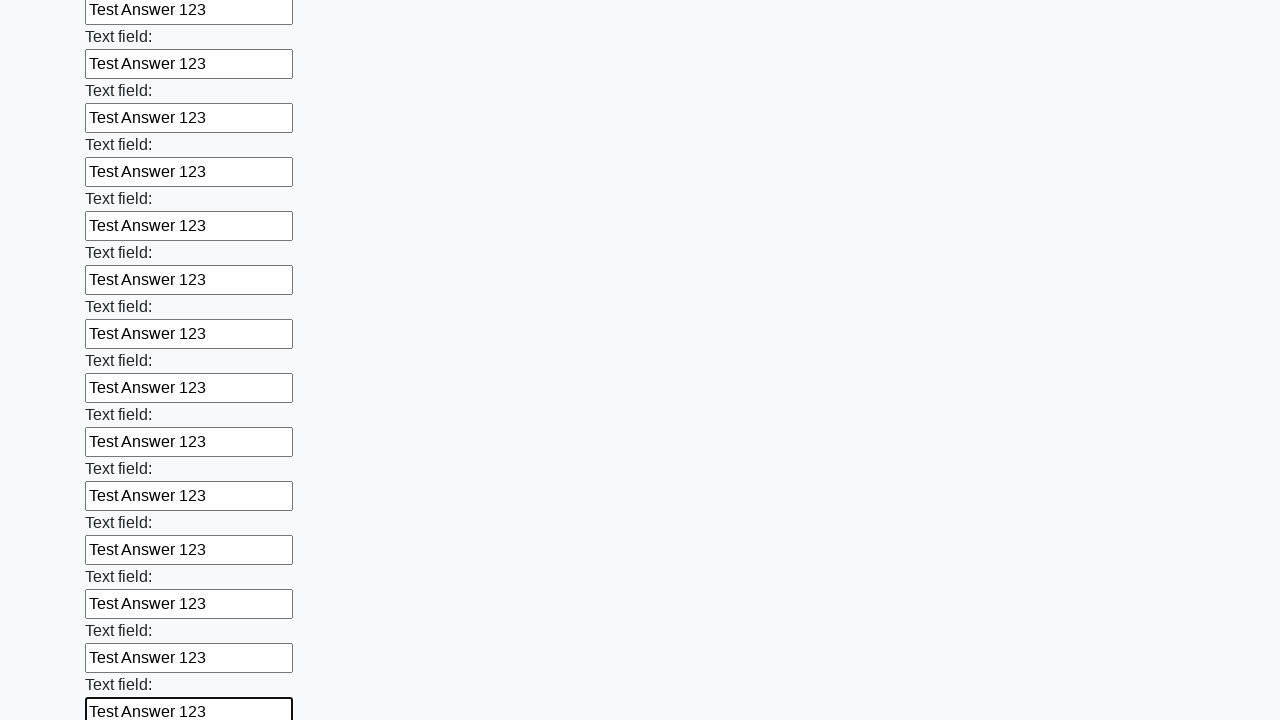

Filled input field with 'Test Answer 123' on input >> nth=54
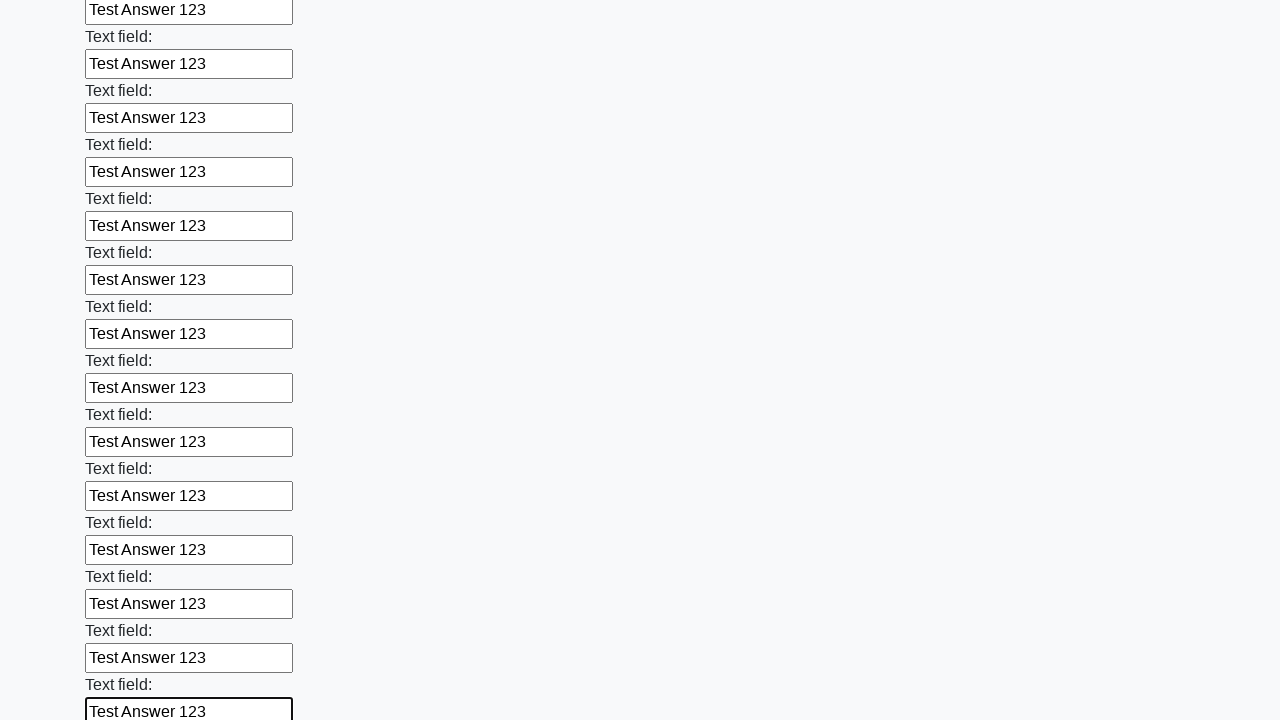

Filled input field with 'Test Answer 123' on input >> nth=55
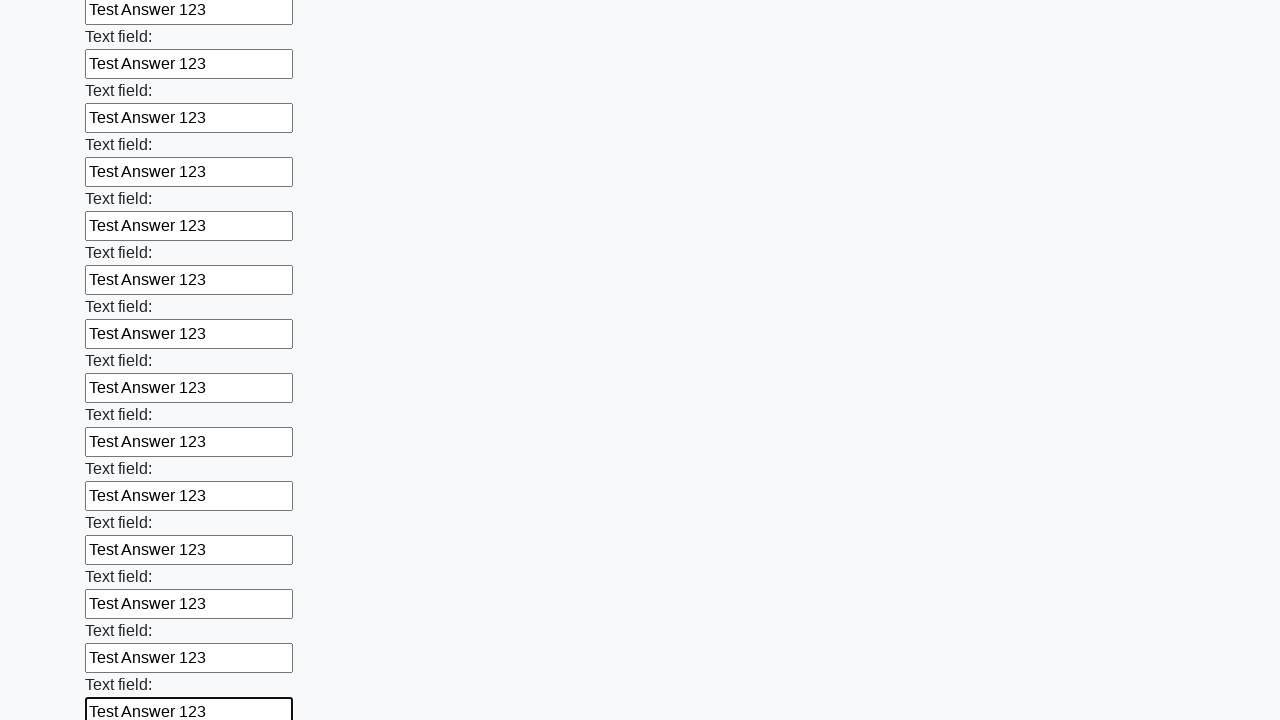

Filled input field with 'Test Answer 123' on input >> nth=56
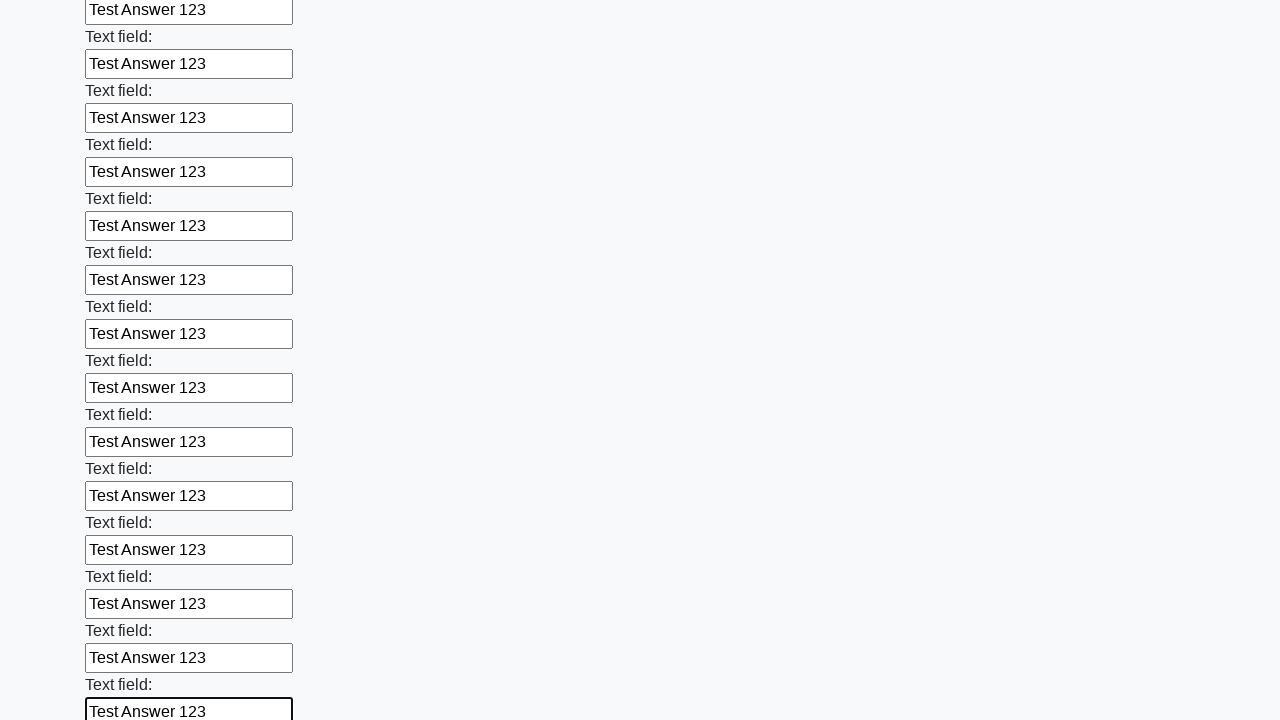

Filled input field with 'Test Answer 123' on input >> nth=57
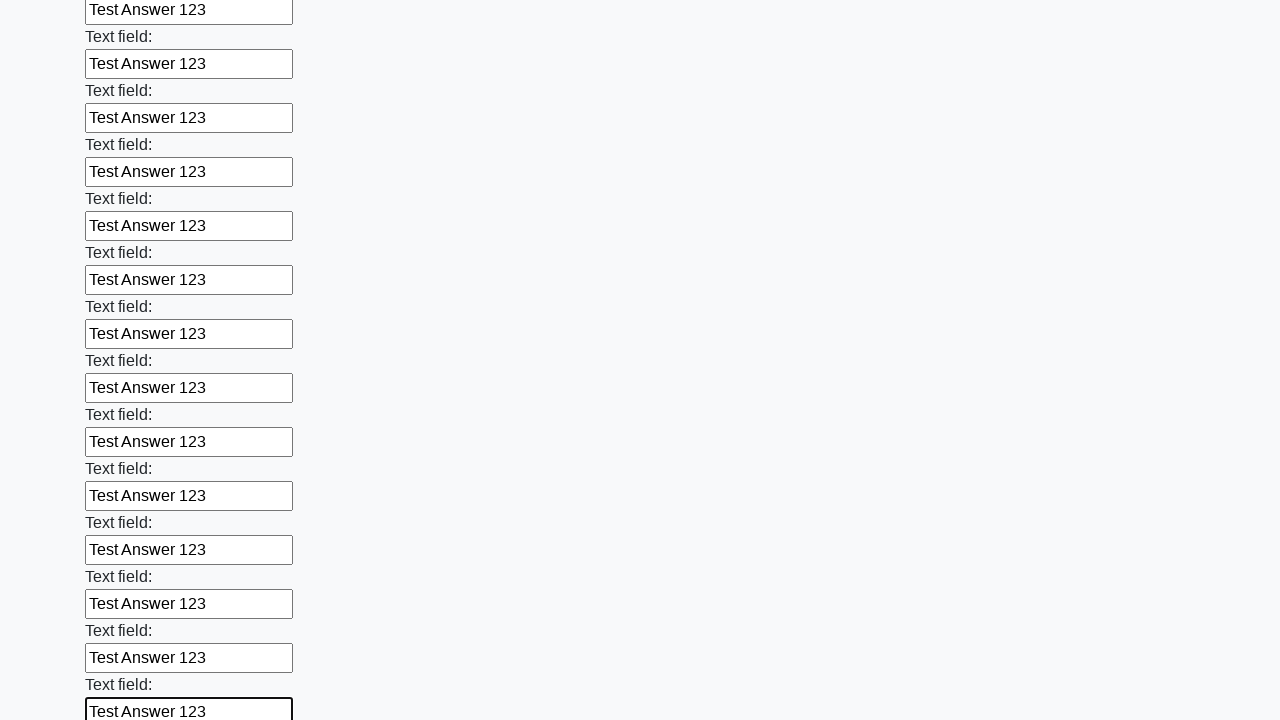

Filled input field with 'Test Answer 123' on input >> nth=58
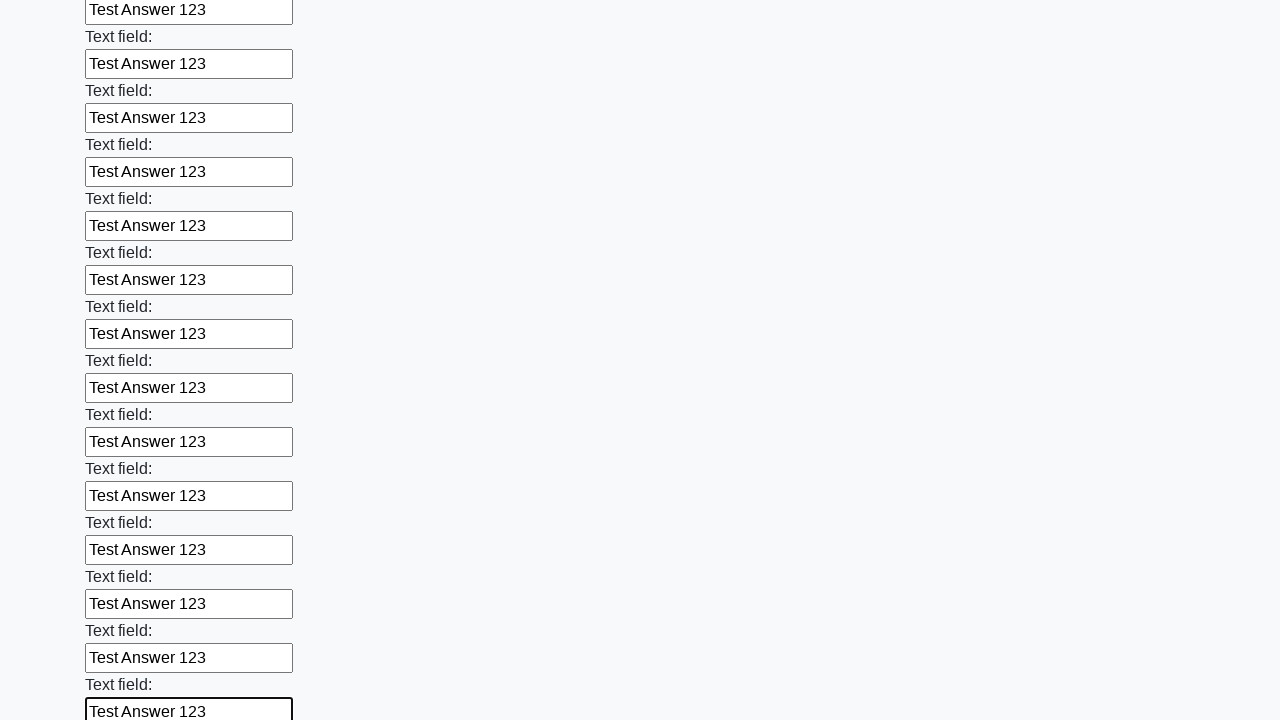

Filled input field with 'Test Answer 123' on input >> nth=59
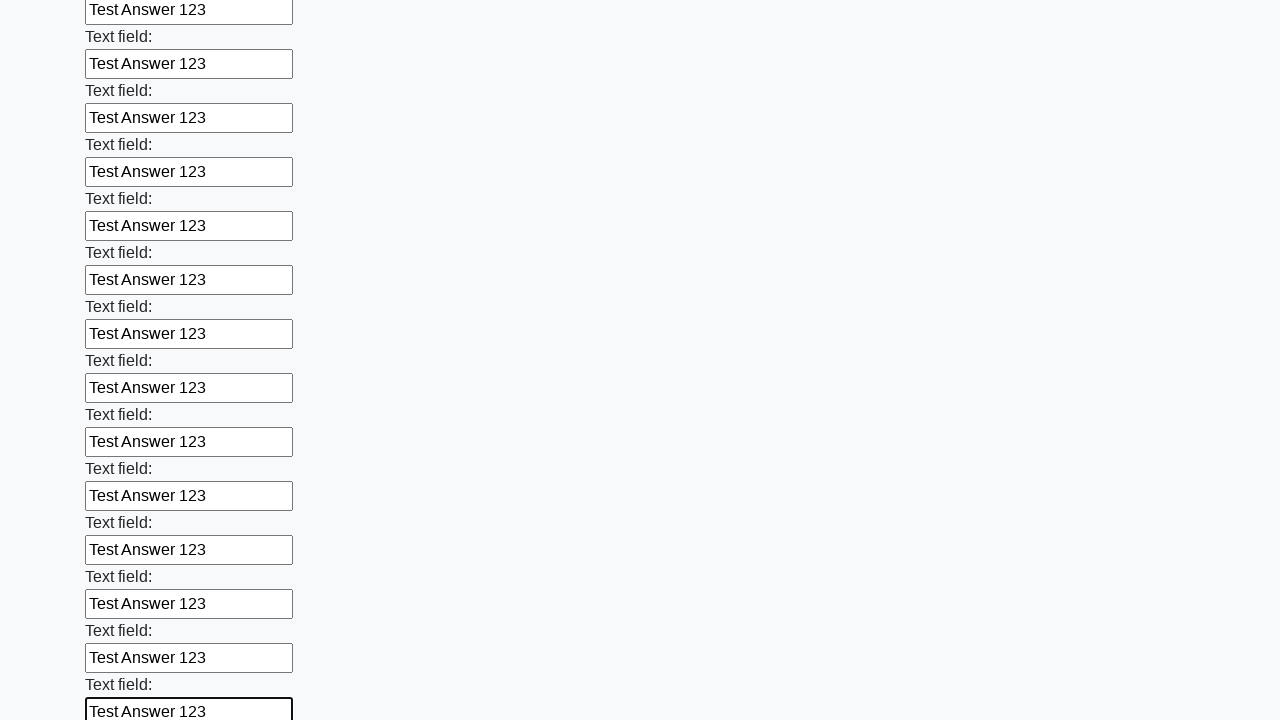

Filled input field with 'Test Answer 123' on input >> nth=60
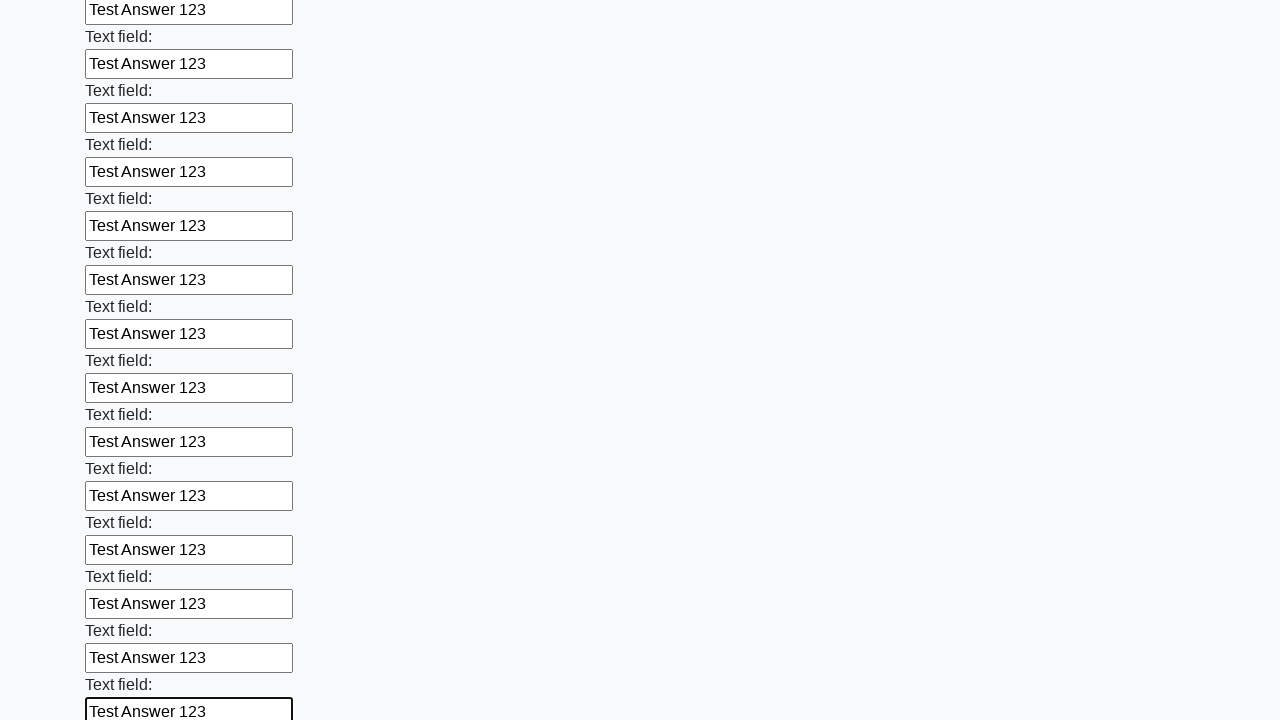

Filled input field with 'Test Answer 123' on input >> nth=61
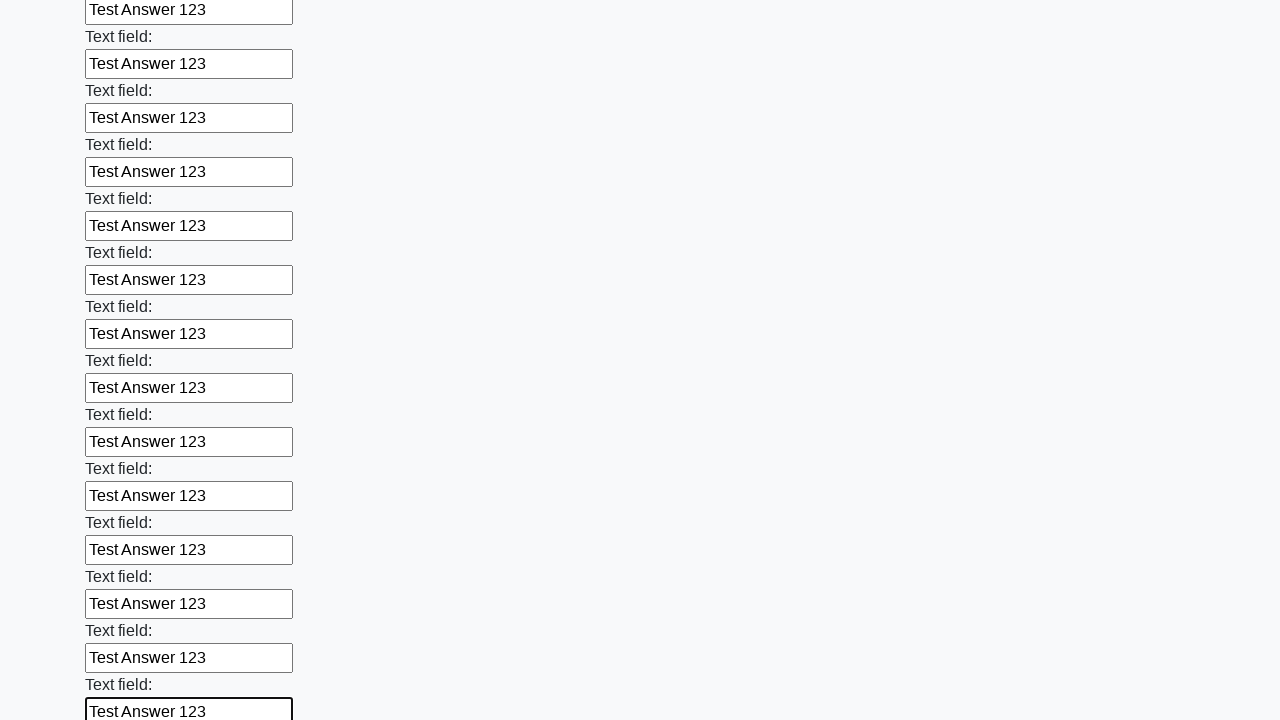

Filled input field with 'Test Answer 123' on input >> nth=62
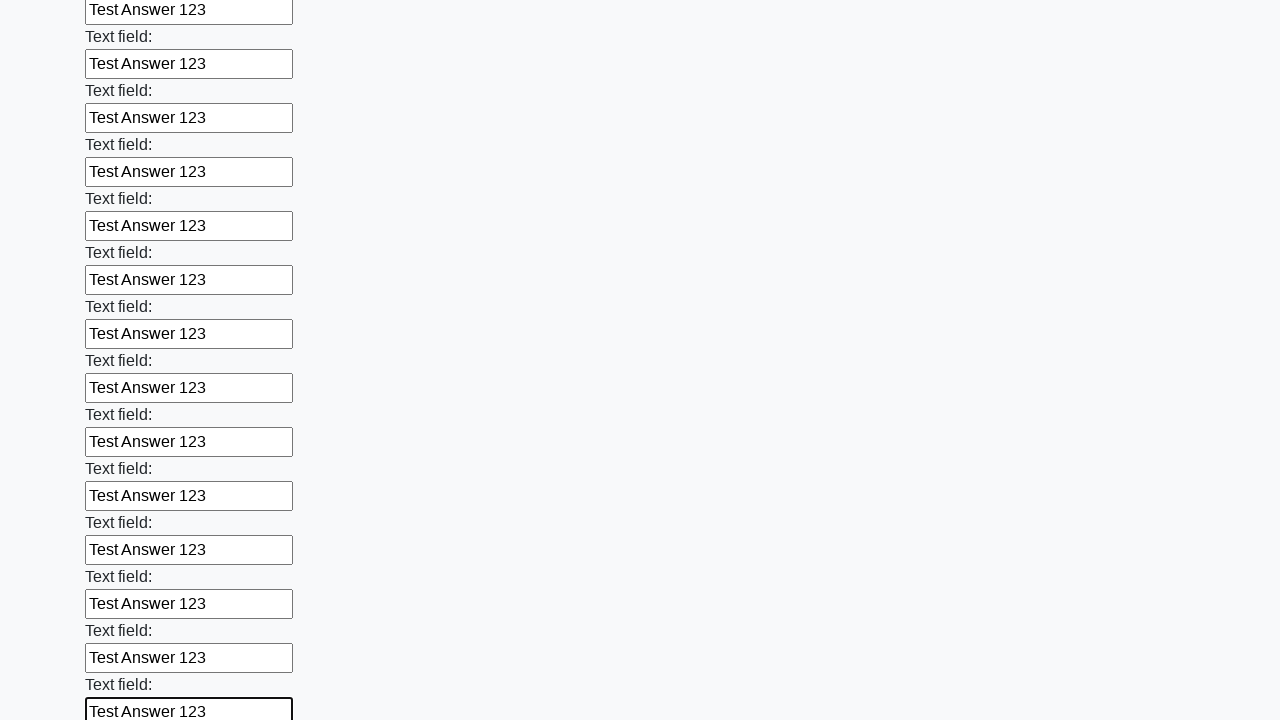

Filled input field with 'Test Answer 123' on input >> nth=63
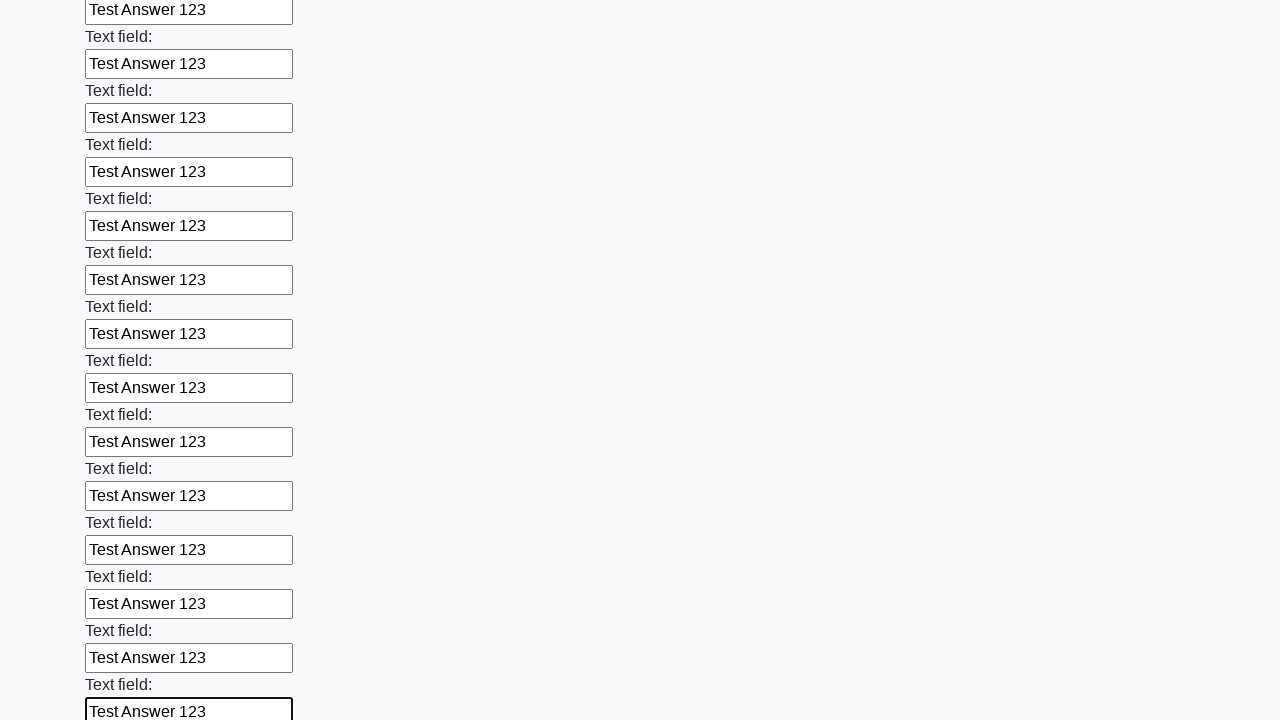

Filled input field with 'Test Answer 123' on input >> nth=64
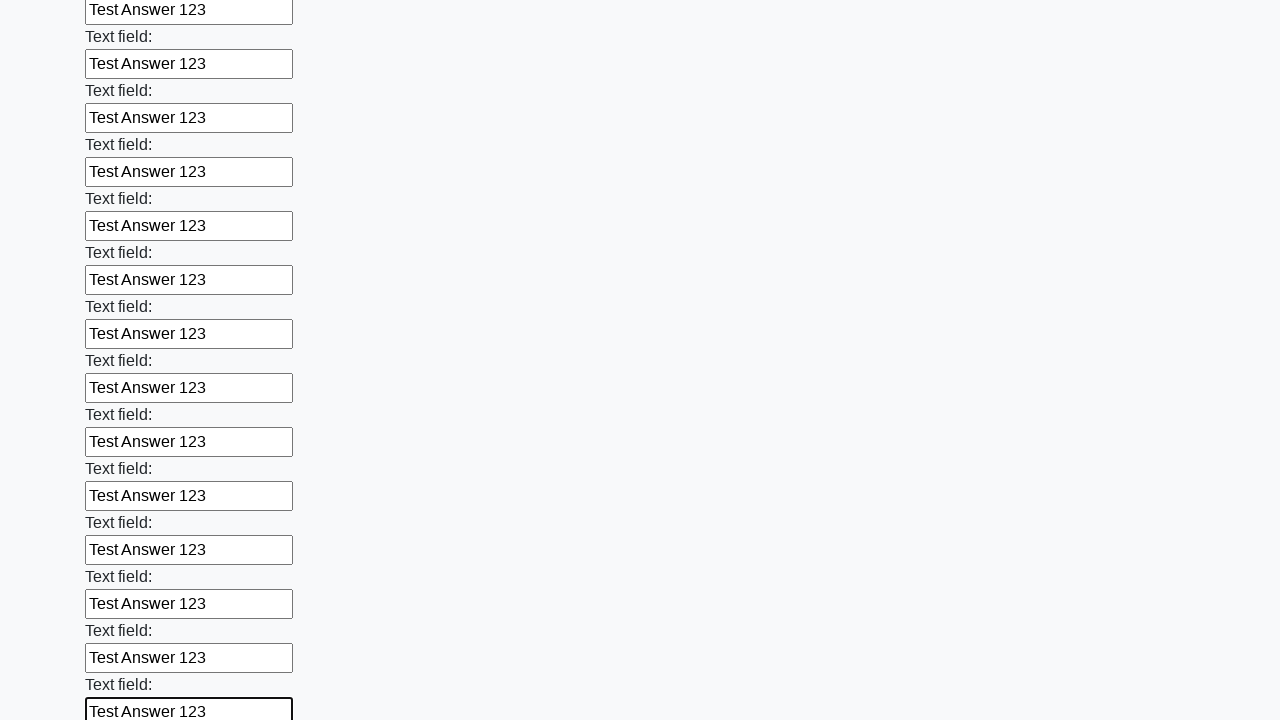

Filled input field with 'Test Answer 123' on input >> nth=65
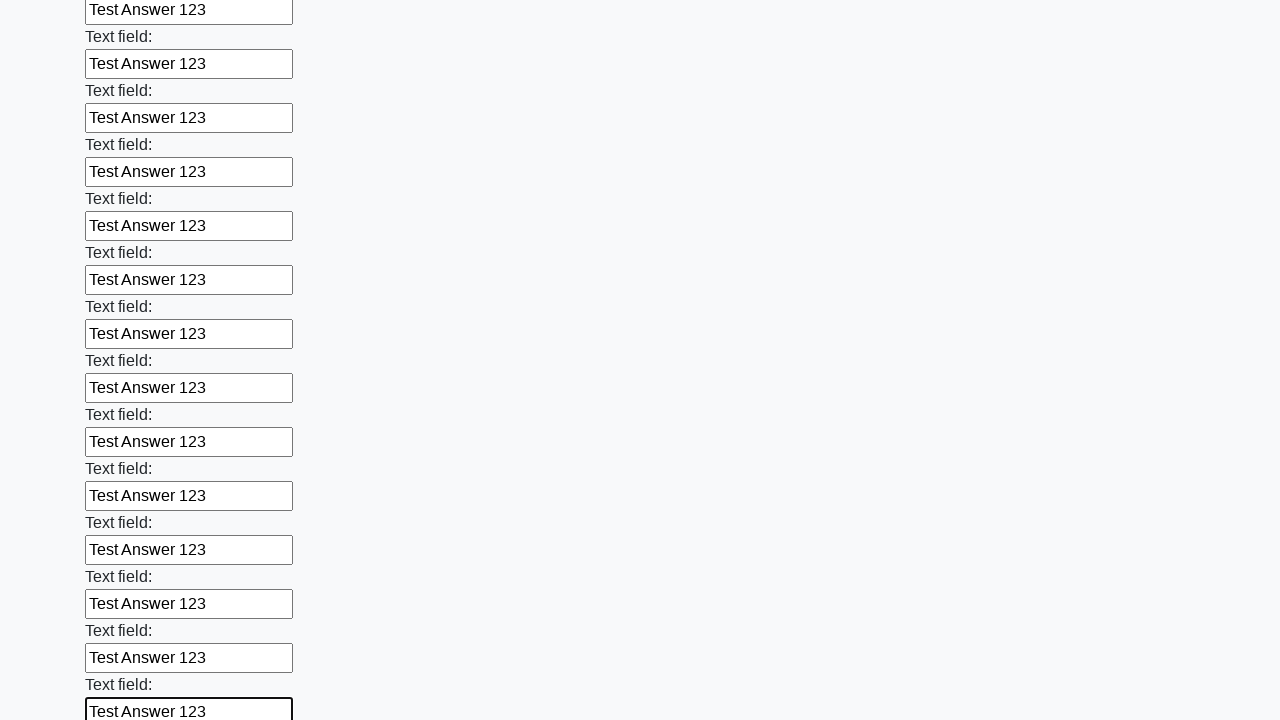

Filled input field with 'Test Answer 123' on input >> nth=66
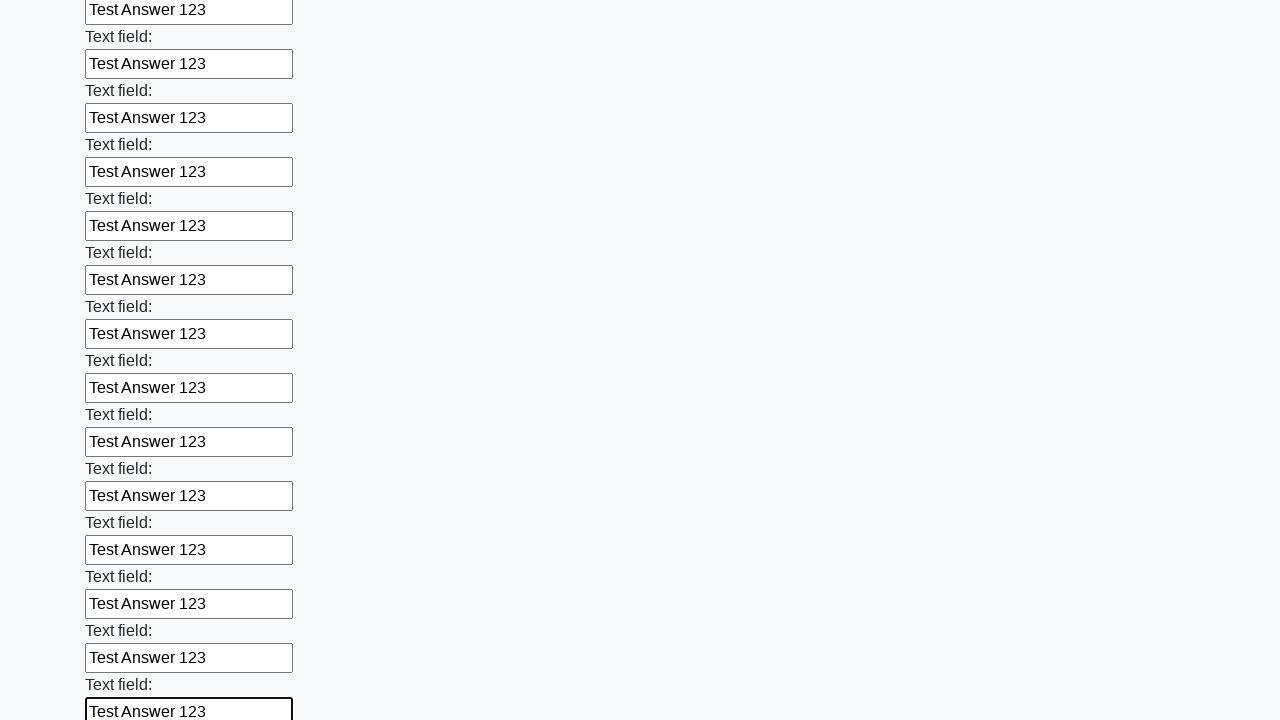

Filled input field with 'Test Answer 123' on input >> nth=67
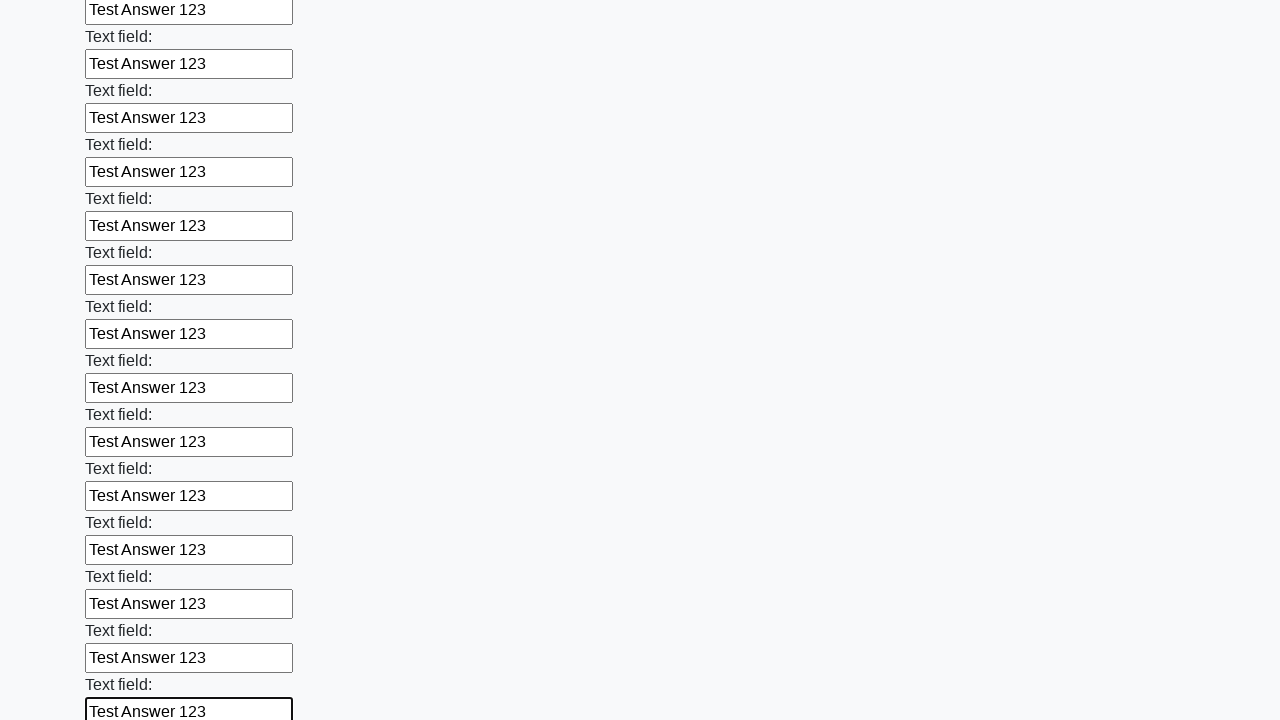

Filled input field with 'Test Answer 123' on input >> nth=68
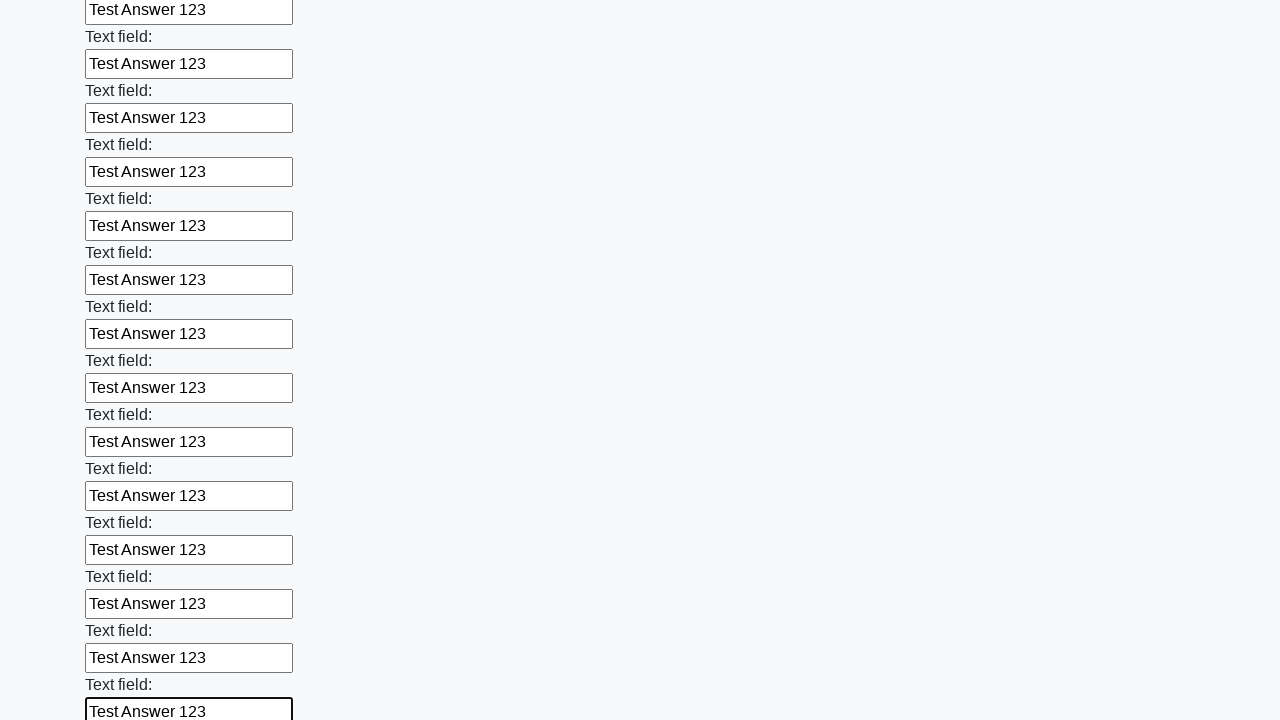

Filled input field with 'Test Answer 123' on input >> nth=69
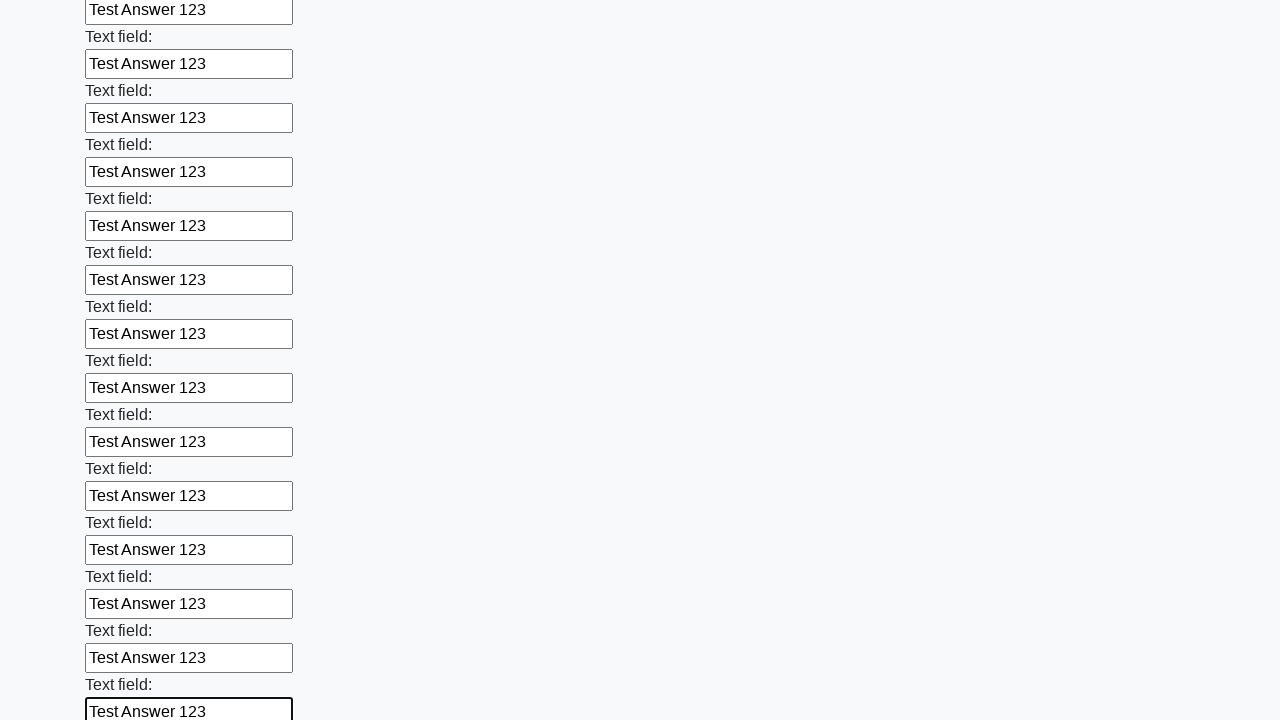

Filled input field with 'Test Answer 123' on input >> nth=70
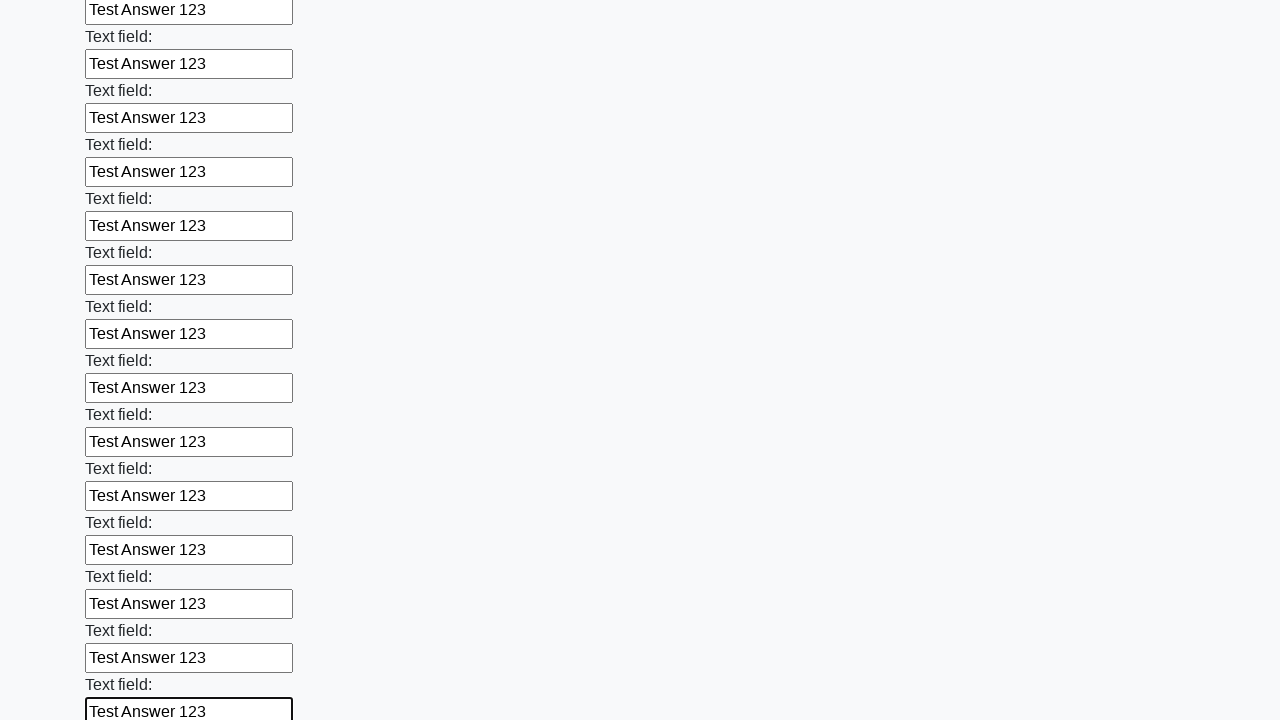

Filled input field with 'Test Answer 123' on input >> nth=71
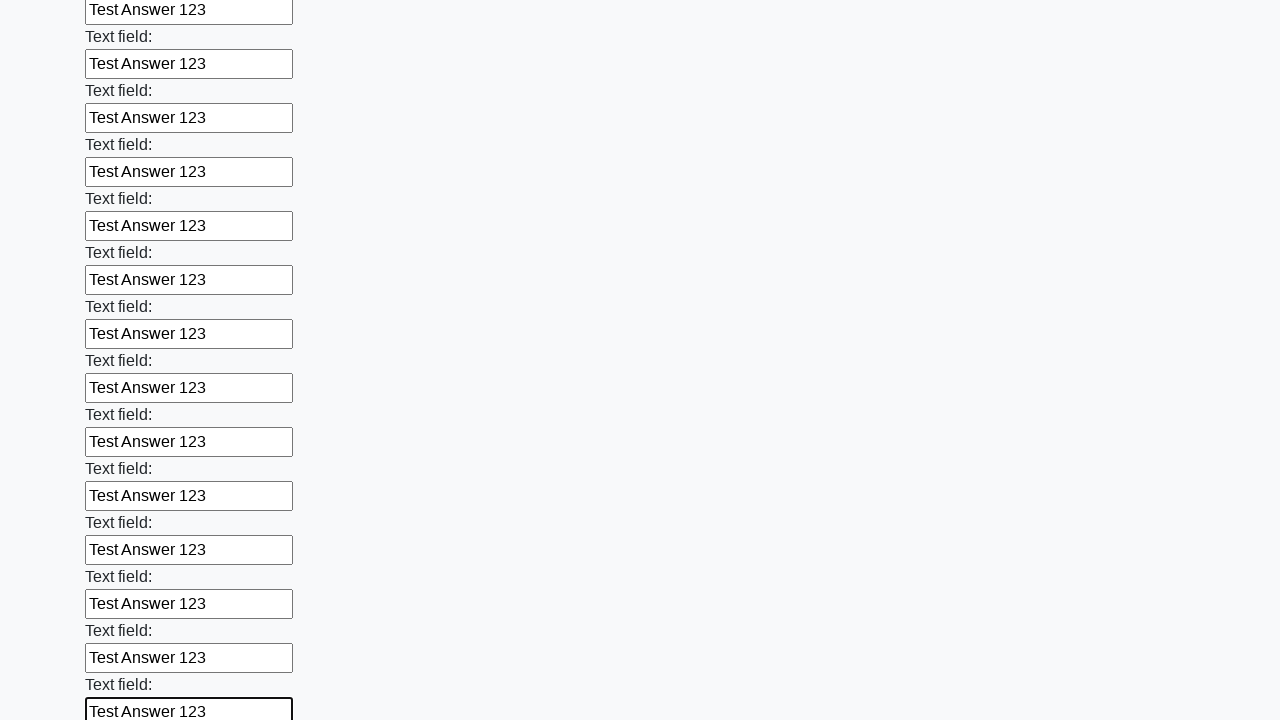

Filled input field with 'Test Answer 123' on input >> nth=72
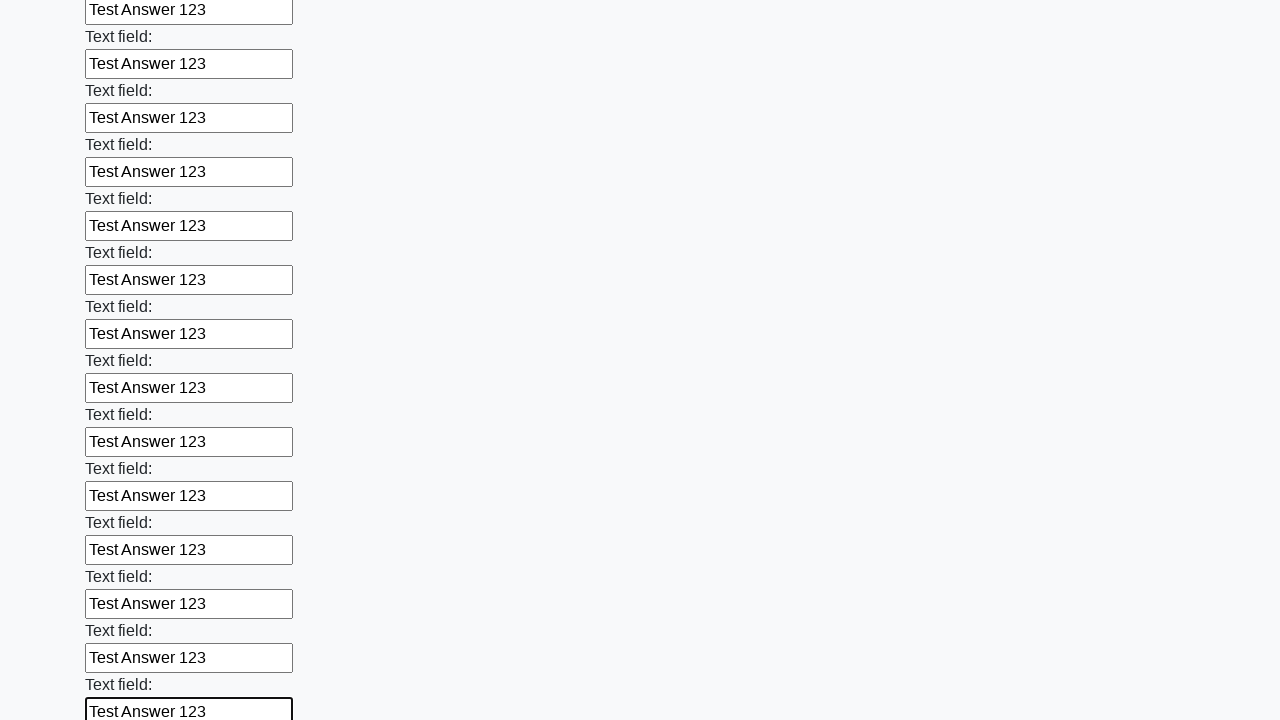

Filled input field with 'Test Answer 123' on input >> nth=73
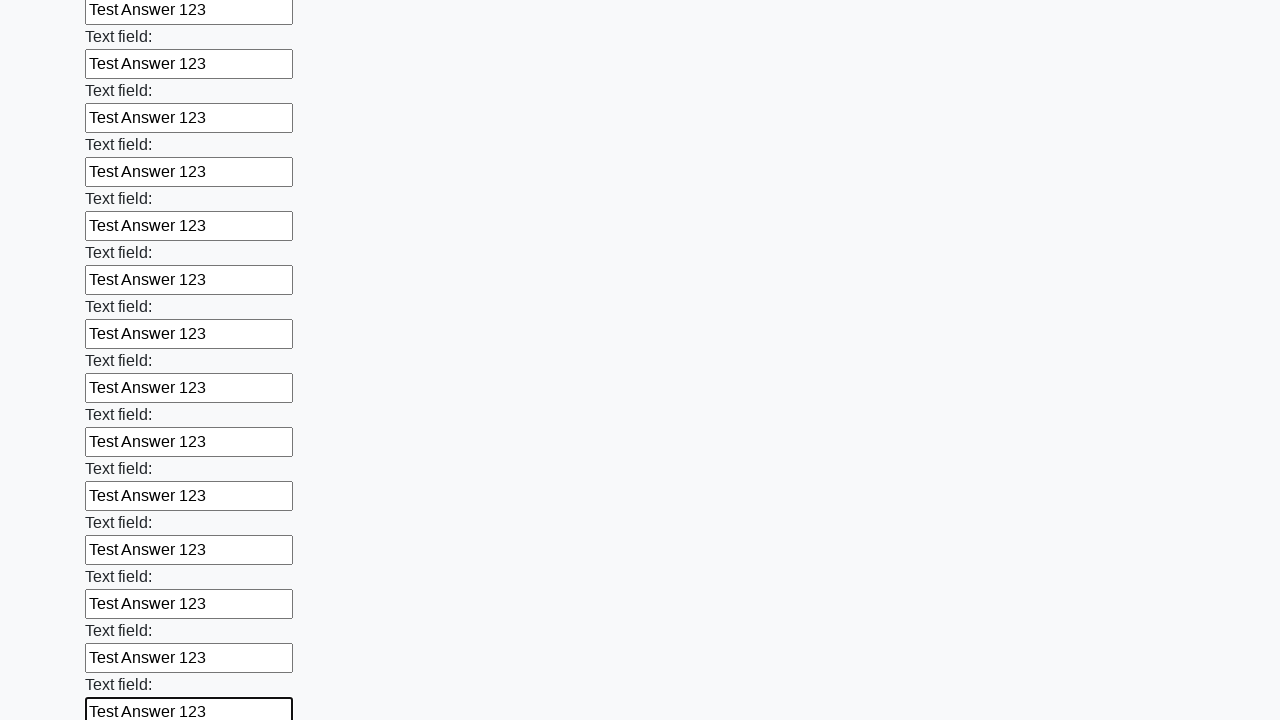

Filled input field with 'Test Answer 123' on input >> nth=74
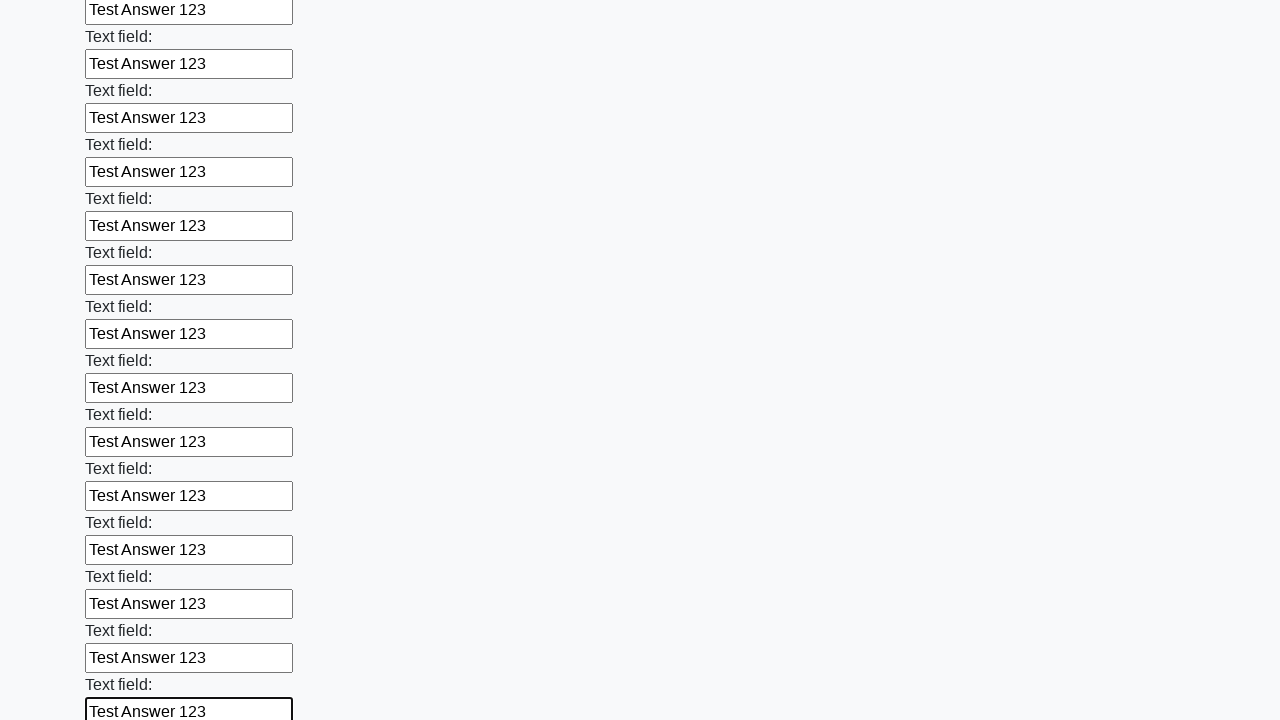

Filled input field with 'Test Answer 123' on input >> nth=75
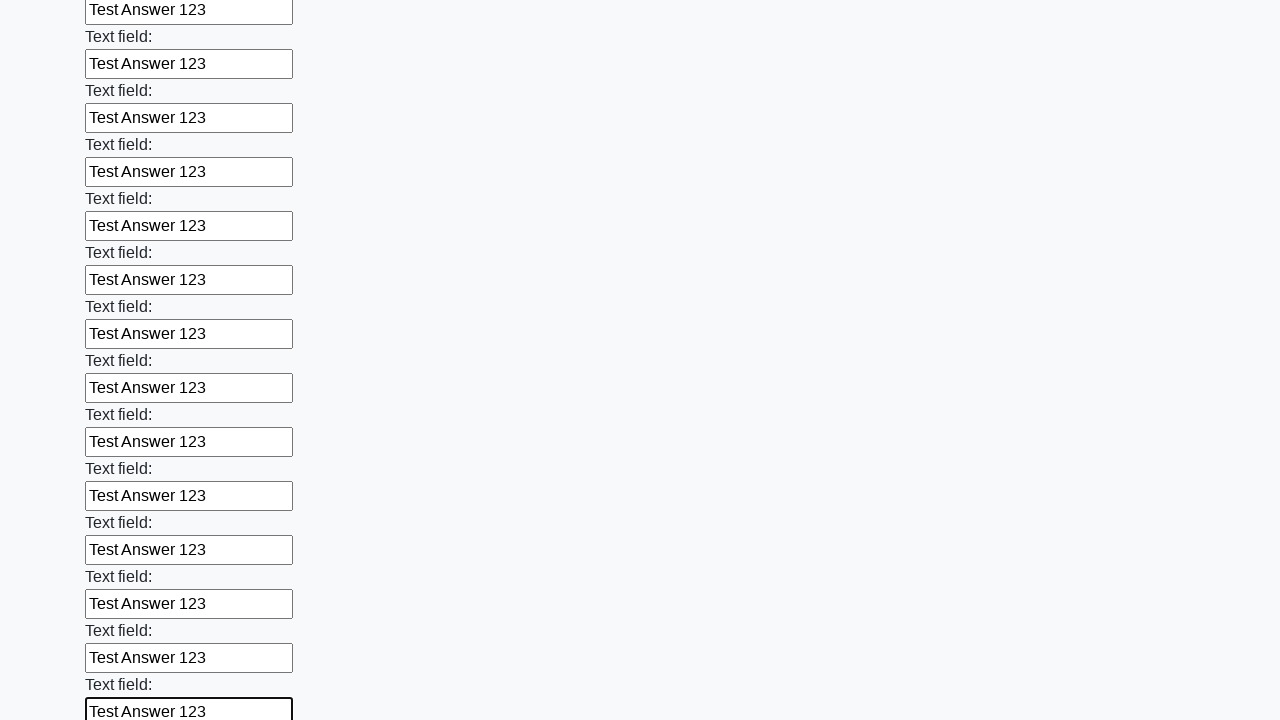

Filled input field with 'Test Answer 123' on input >> nth=76
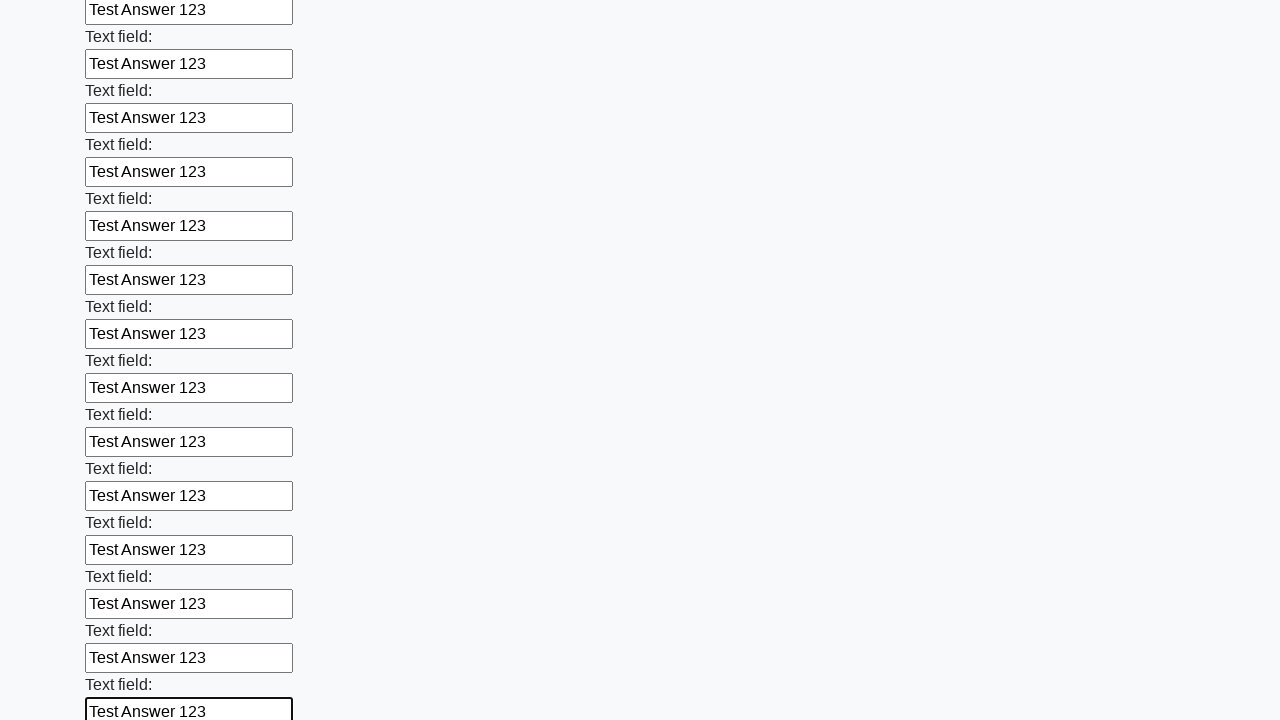

Filled input field with 'Test Answer 123' on input >> nth=77
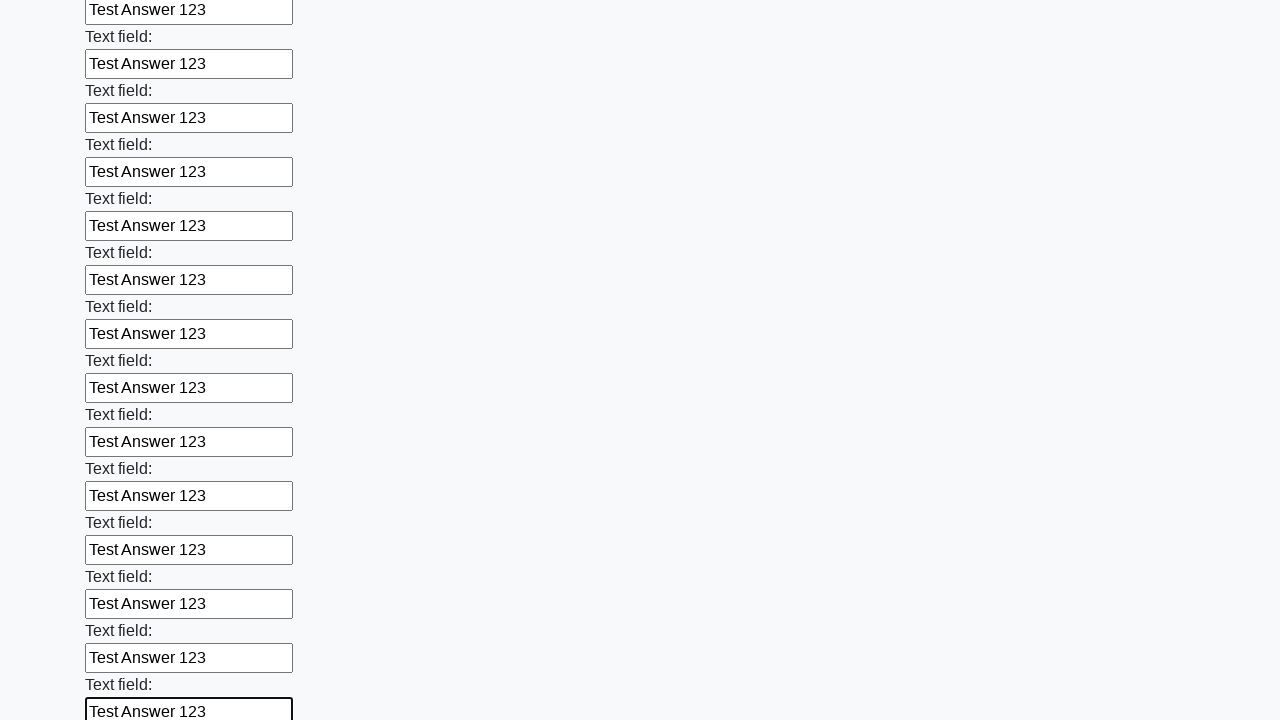

Filled input field with 'Test Answer 123' on input >> nth=78
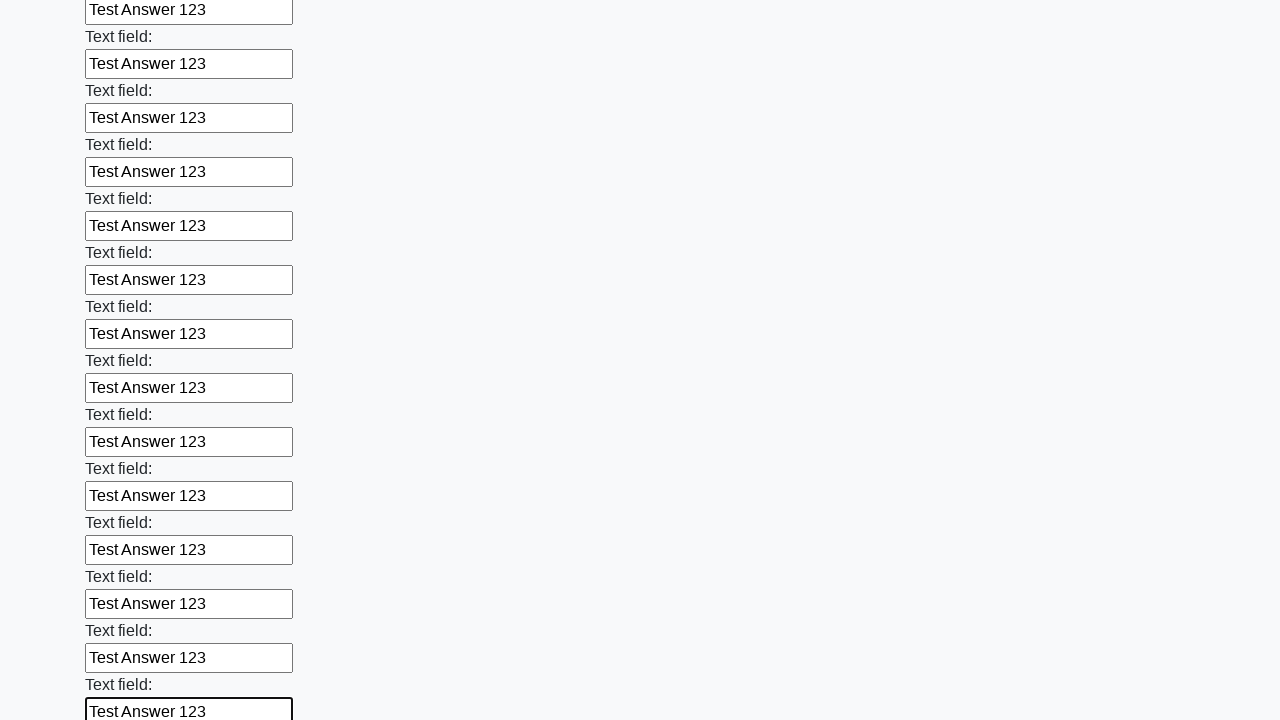

Filled input field with 'Test Answer 123' on input >> nth=79
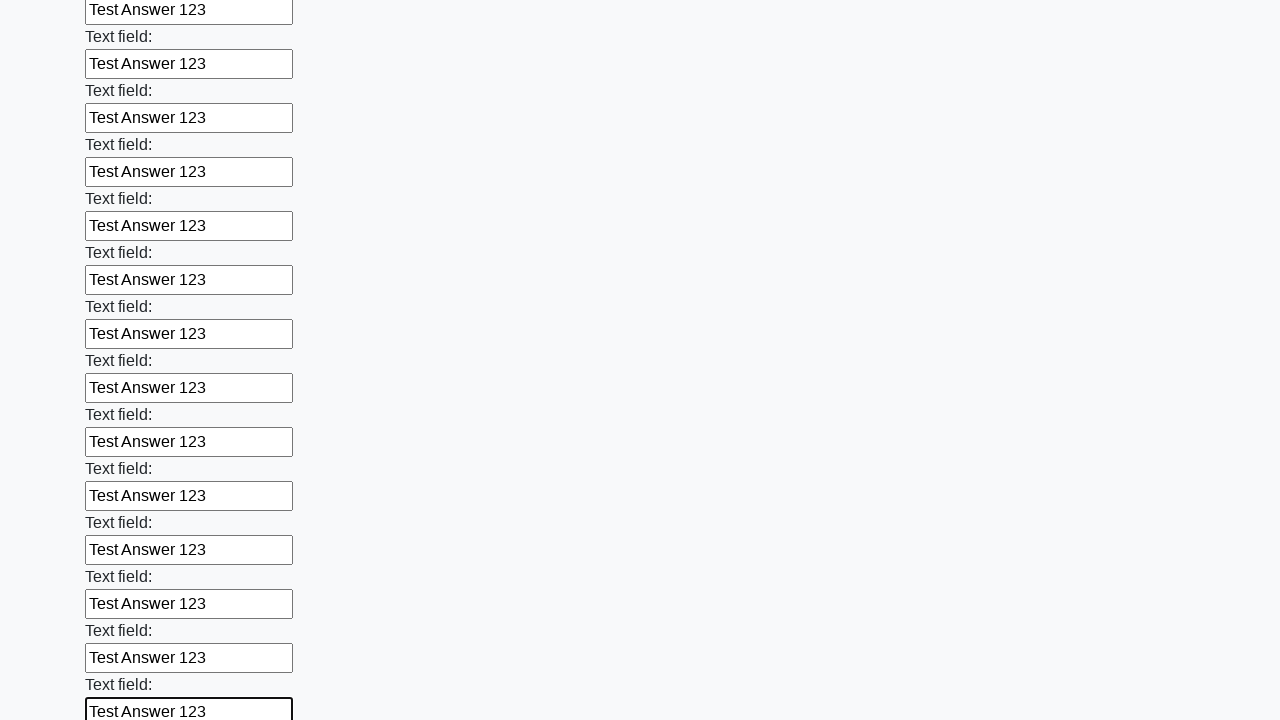

Filled input field with 'Test Answer 123' on input >> nth=80
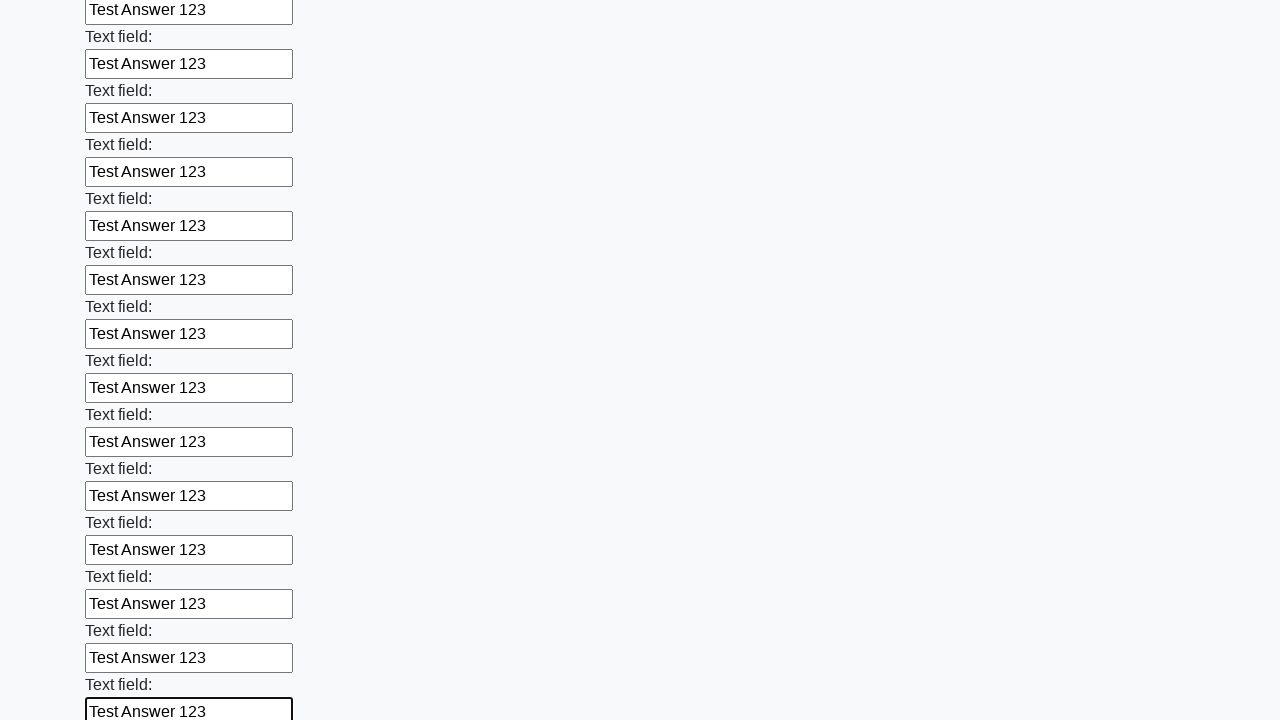

Filled input field with 'Test Answer 123' on input >> nth=81
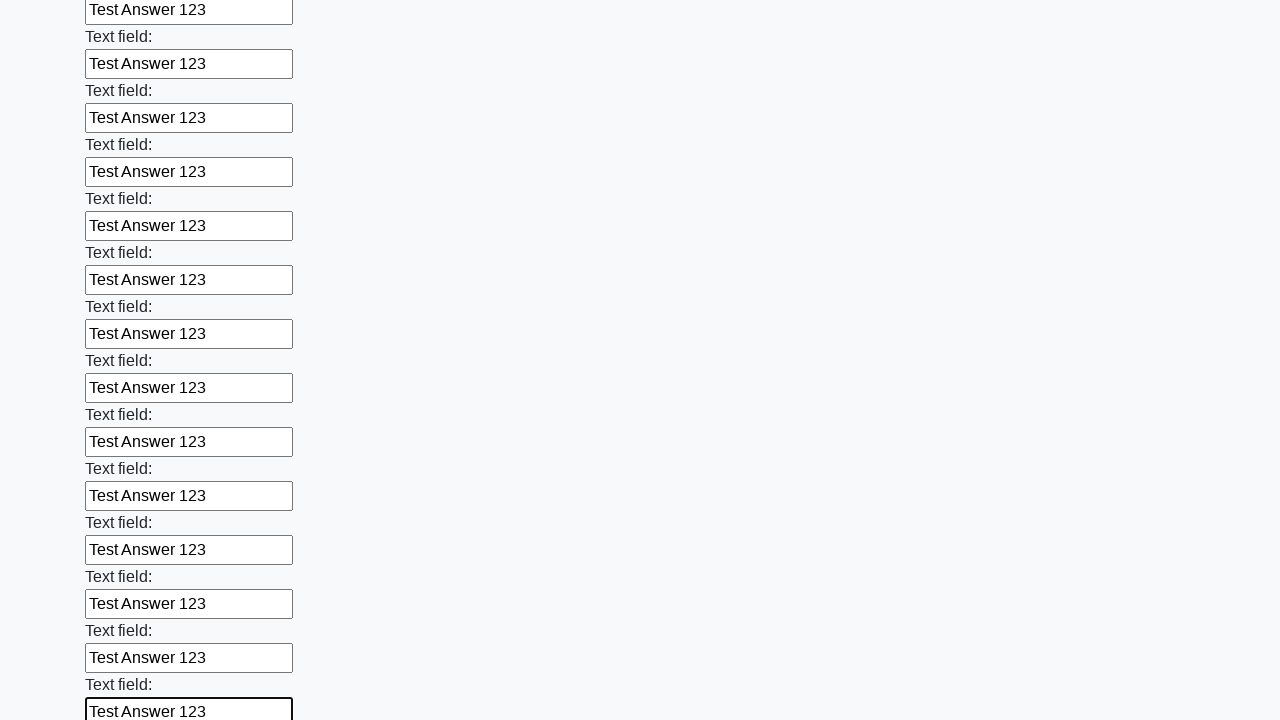

Filled input field with 'Test Answer 123' on input >> nth=82
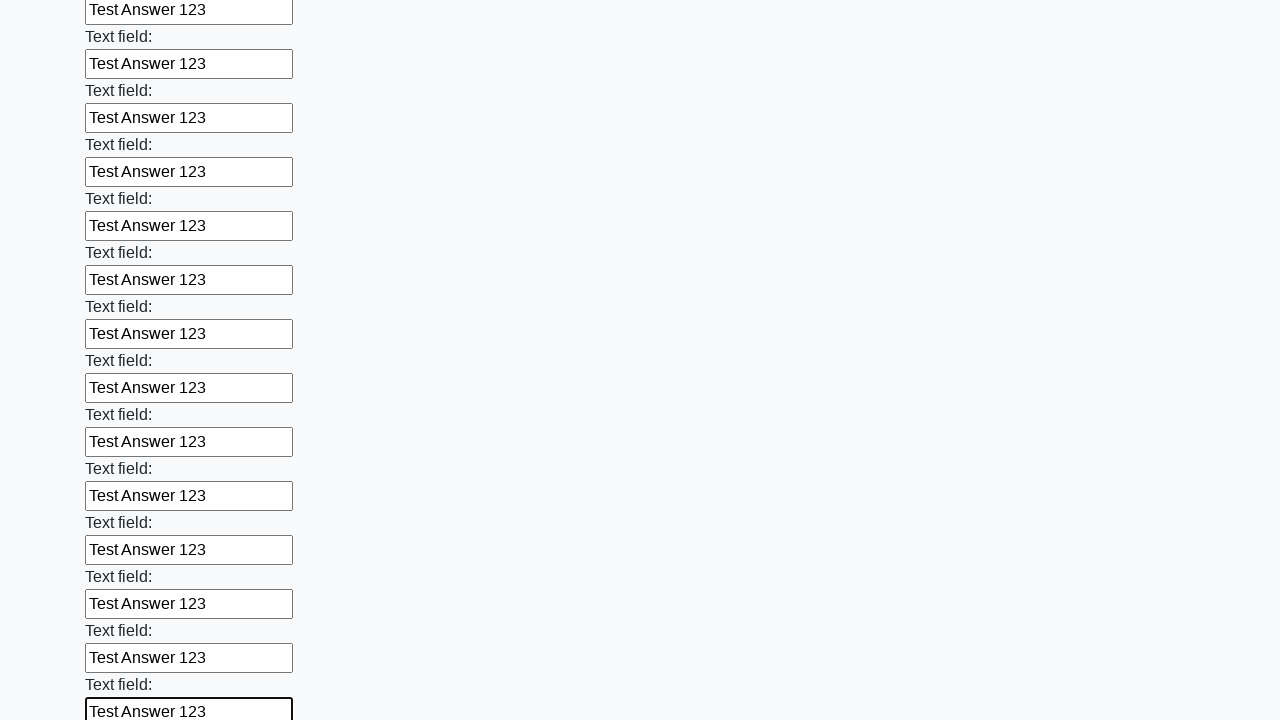

Filled input field with 'Test Answer 123' on input >> nth=83
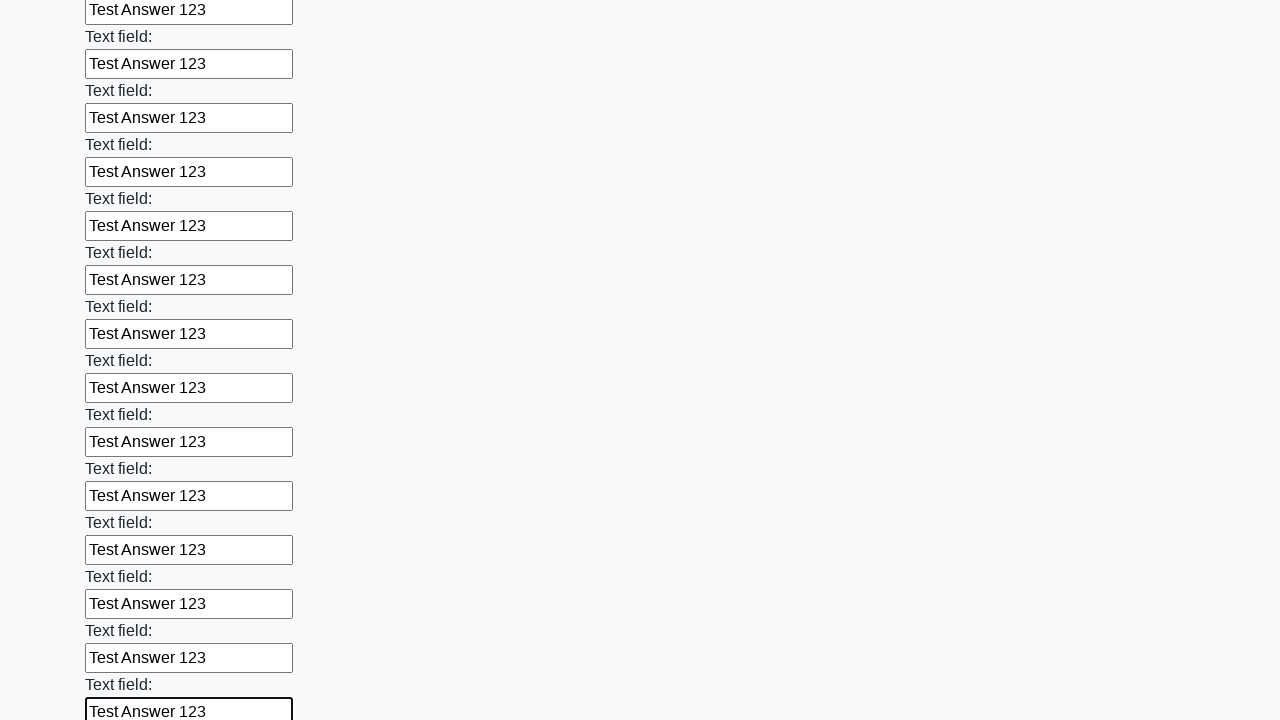

Filled input field with 'Test Answer 123' on input >> nth=84
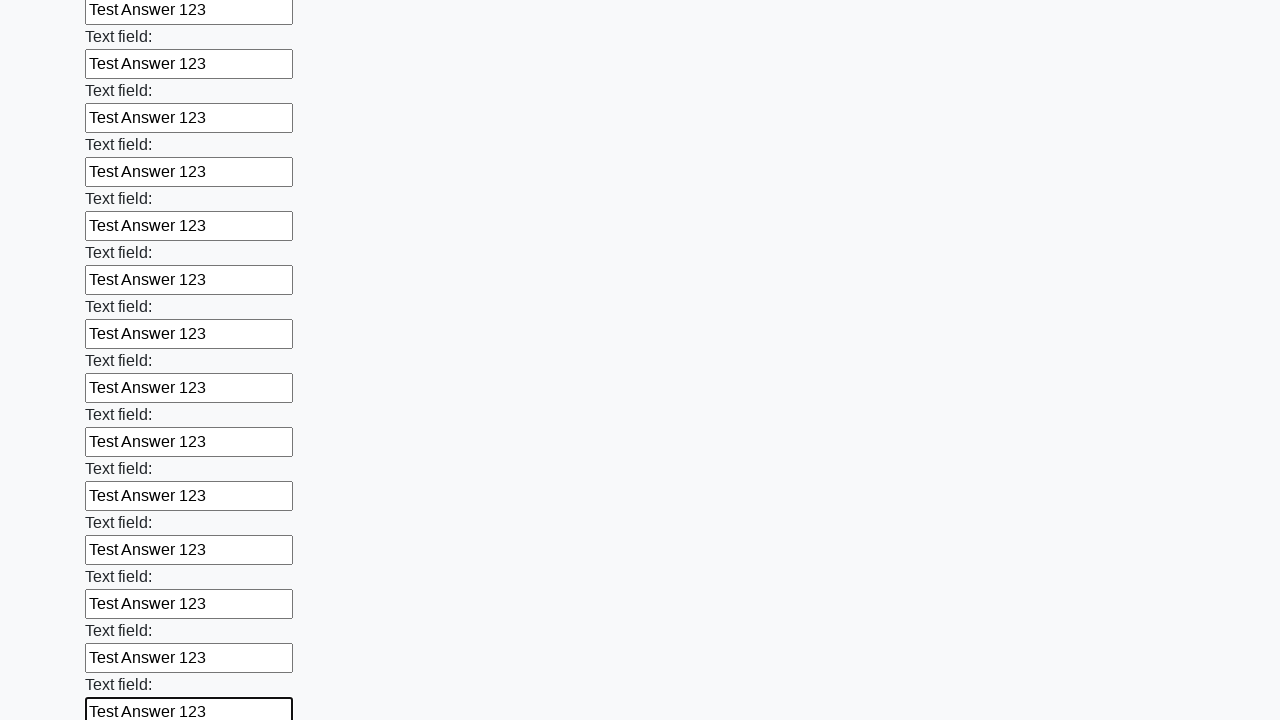

Filled input field with 'Test Answer 123' on input >> nth=85
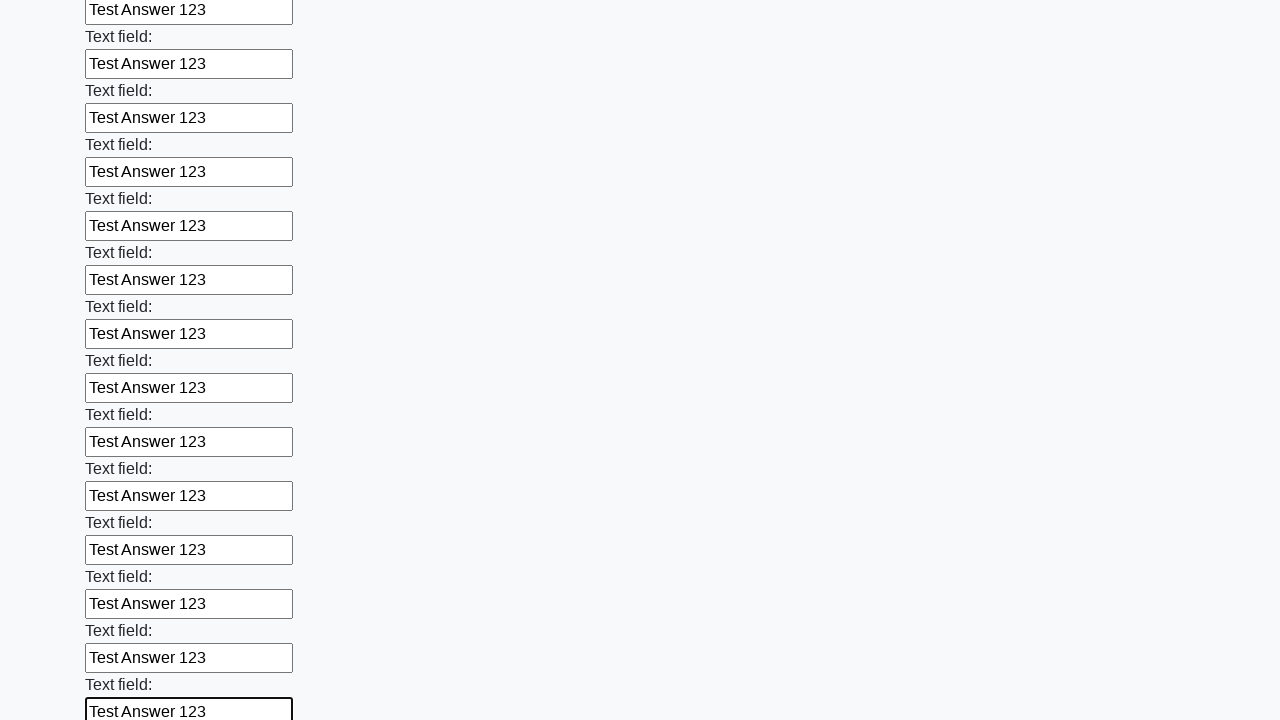

Filled input field with 'Test Answer 123' on input >> nth=86
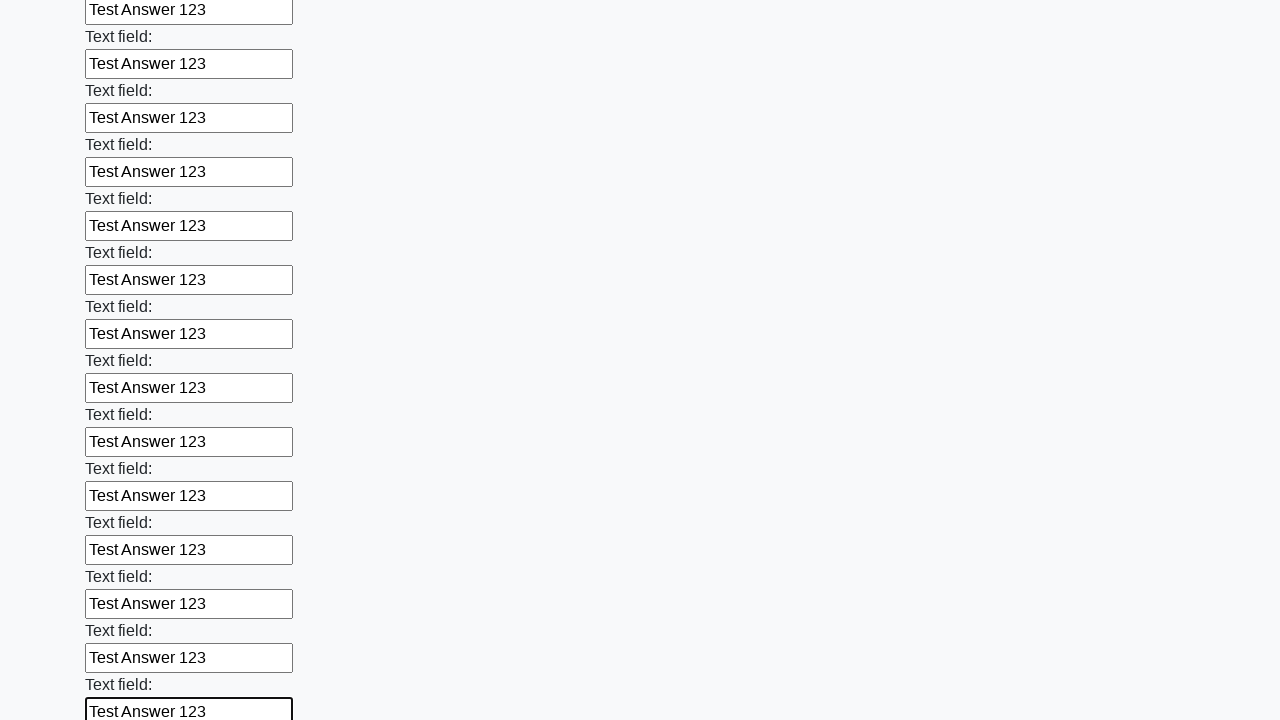

Filled input field with 'Test Answer 123' on input >> nth=87
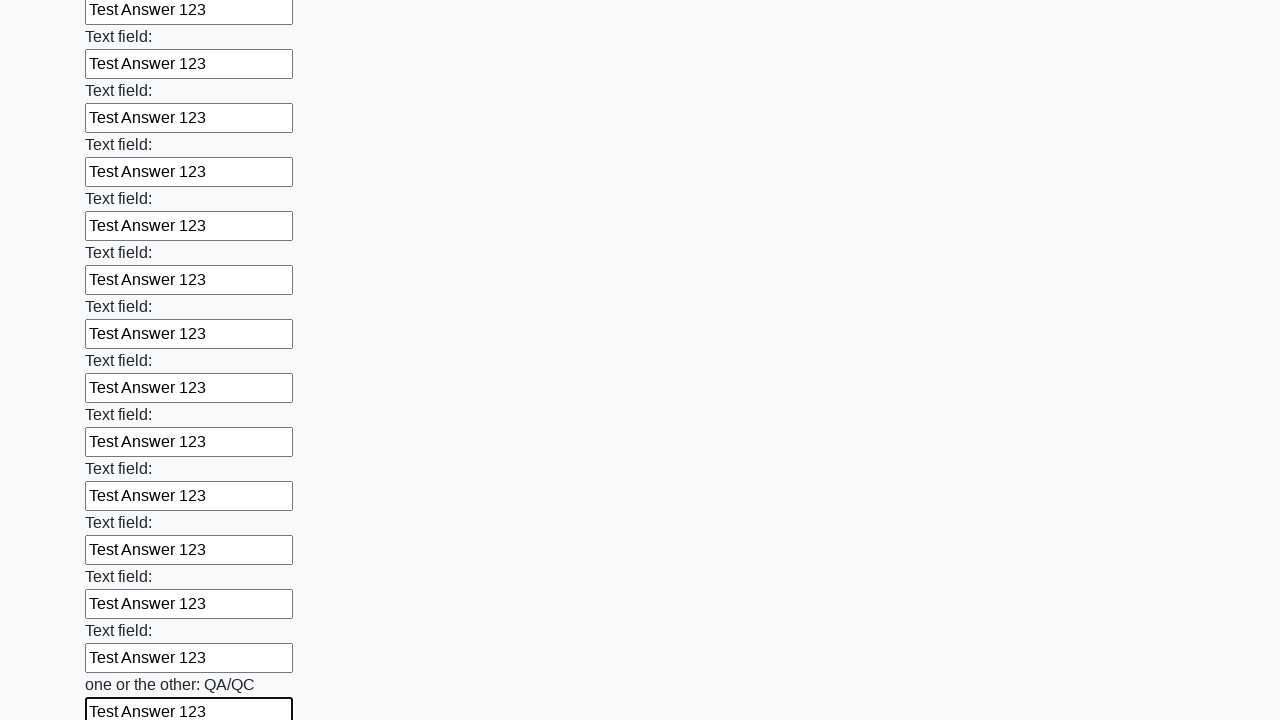

Filled input field with 'Test Answer 123' on input >> nth=88
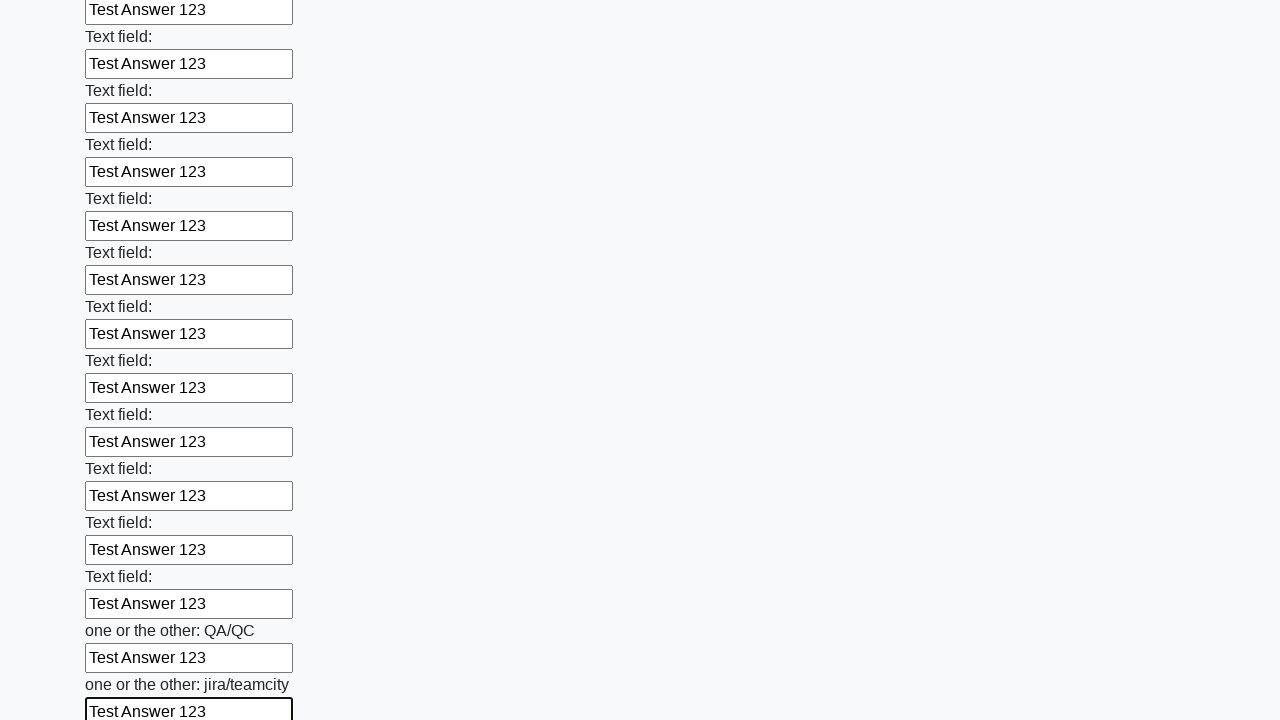

Filled input field with 'Test Answer 123' on input >> nth=89
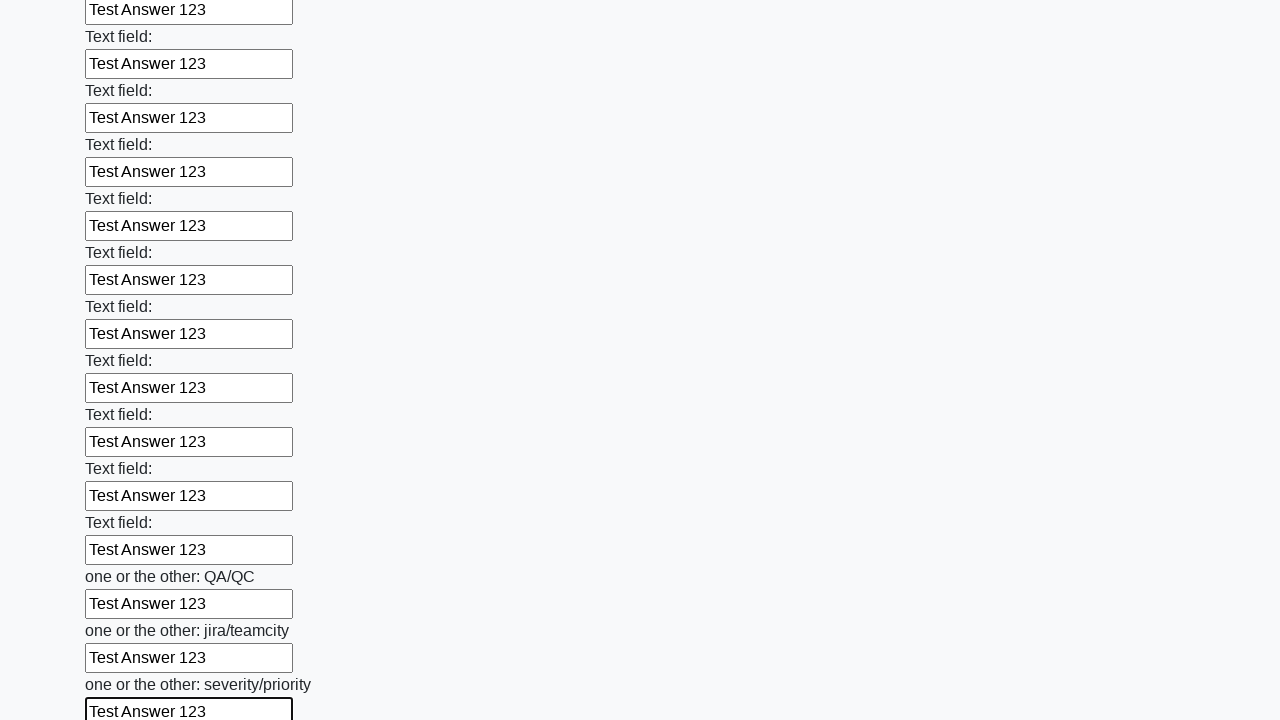

Filled input field with 'Test Answer 123' on input >> nth=90
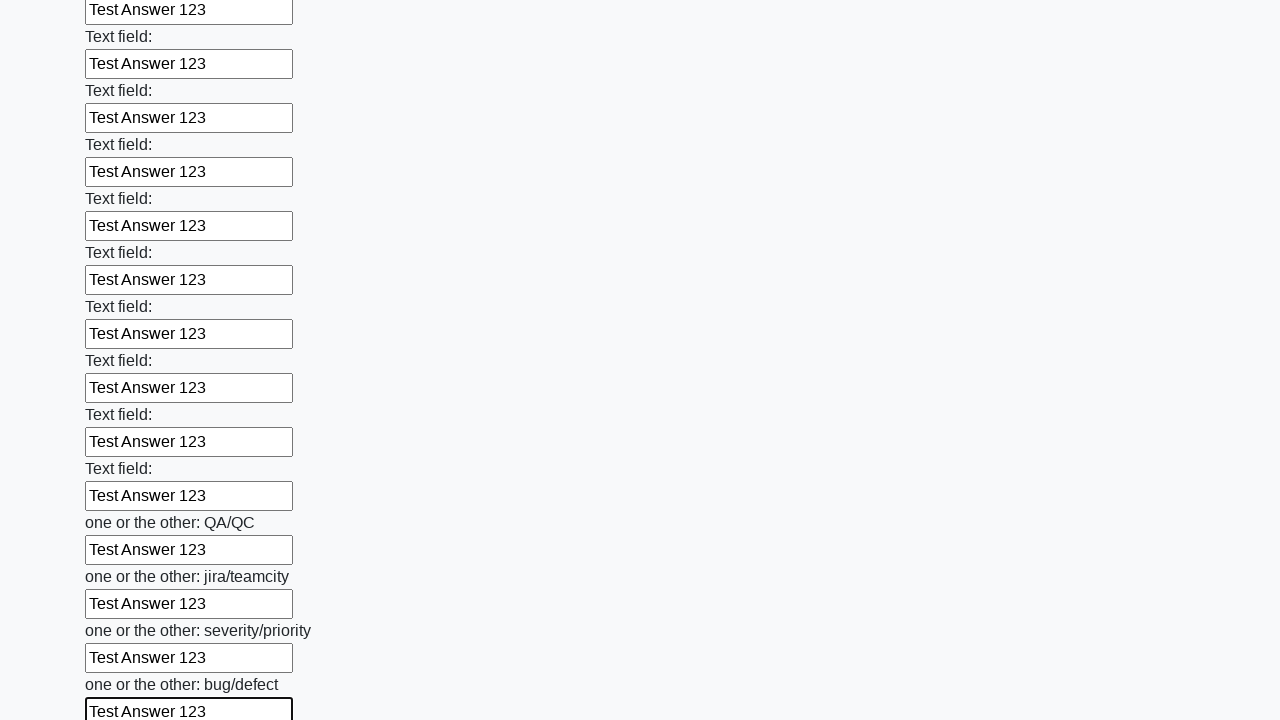

Filled input field with 'Test Answer 123' on input >> nth=91
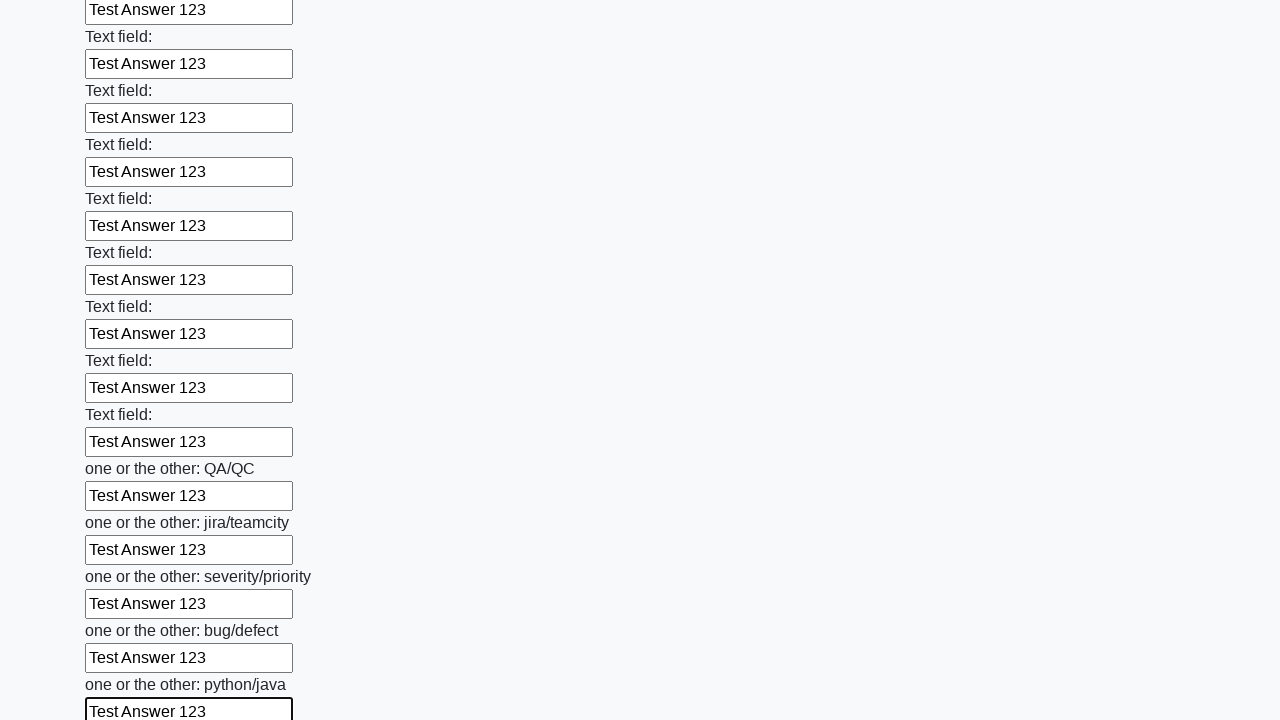

Filled input field with 'Test Answer 123' on input >> nth=92
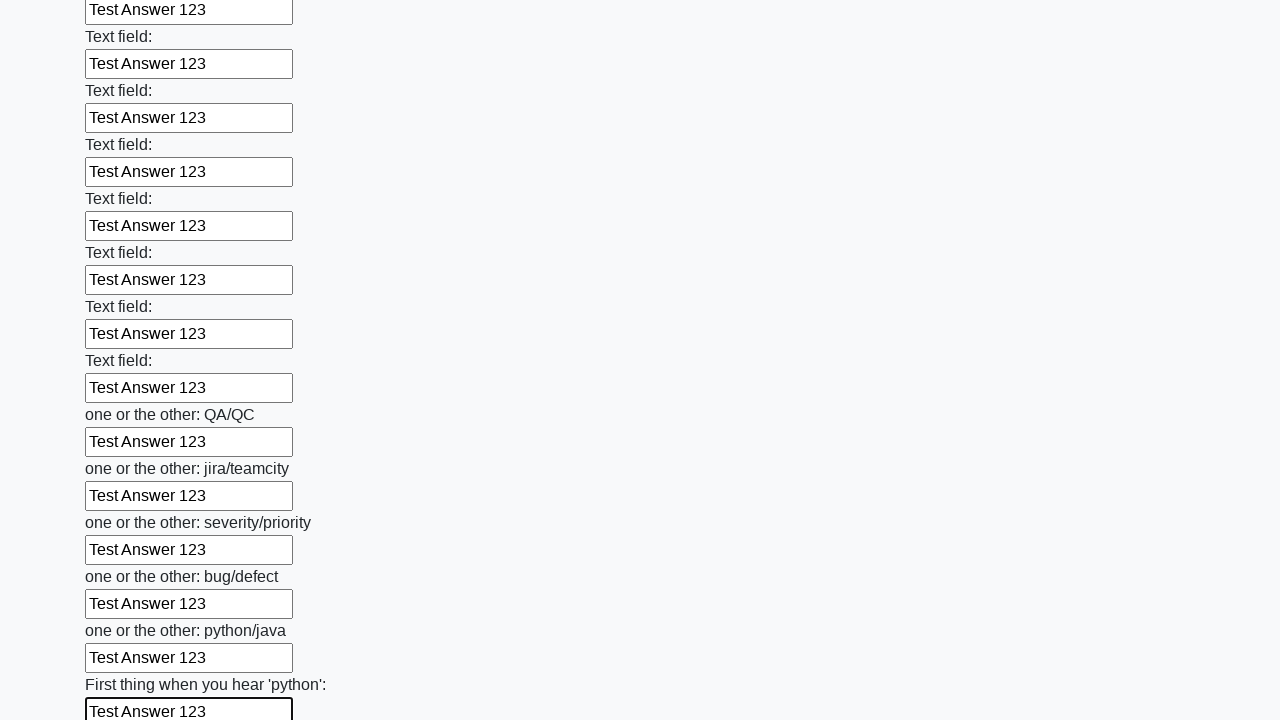

Filled input field with 'Test Answer 123' on input >> nth=93
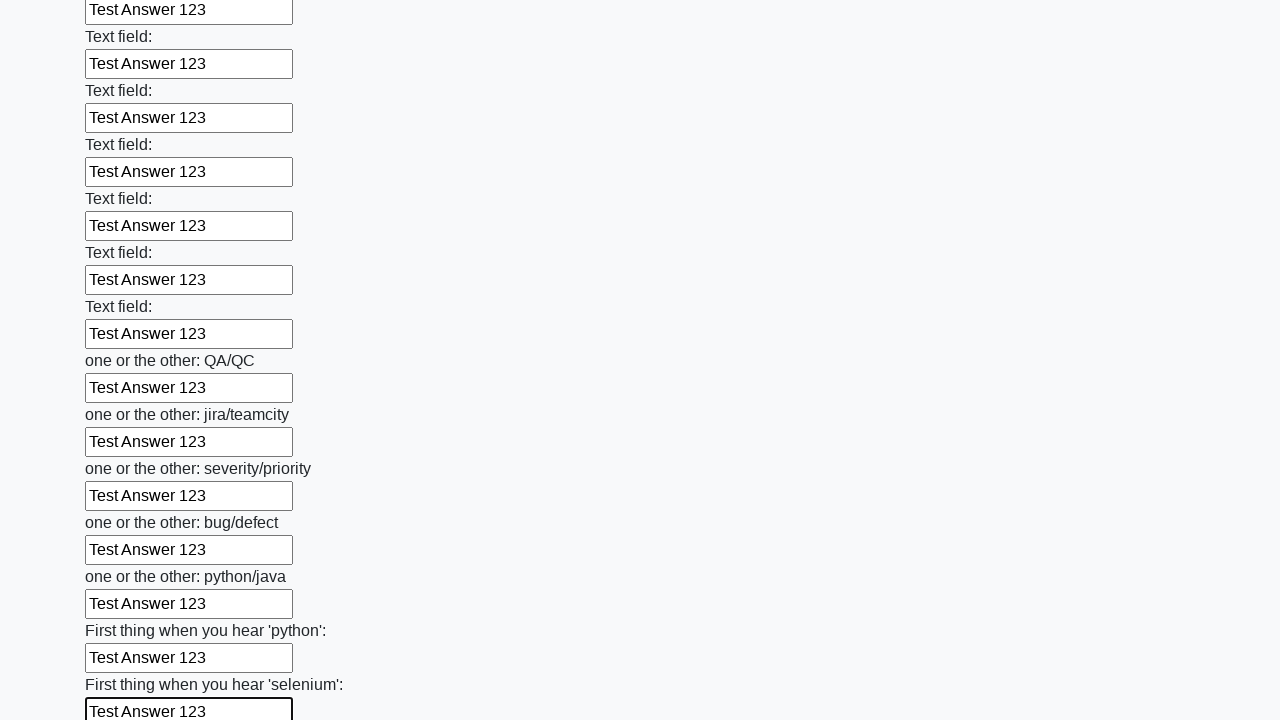

Filled input field with 'Test Answer 123' on input >> nth=94
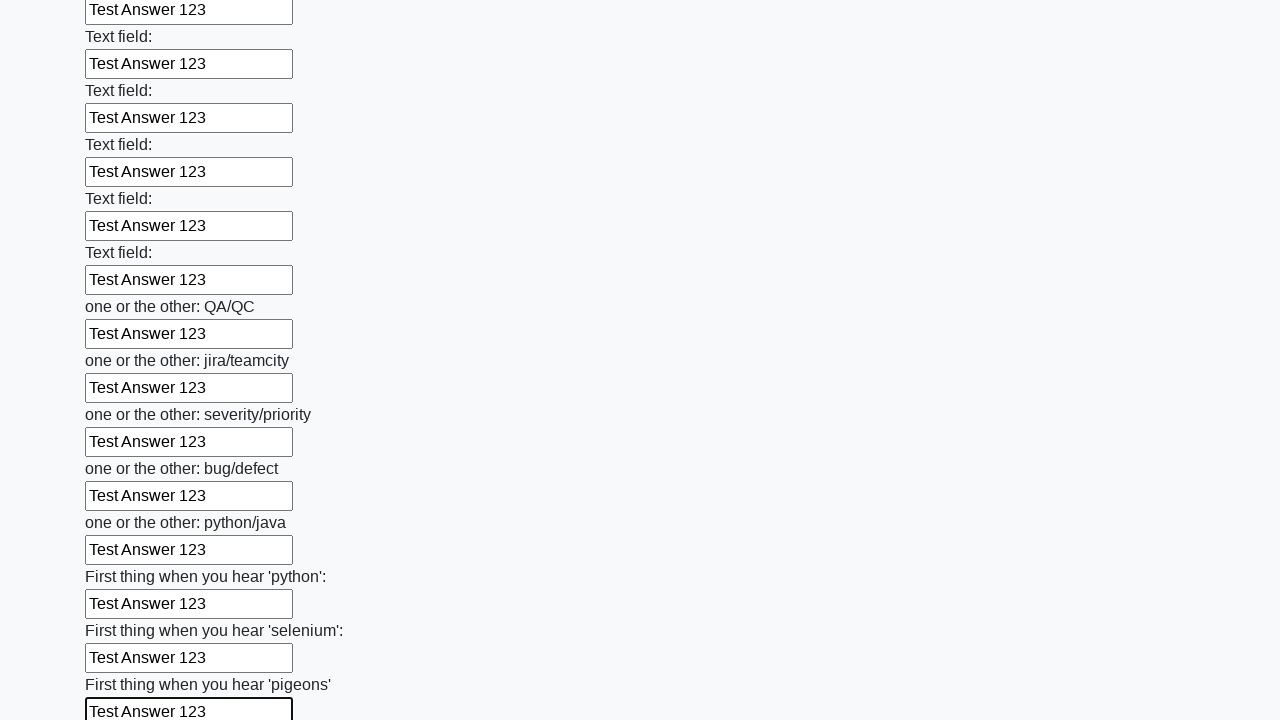

Filled input field with 'Test Answer 123' on input >> nth=95
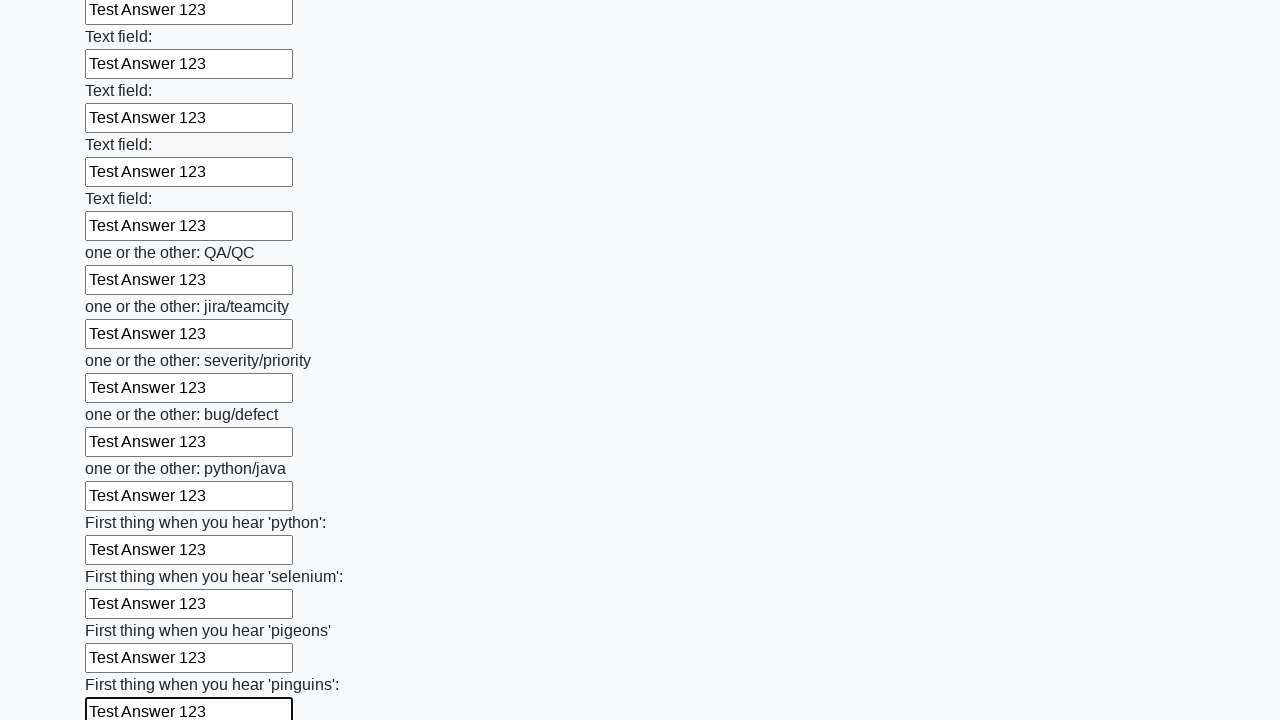

Filled input field with 'Test Answer 123' on input >> nth=96
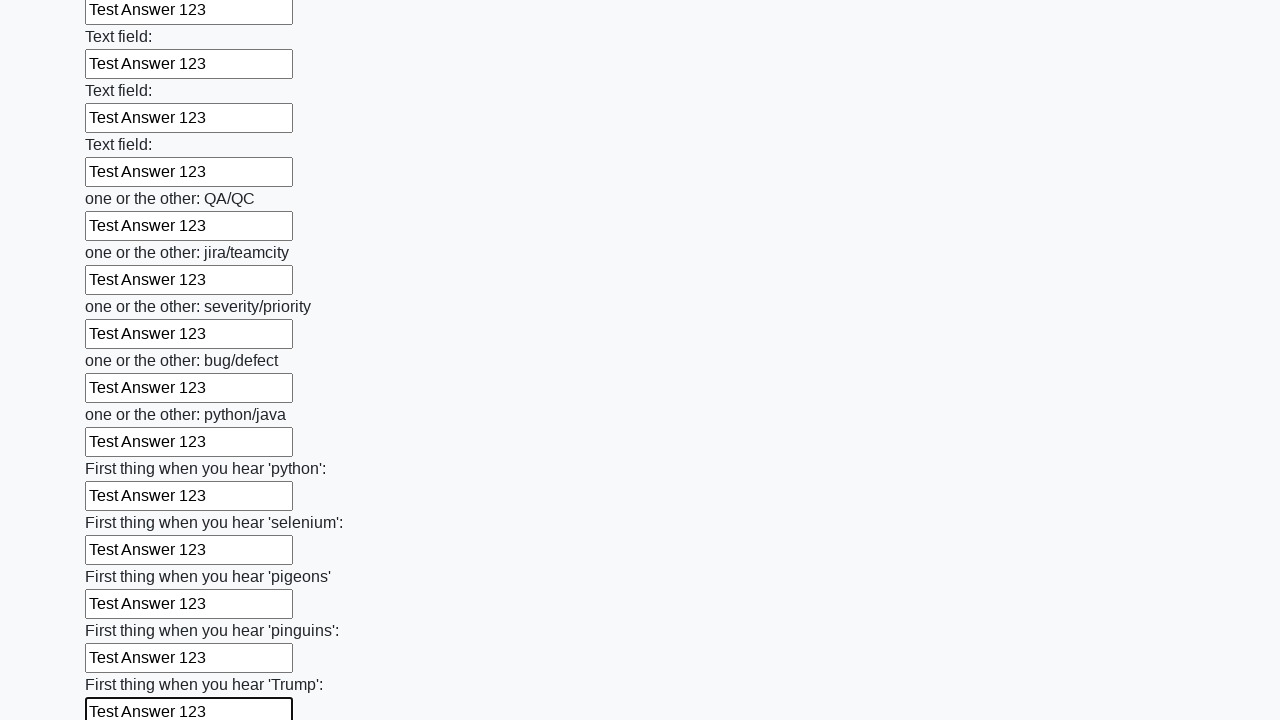

Filled input field with 'Test Answer 123' on input >> nth=97
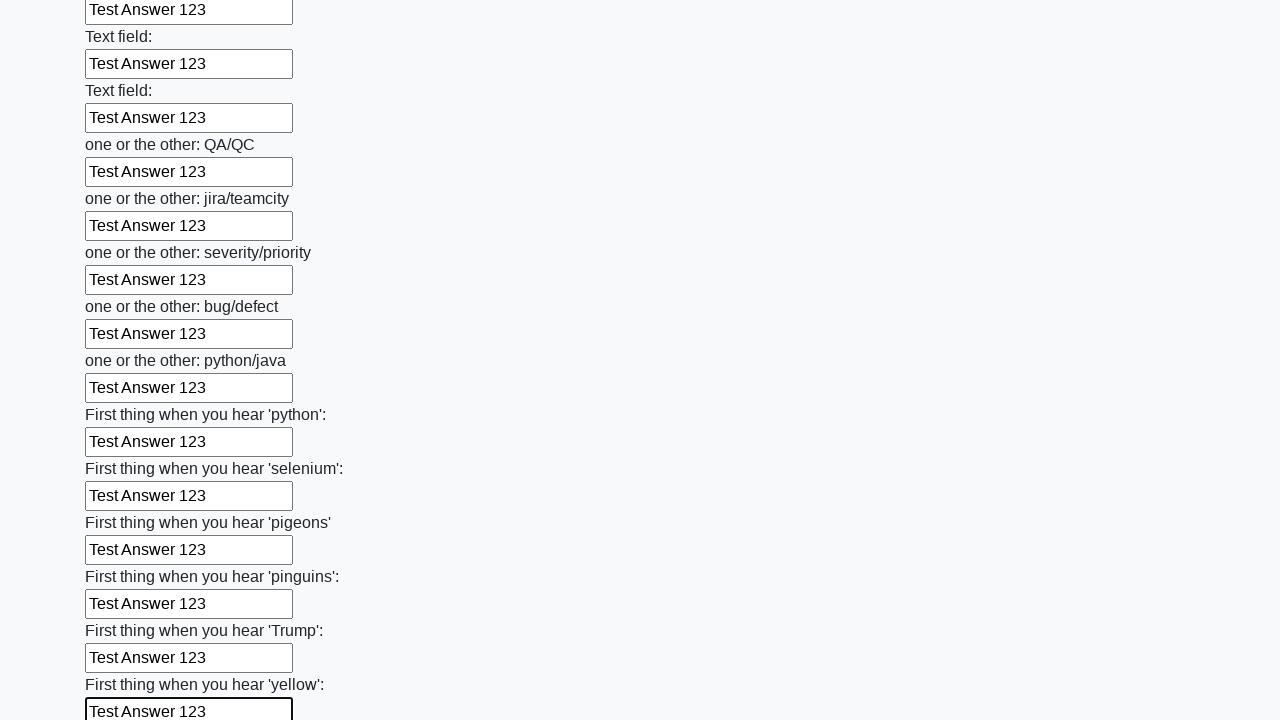

Filled input field with 'Test Answer 123' on input >> nth=98
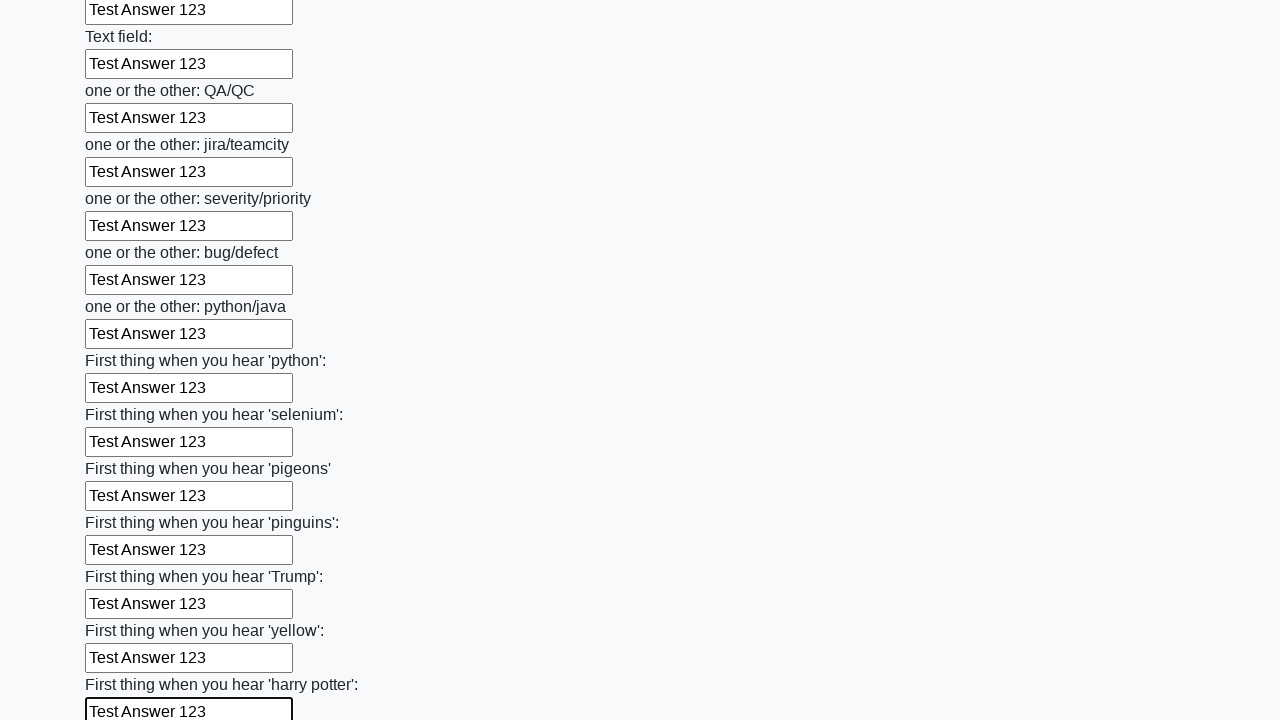

Filled input field with 'Test Answer 123' on input >> nth=99
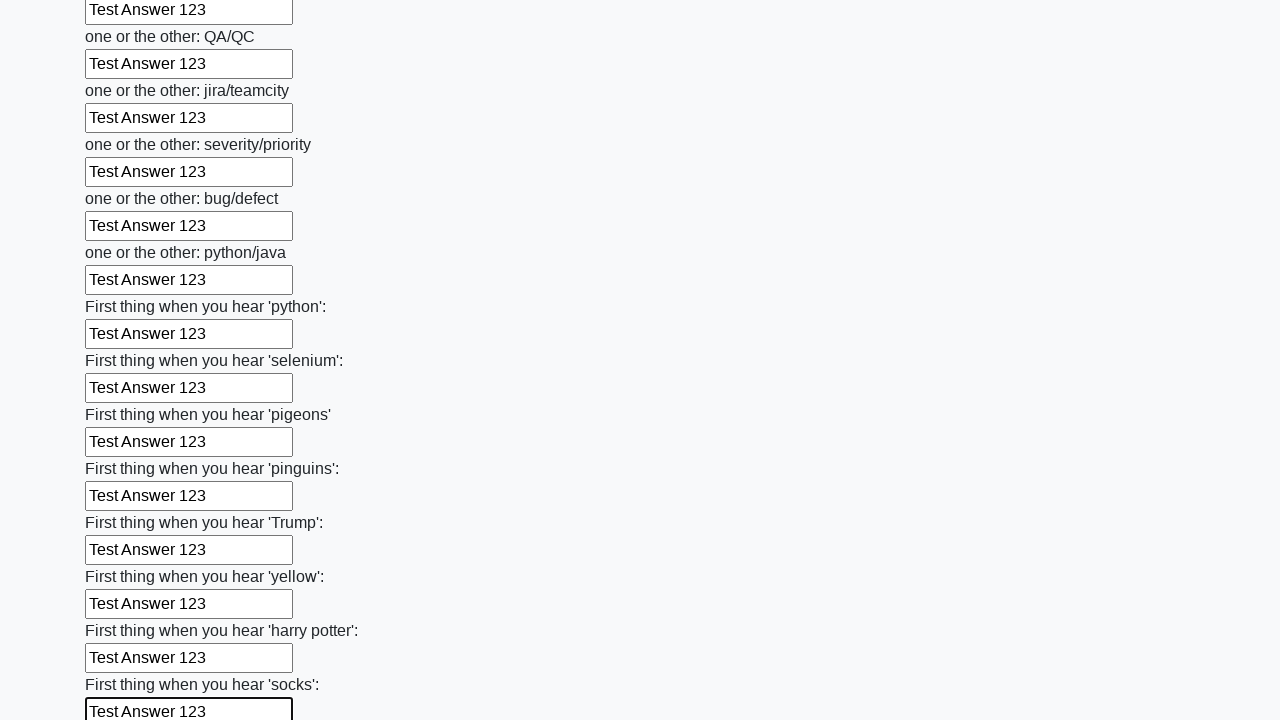

Clicked the submit button to submit the form at (123, 611) on button.btn
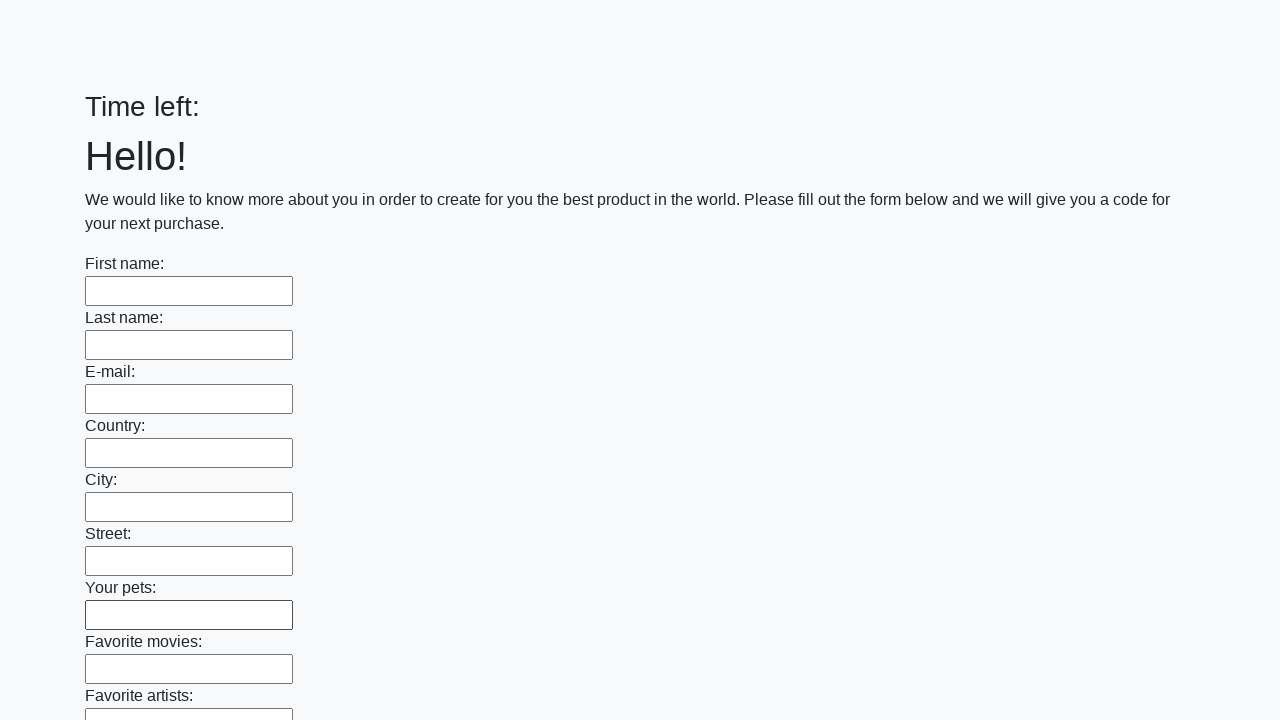

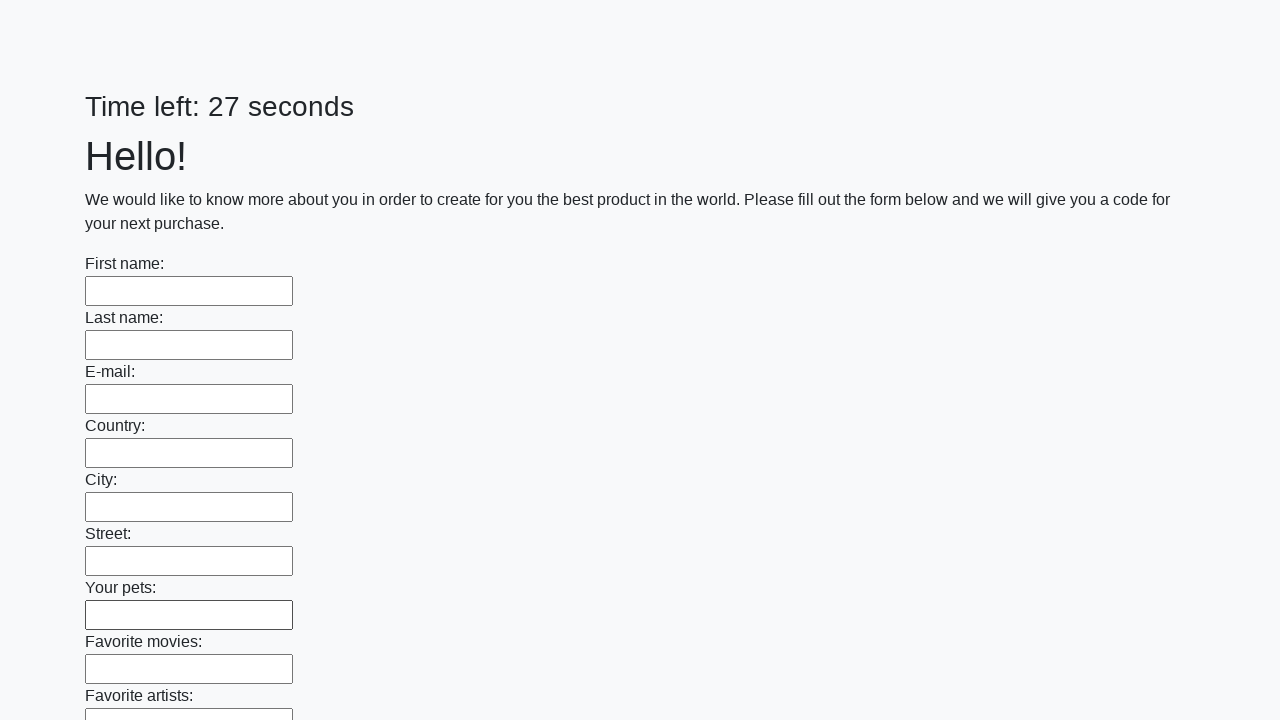